Tests a date range picker by navigating through months and selecting specific dates using the calendar navigation controls

Starting URL: https://www.lambdatest.com/selenium-playground/bootstrap-date-picker-demo

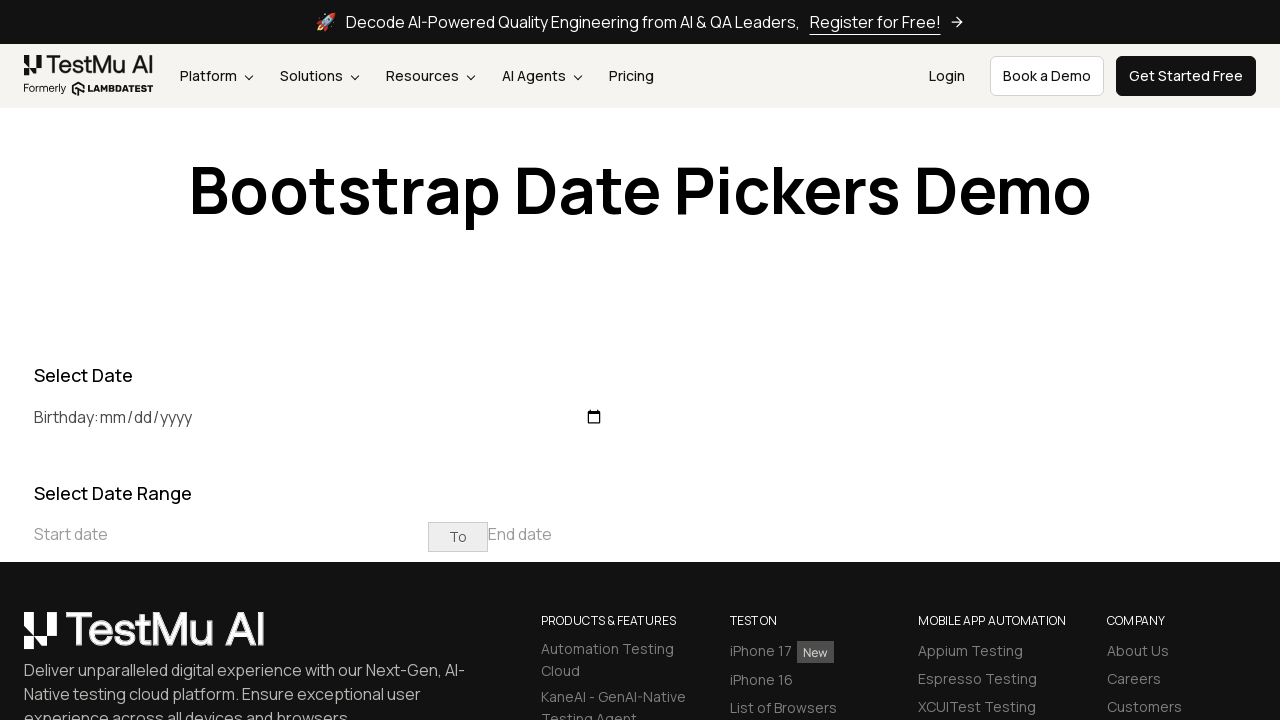

Clicked on start date input to open calendar at (231, 534) on xpath=//input[@placeholder='Start date']
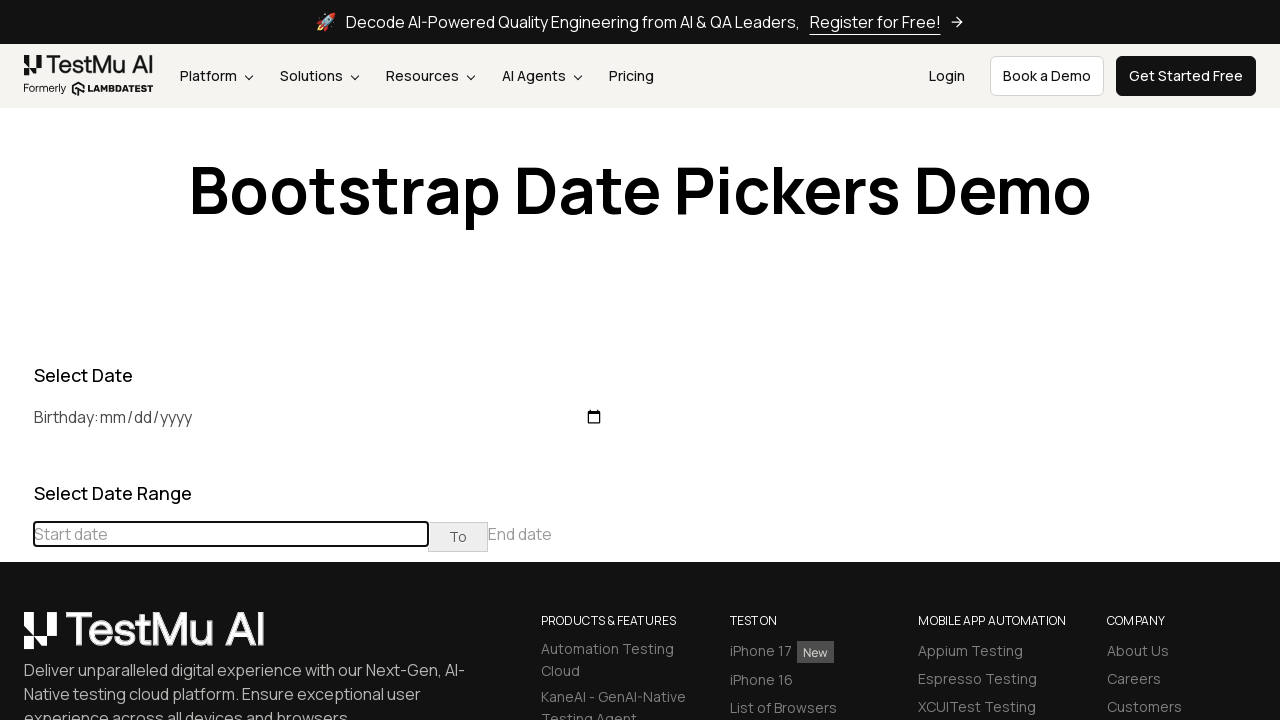

Clicked previous button to navigate to earlier months at (16, 465) on xpath=//div[@class='datepicker-days']/table[@class='table-condensed']//tr/th[@cl
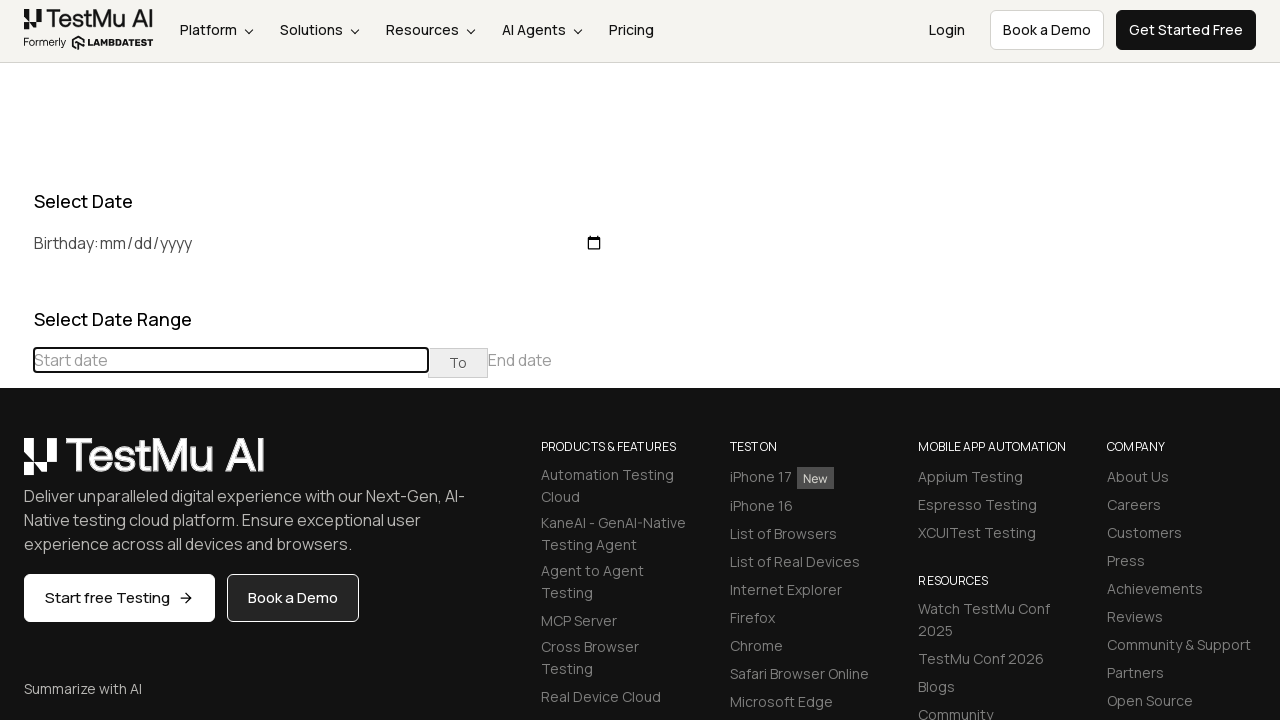

Clicked previous button to navigate to earlier months at (16, 465) on xpath=//div[@class='datepicker-days']/table[@class='table-condensed']//tr/th[@cl
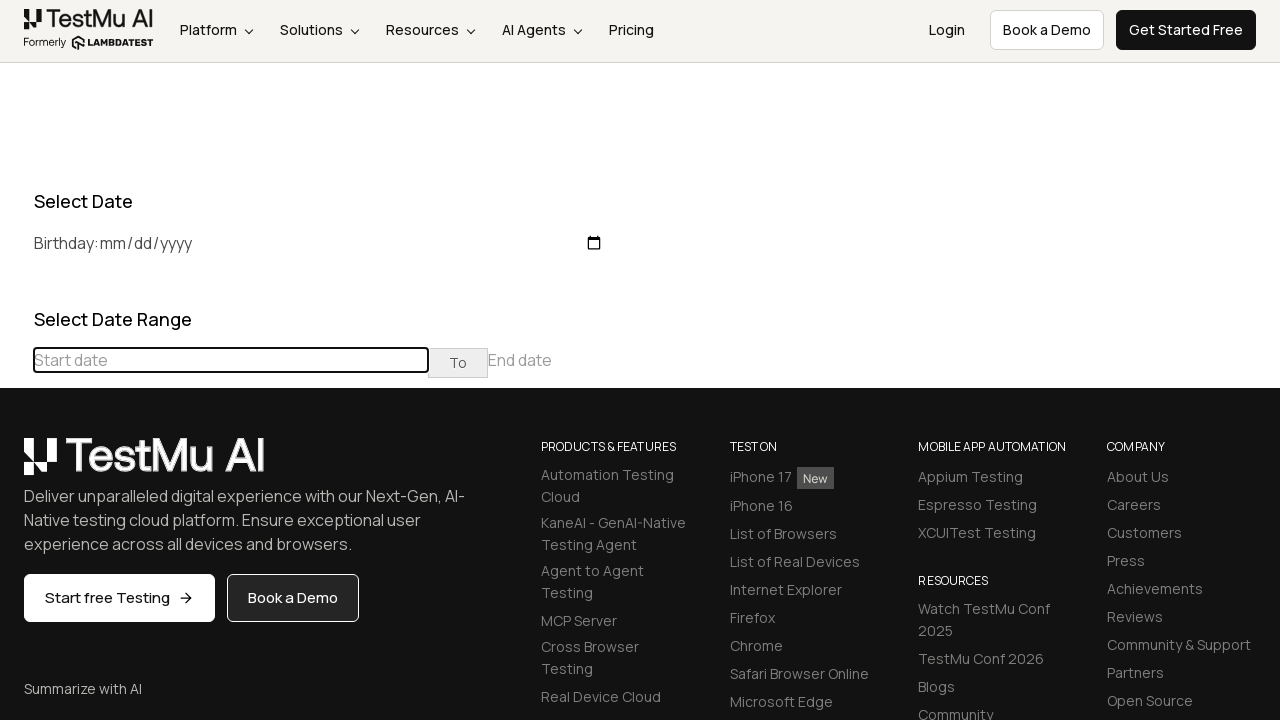

Clicked previous button to navigate to earlier months at (16, 465) on xpath=//div[@class='datepicker-days']/table[@class='table-condensed']//tr/th[@cl
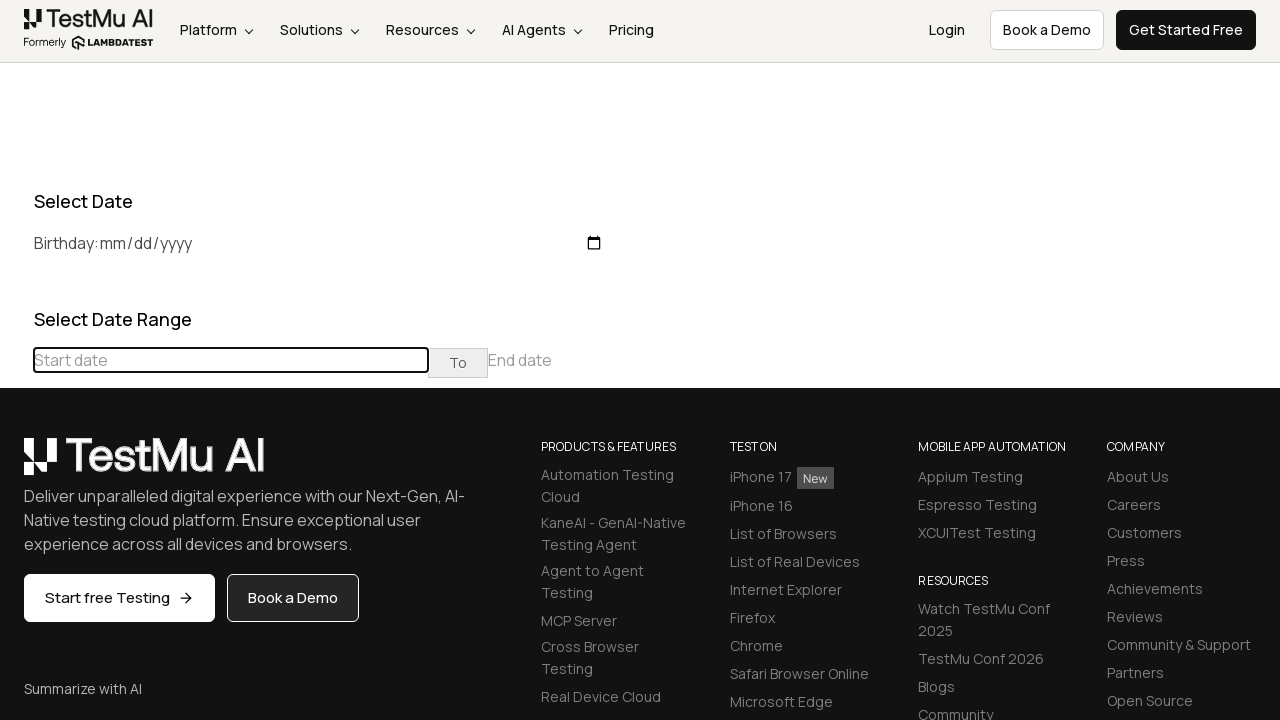

Clicked previous button to navigate to earlier months at (16, 465) on xpath=//div[@class='datepicker-days']/table[@class='table-condensed']//tr/th[@cl
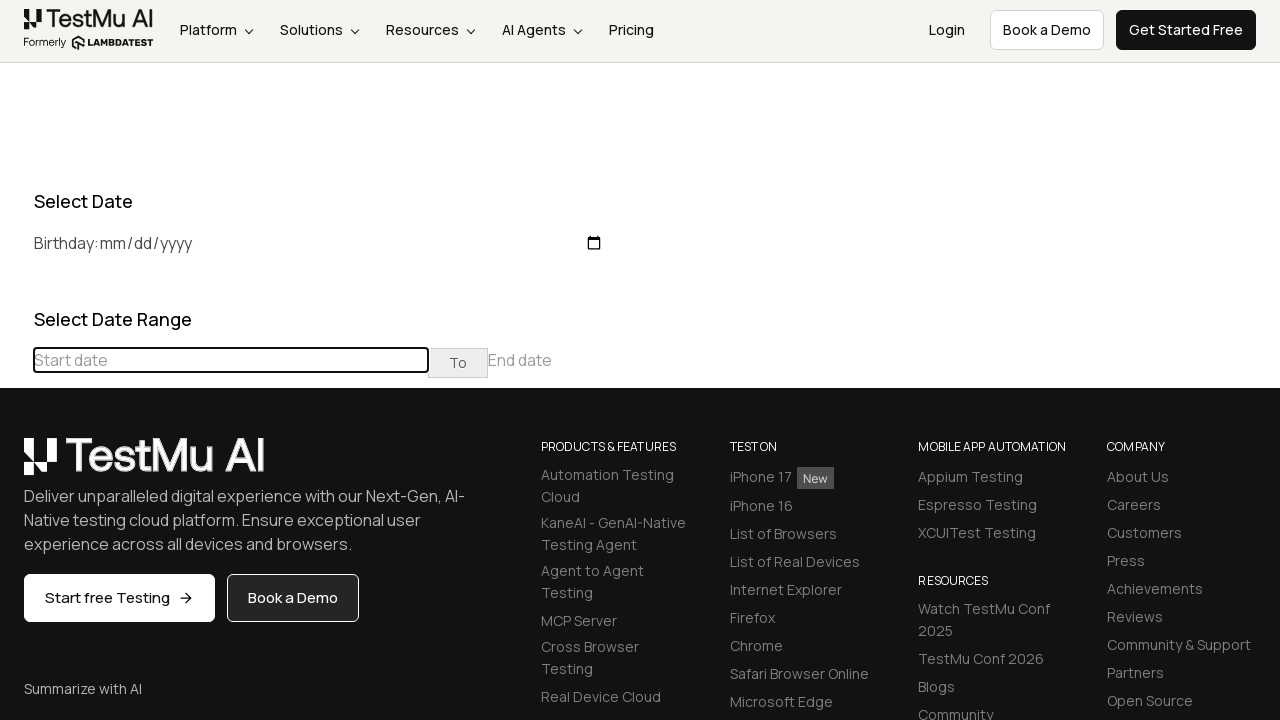

Clicked previous button to navigate to earlier months at (16, 465) on xpath=//div[@class='datepicker-days']/table[@class='table-condensed']//tr/th[@cl
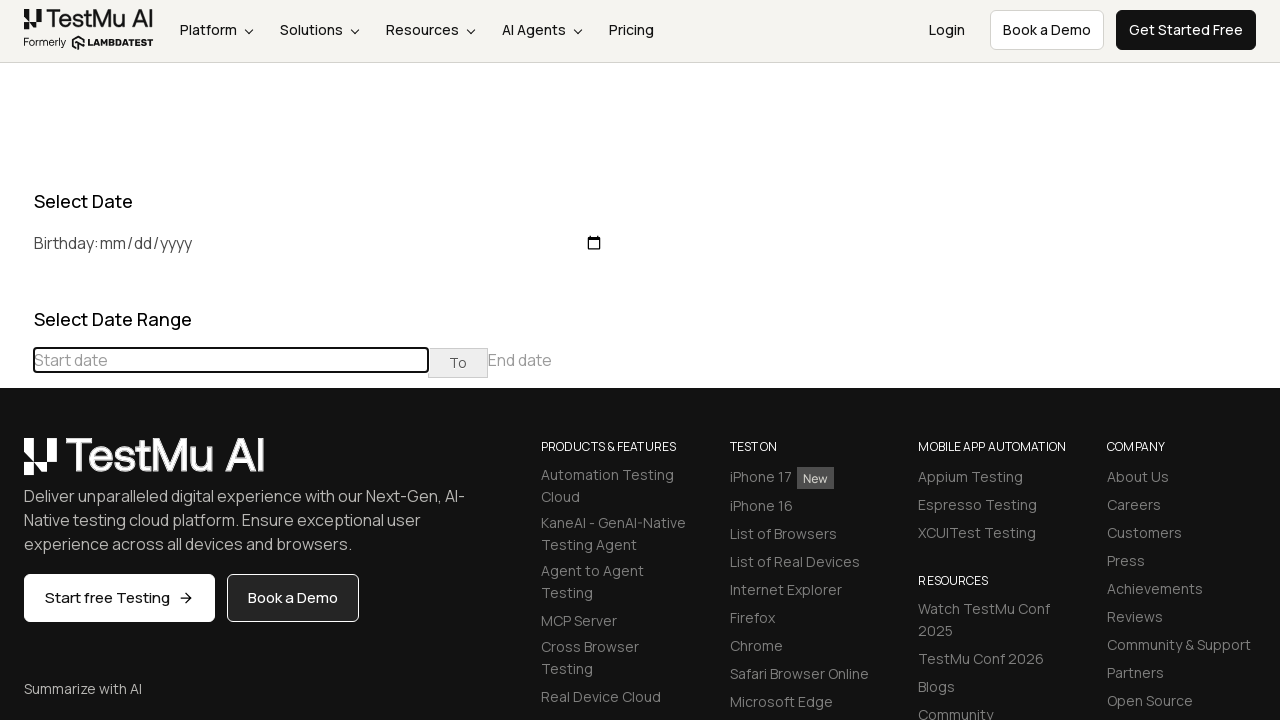

Clicked previous button to navigate to earlier months at (16, 465) on xpath=//div[@class='datepicker-days']/table[@class='table-condensed']//tr/th[@cl
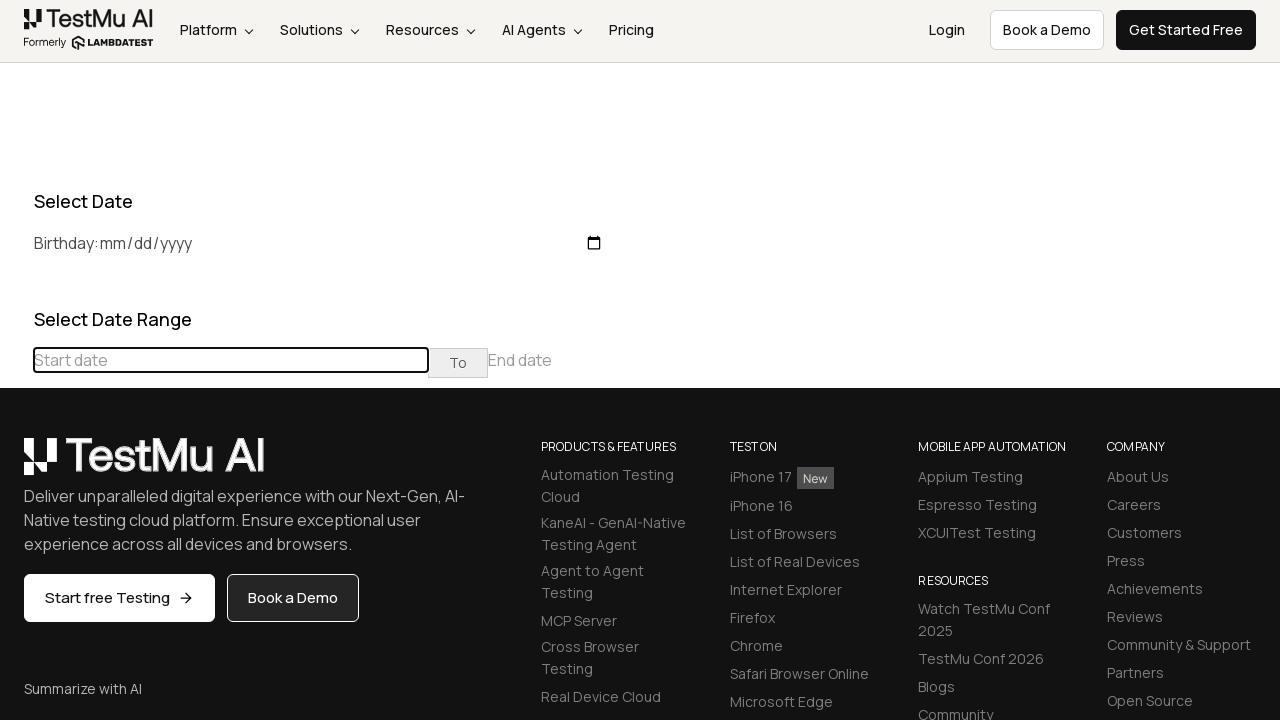

Clicked previous button to navigate to earlier months at (16, 465) on xpath=//div[@class='datepicker-days']/table[@class='table-condensed']//tr/th[@cl
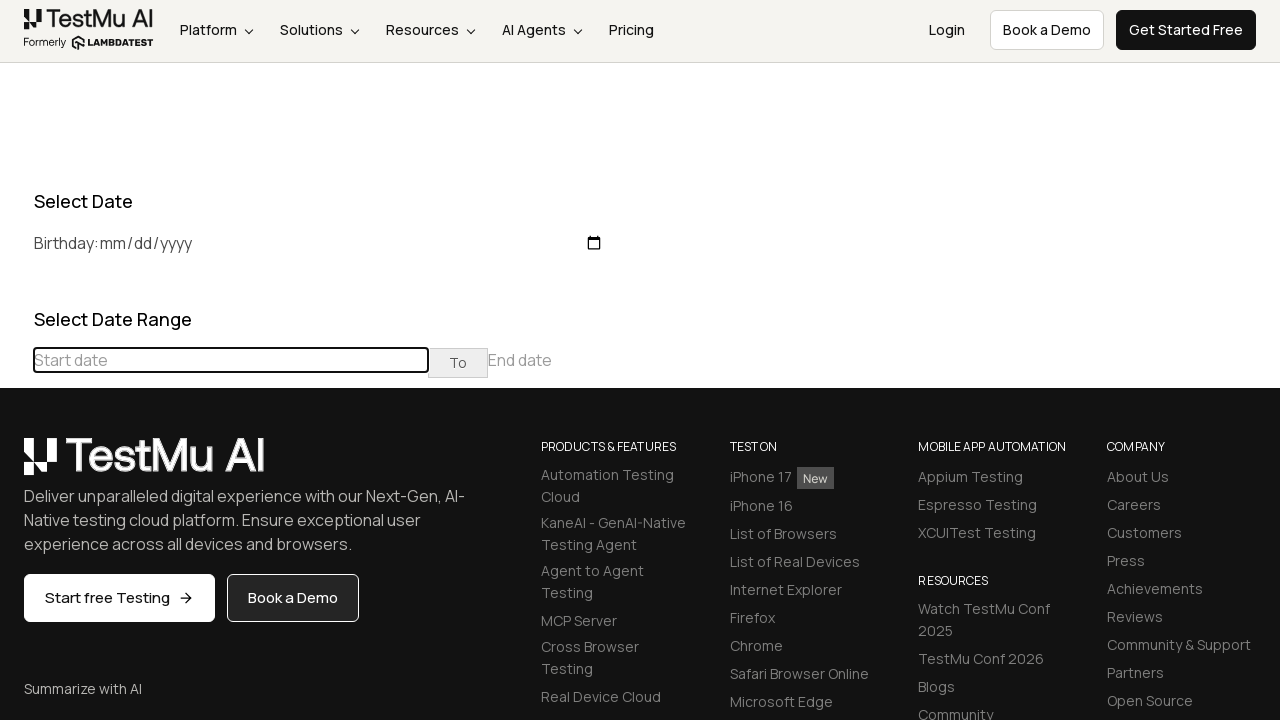

Clicked previous button to navigate to earlier months at (16, 465) on xpath=//div[@class='datepicker-days']/table[@class='table-condensed']//tr/th[@cl
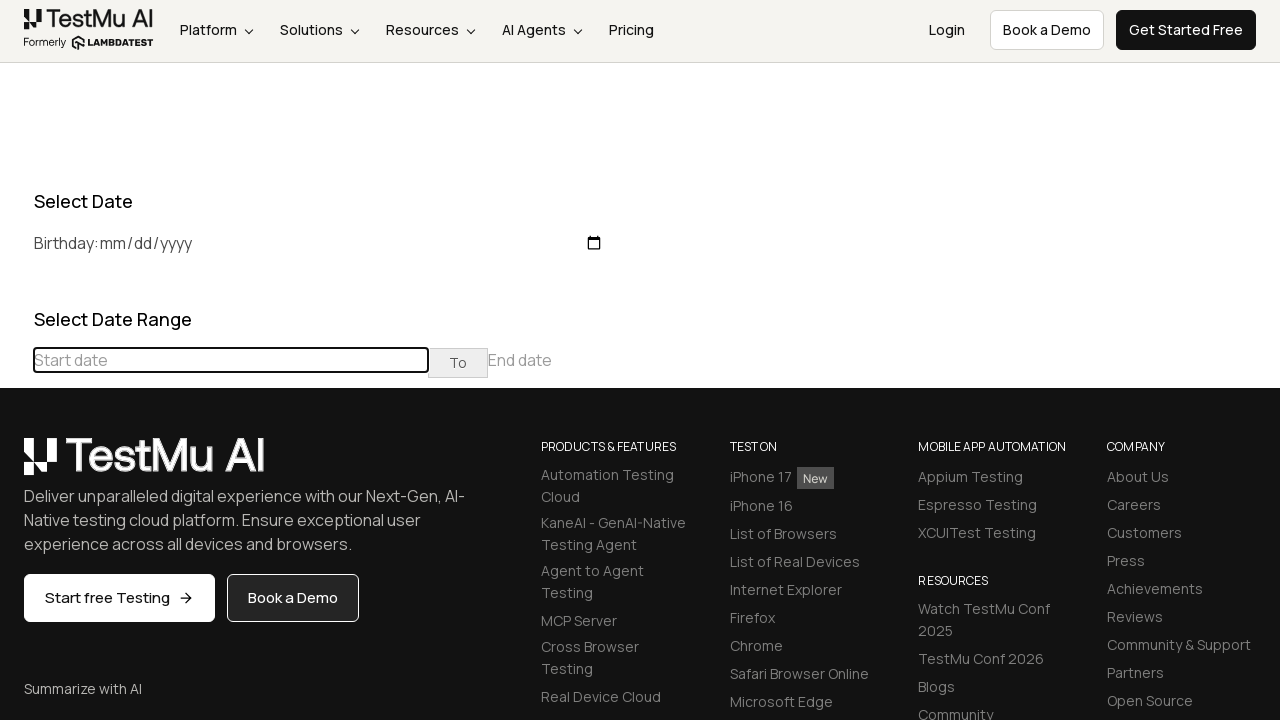

Clicked previous button to navigate to earlier months at (16, 465) on xpath=//div[@class='datepicker-days']/table[@class='table-condensed']//tr/th[@cl
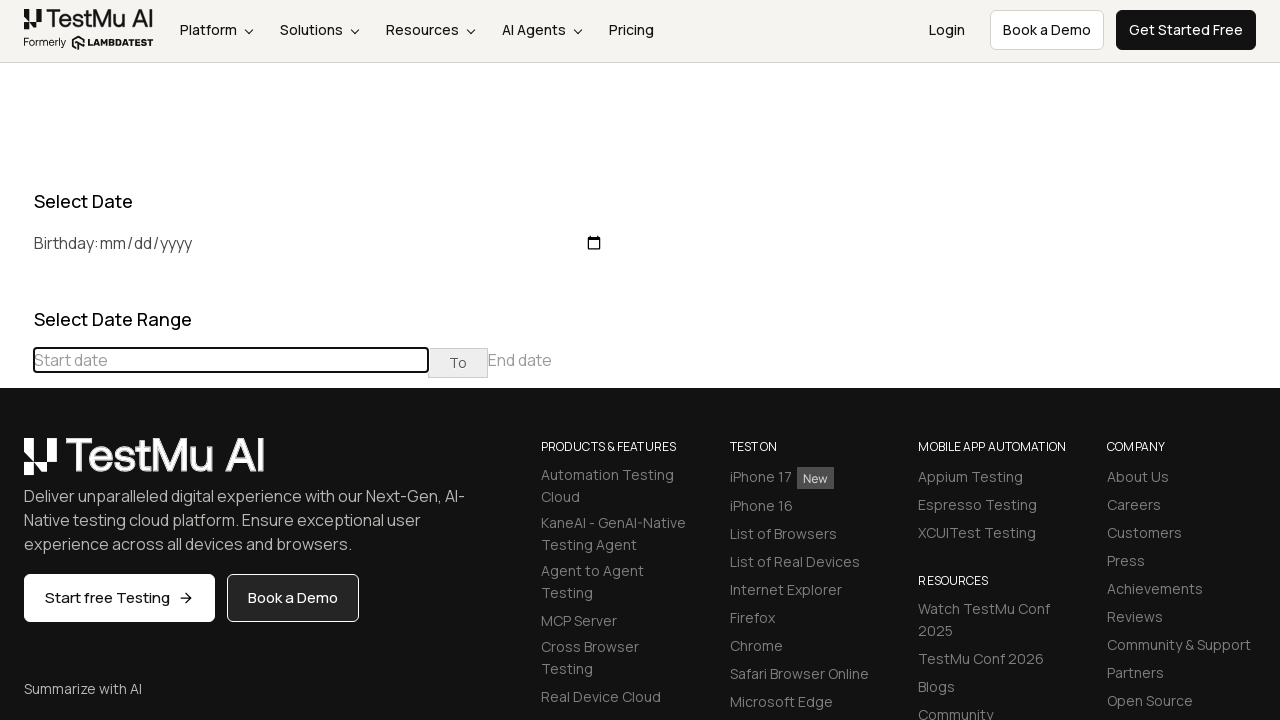

Clicked previous button to navigate to earlier months at (16, 465) on xpath=//div[@class='datepicker-days']/table[@class='table-condensed']//tr/th[@cl
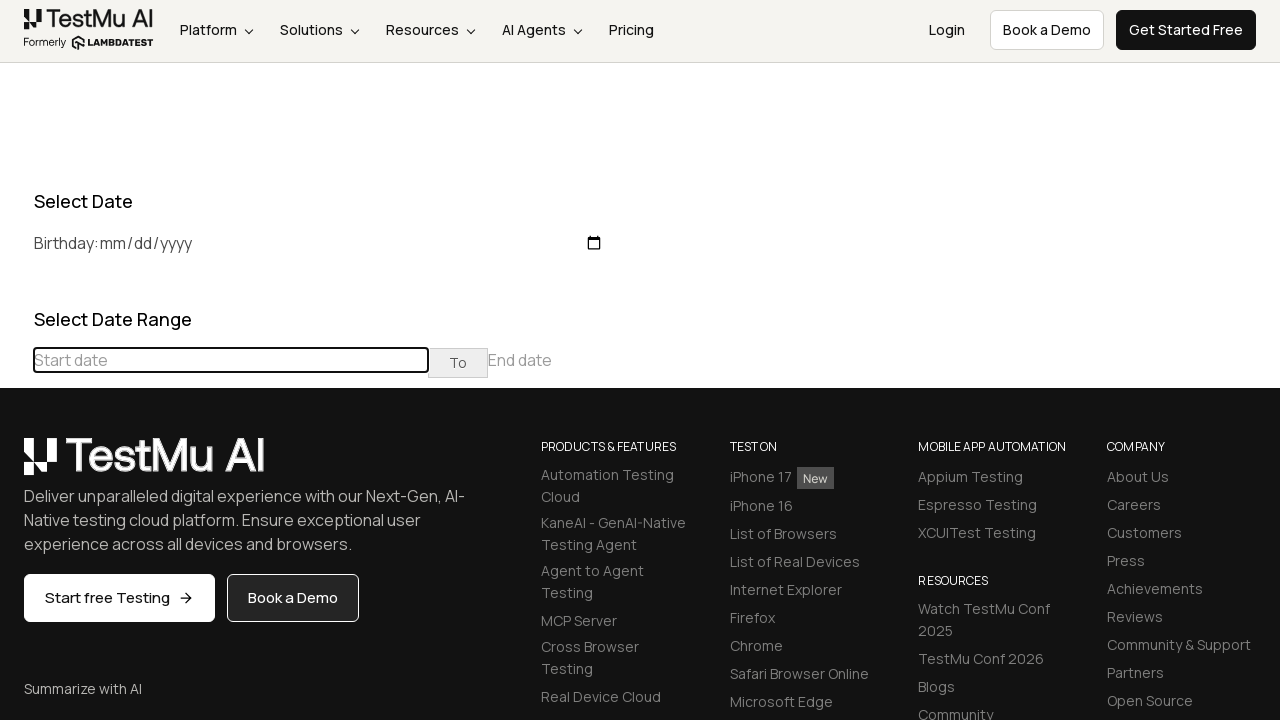

Clicked previous button to navigate to earlier months at (16, 465) on xpath=//div[@class='datepicker-days']/table[@class='table-condensed']//tr/th[@cl
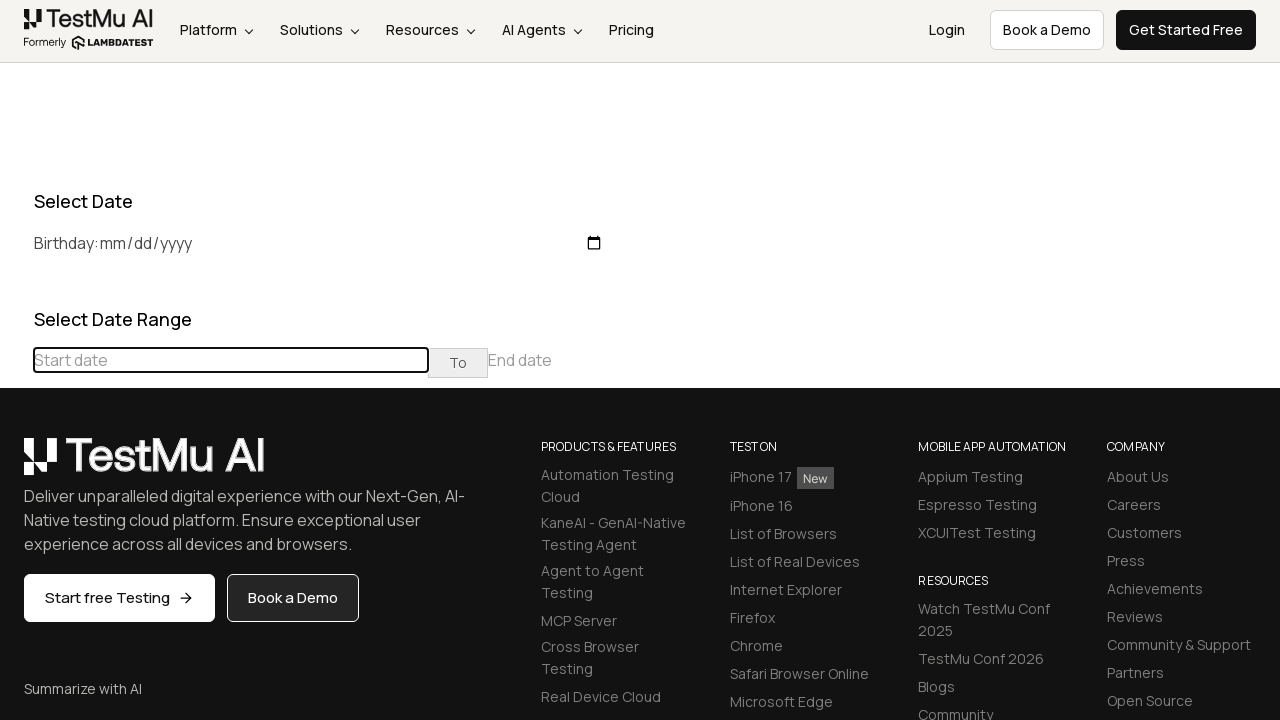

Clicked previous button to navigate to earlier months at (16, 465) on xpath=//div[@class='datepicker-days']/table[@class='table-condensed']//tr/th[@cl
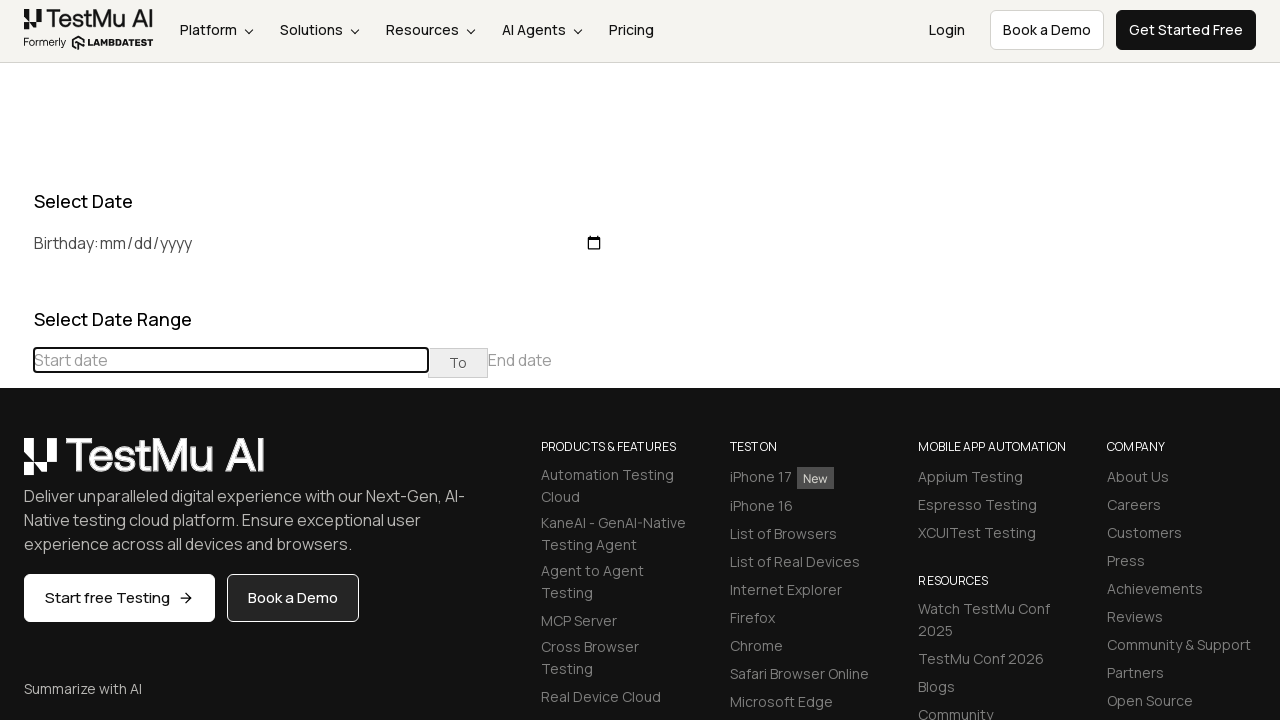

Clicked previous button to navigate to earlier months at (16, 465) on xpath=//div[@class='datepicker-days']/table[@class='table-condensed']//tr/th[@cl
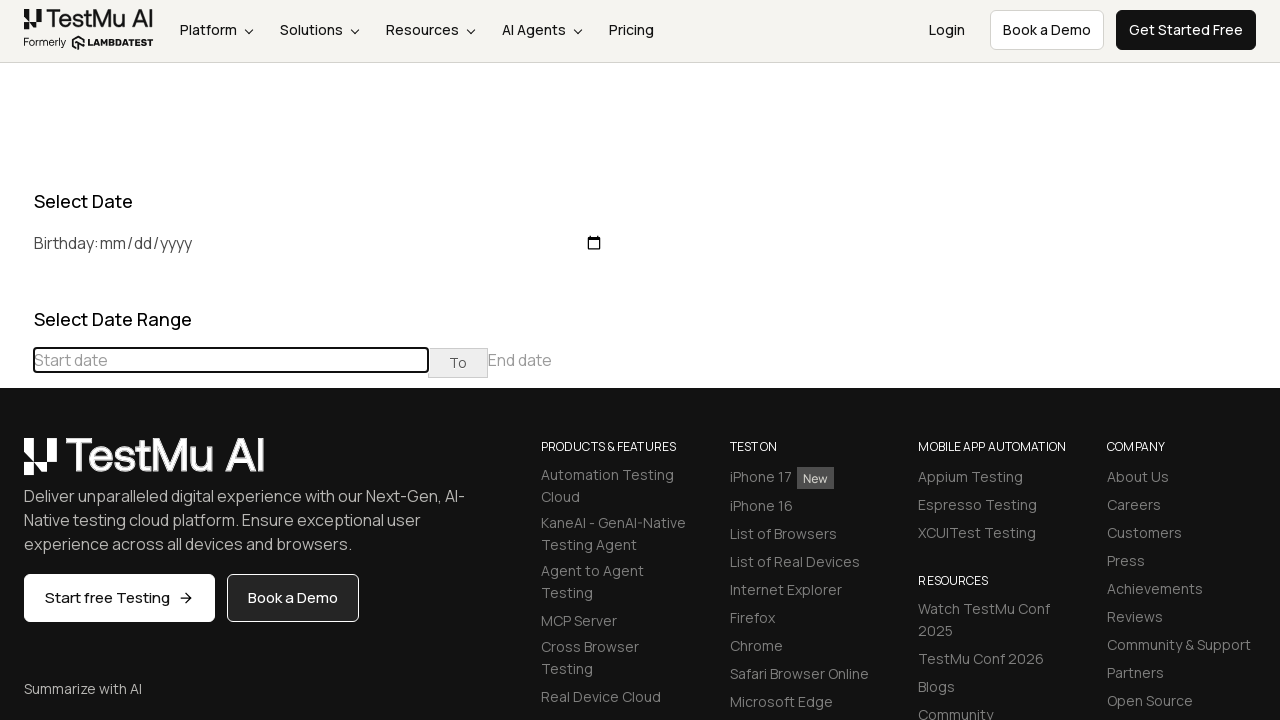

Clicked previous button to navigate to earlier months at (16, 465) on xpath=//div[@class='datepicker-days']/table[@class='table-condensed']//tr/th[@cl
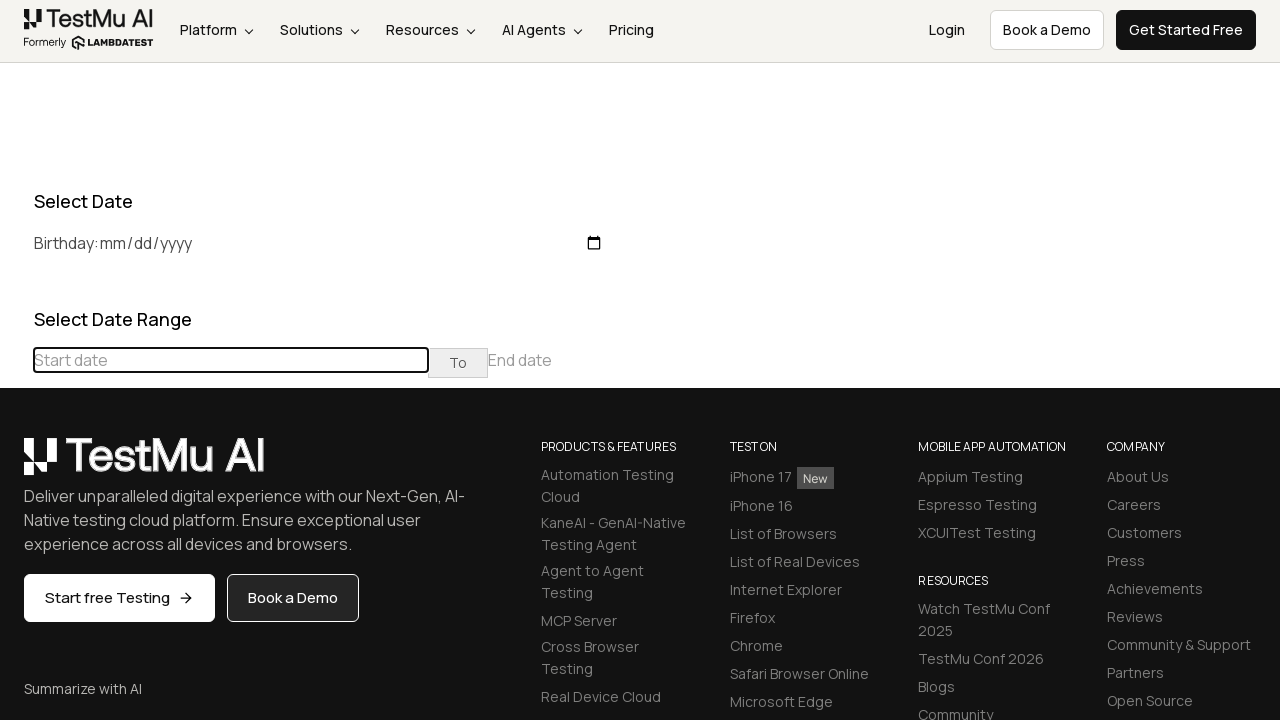

Clicked previous button to navigate to earlier months at (16, 465) on xpath=//div[@class='datepicker-days']/table[@class='table-condensed']//tr/th[@cl
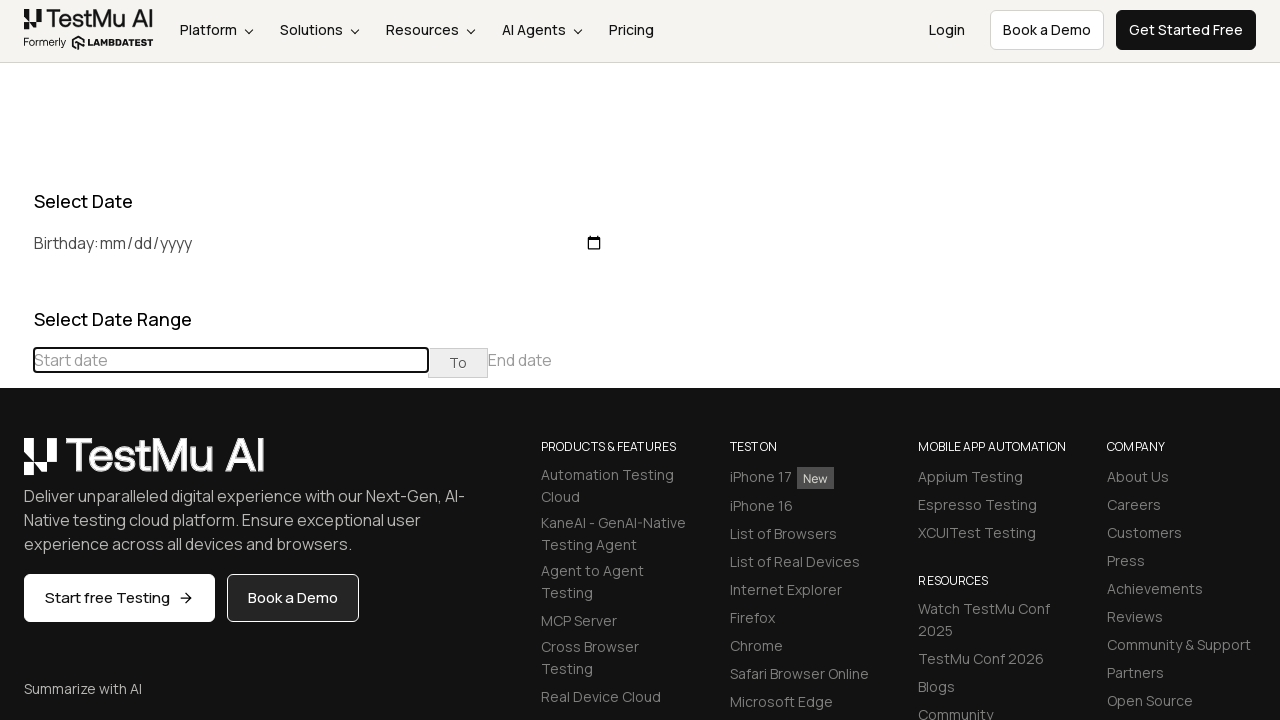

Clicked previous button to navigate to earlier months at (16, 465) on xpath=//div[@class='datepicker-days']/table[@class='table-condensed']//tr/th[@cl
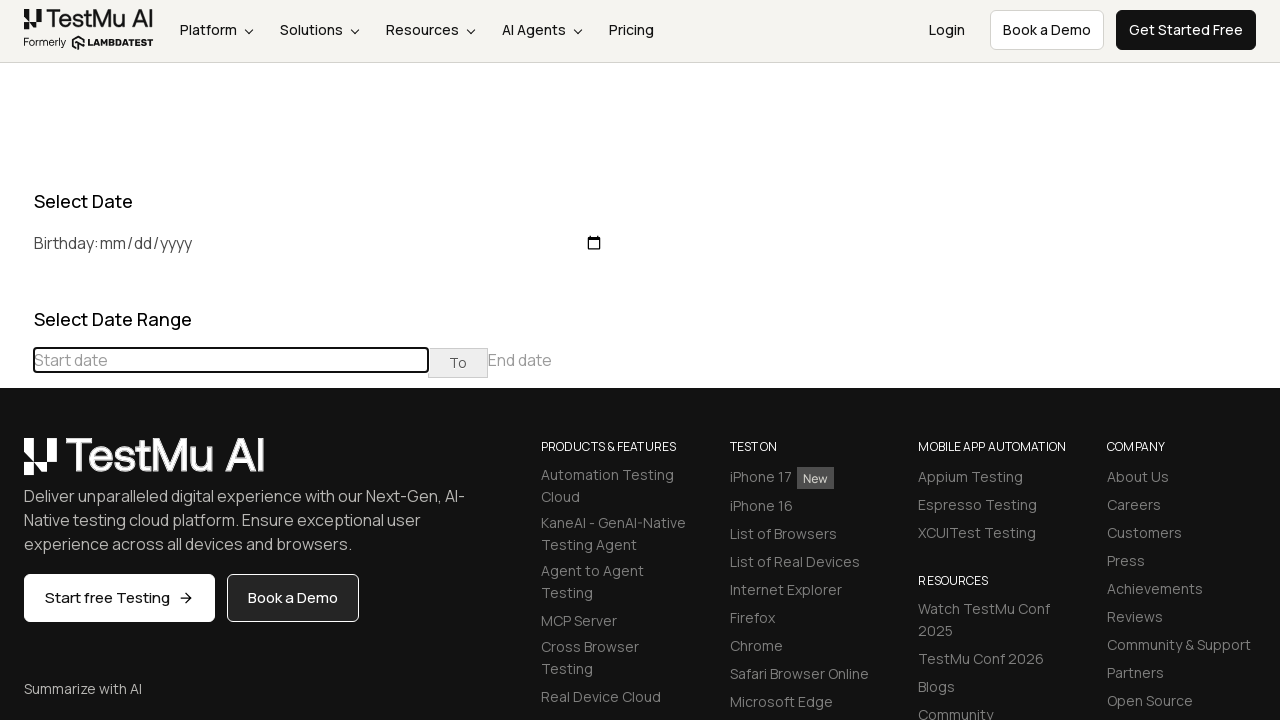

Clicked previous button to navigate to earlier months at (16, 465) on xpath=//div[@class='datepicker-days']/table[@class='table-condensed']//tr/th[@cl
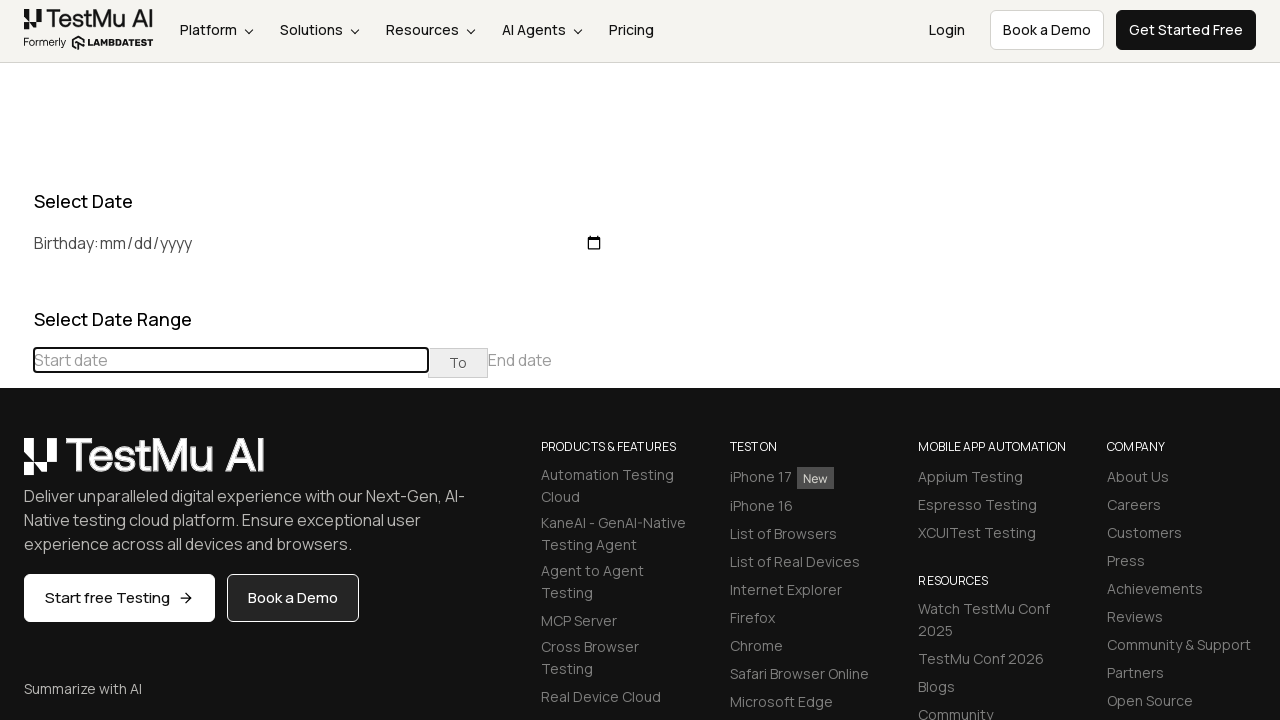

Clicked previous button to navigate to earlier months at (16, 465) on xpath=//div[@class='datepicker-days']/table[@class='table-condensed']//tr/th[@cl
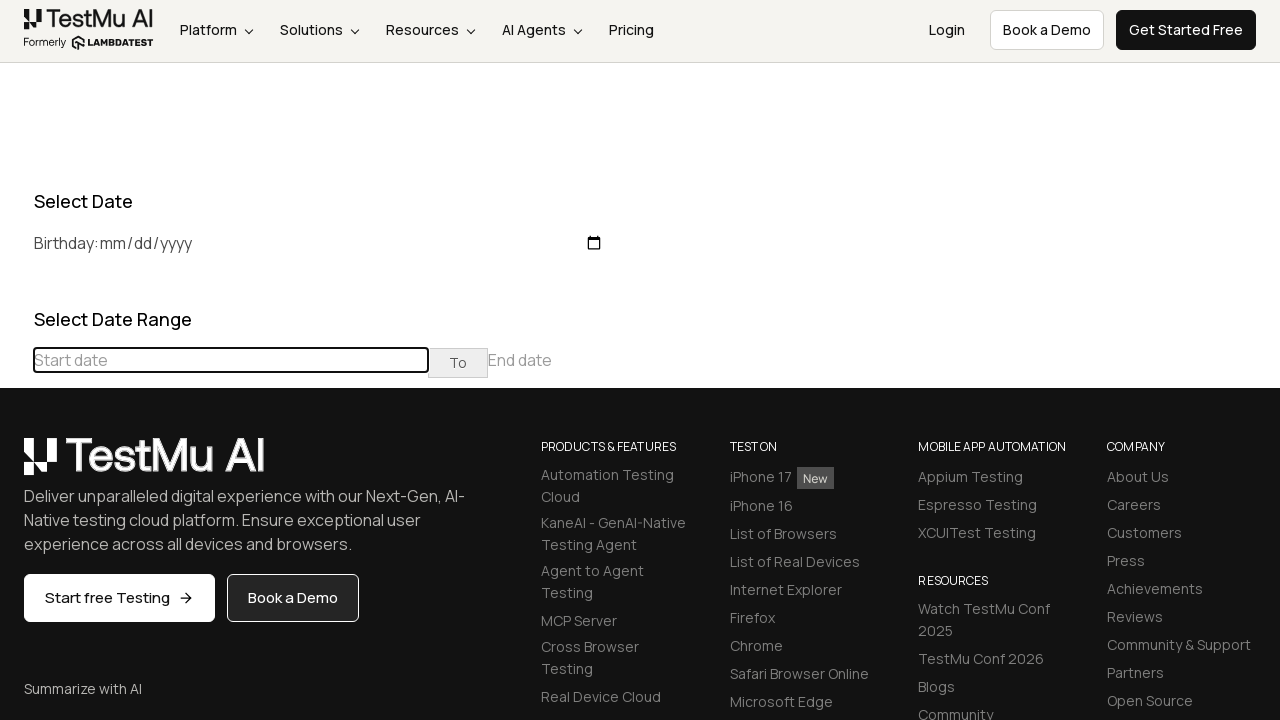

Clicked previous button to navigate to earlier months at (16, 465) on xpath=//div[@class='datepicker-days']/table[@class='table-condensed']//tr/th[@cl
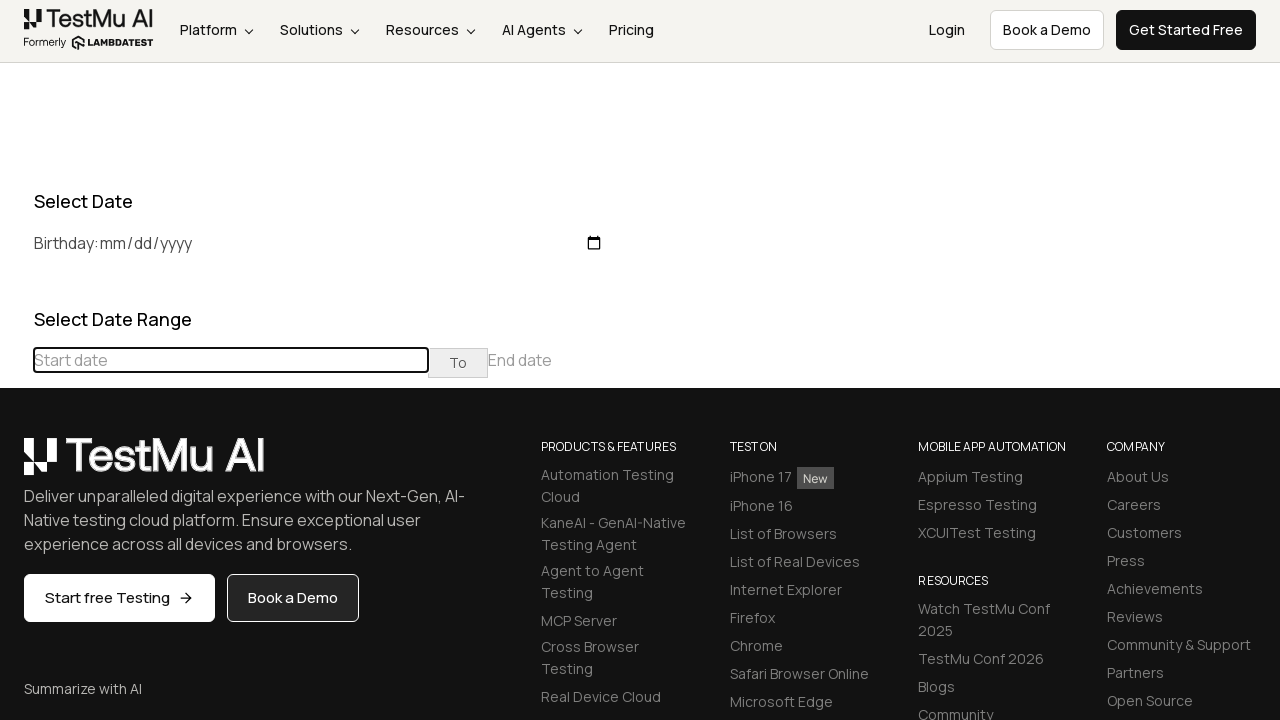

Clicked previous button to navigate to earlier months at (16, 465) on xpath=//div[@class='datepicker-days']/table[@class='table-condensed']//tr/th[@cl
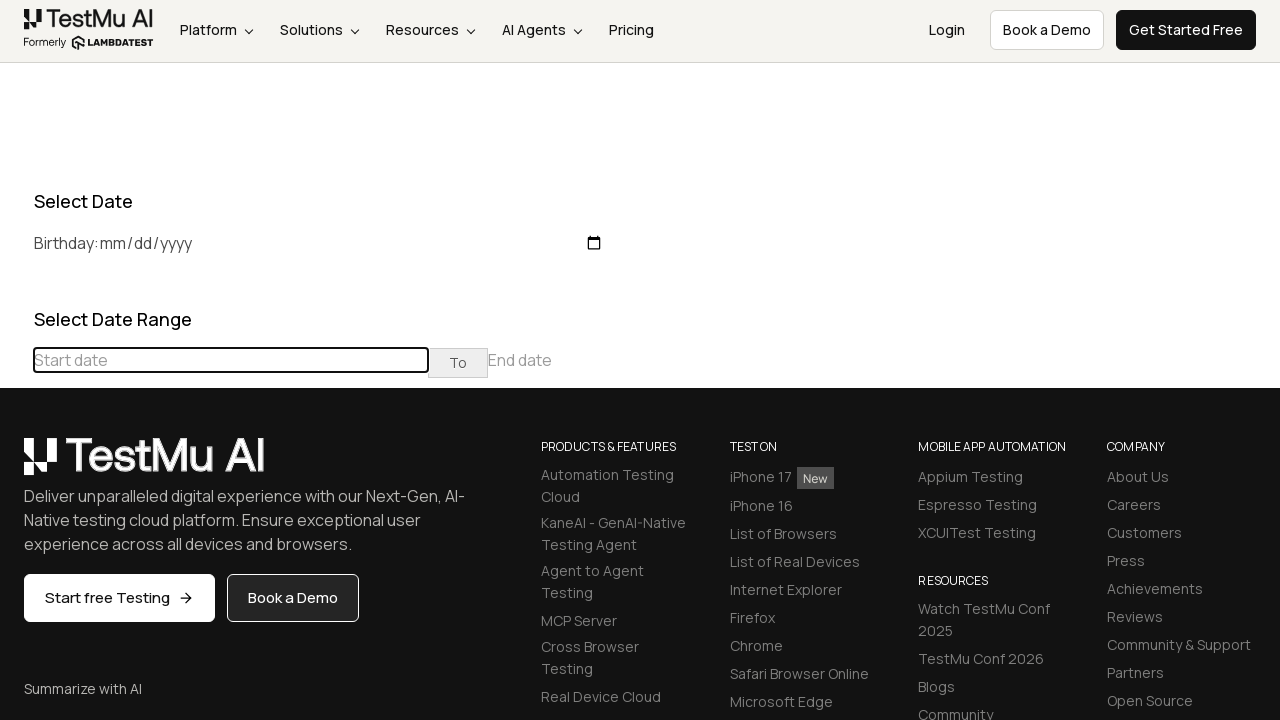

Clicked previous button to navigate to earlier months at (16, 465) on xpath=//div[@class='datepicker-days']/table[@class='table-condensed']//tr/th[@cl
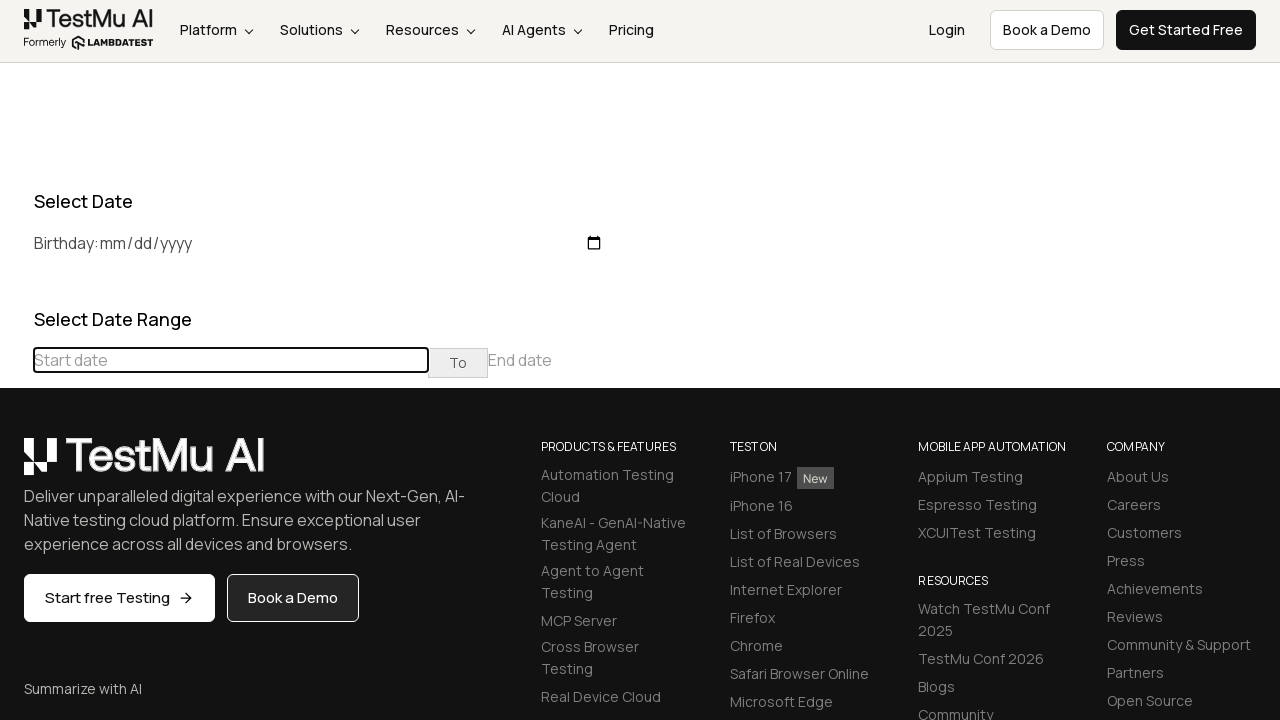

Clicked previous button to navigate to earlier months at (16, 465) on xpath=//div[@class='datepicker-days']/table[@class='table-condensed']//tr/th[@cl
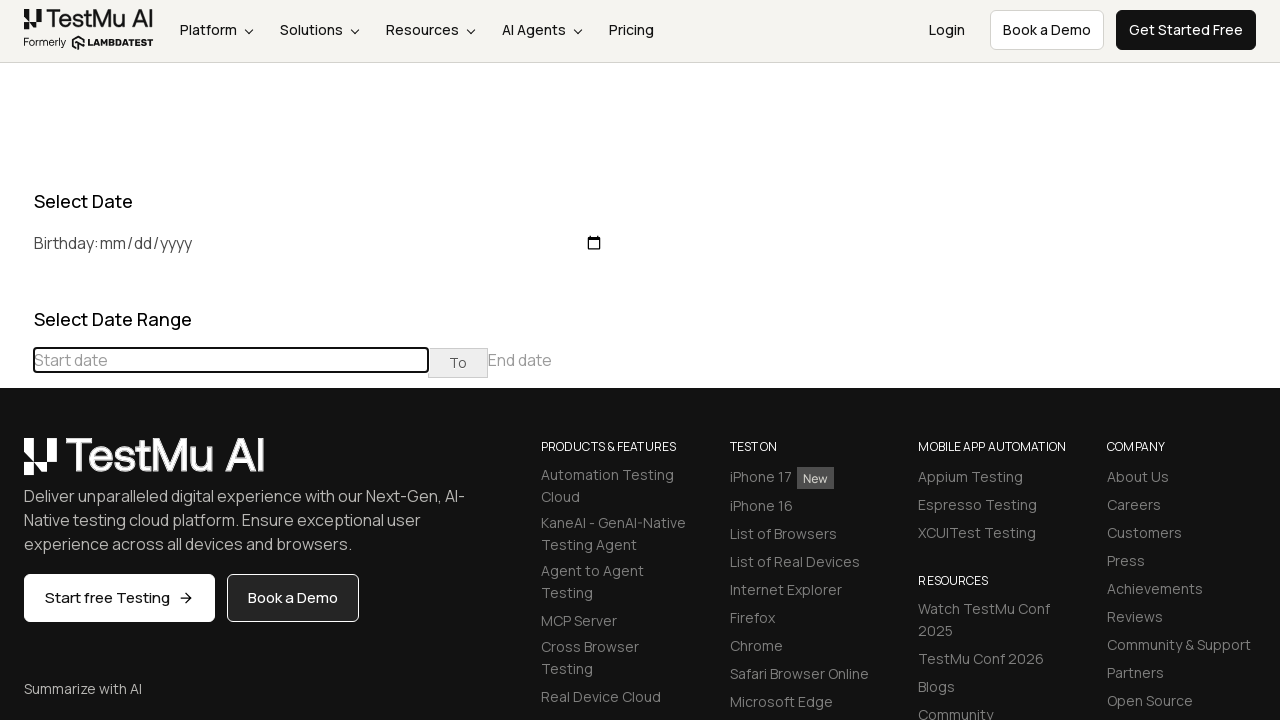

Clicked previous button to navigate to earlier months at (16, 465) on xpath=//div[@class='datepicker-days']/table[@class='table-condensed']//tr/th[@cl
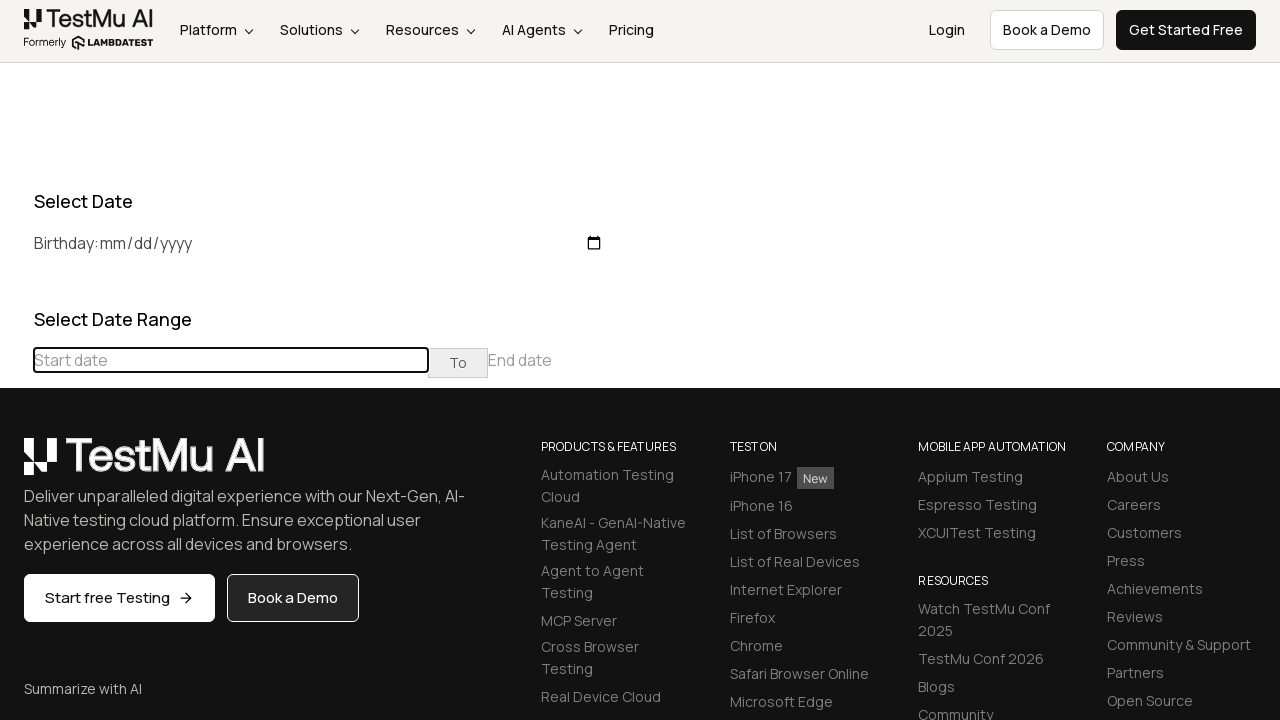

Clicked previous button to navigate to earlier months at (16, 465) on xpath=//div[@class='datepicker-days']/table[@class='table-condensed']//tr/th[@cl
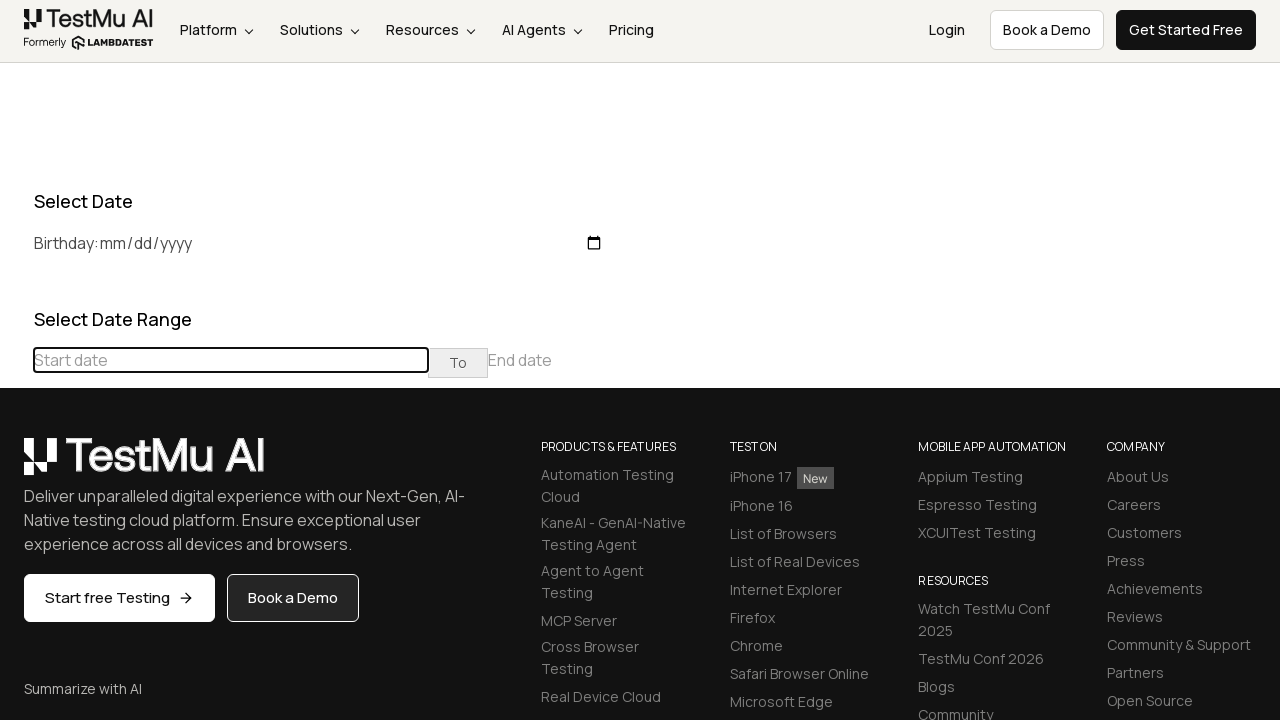

Clicked previous button to navigate to earlier months at (16, 465) on xpath=//div[@class='datepicker-days']/table[@class='table-condensed']//tr/th[@cl
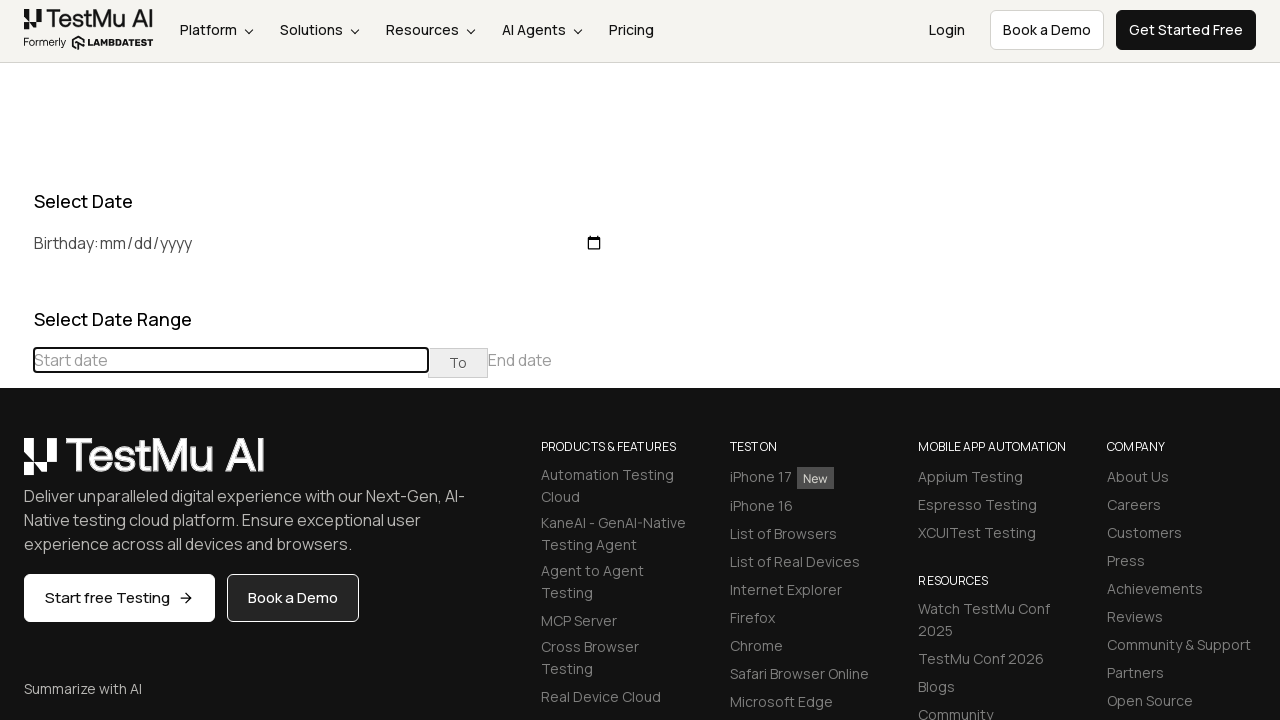

Clicked previous button to navigate to earlier months at (16, 465) on xpath=//div[@class='datepicker-days']/table[@class='table-condensed']//tr/th[@cl
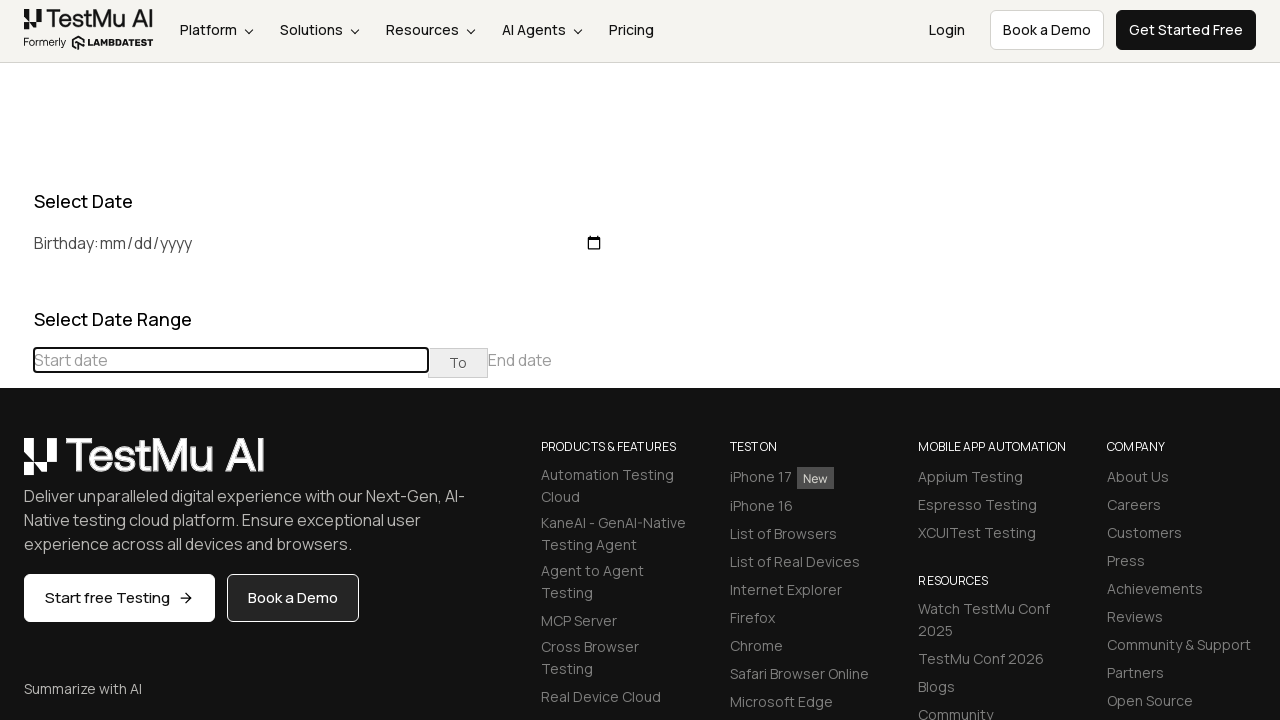

Clicked previous button to navigate to earlier months at (16, 465) on xpath=//div[@class='datepicker-days']/table[@class='table-condensed']//tr/th[@cl
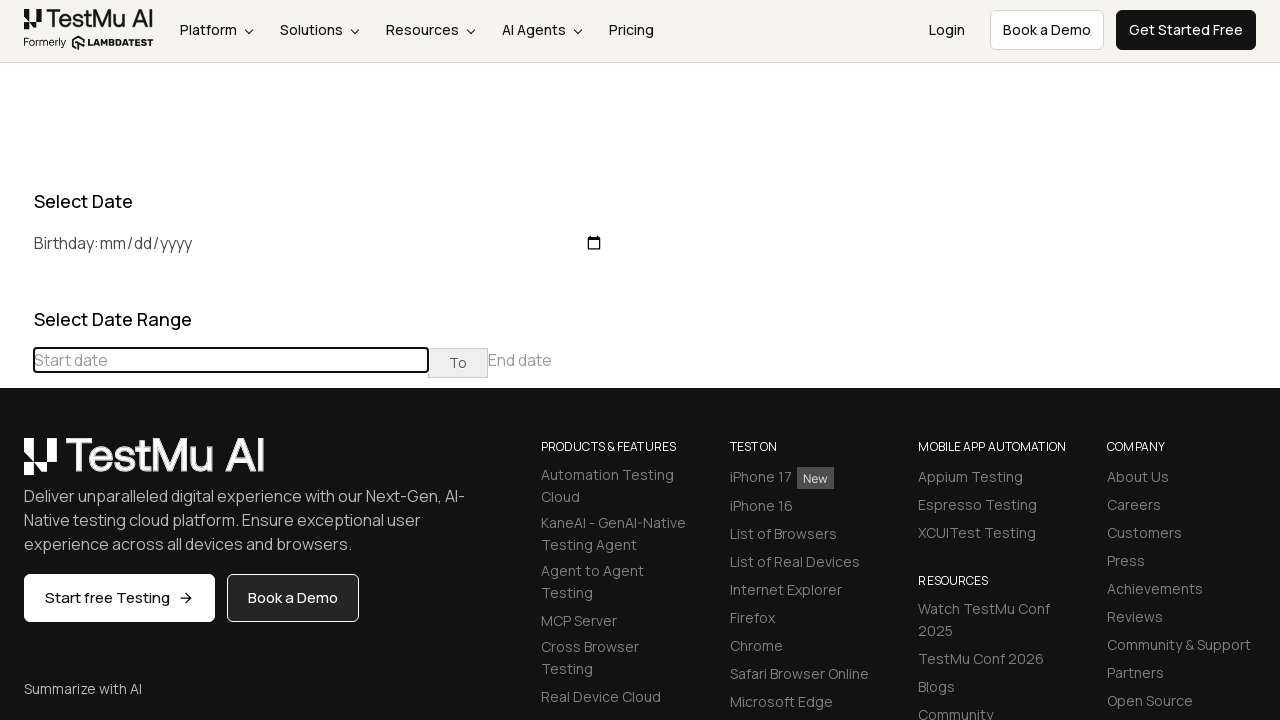

Clicked previous button to navigate to earlier months at (16, 465) on xpath=//div[@class='datepicker-days']/table[@class='table-condensed']//tr/th[@cl
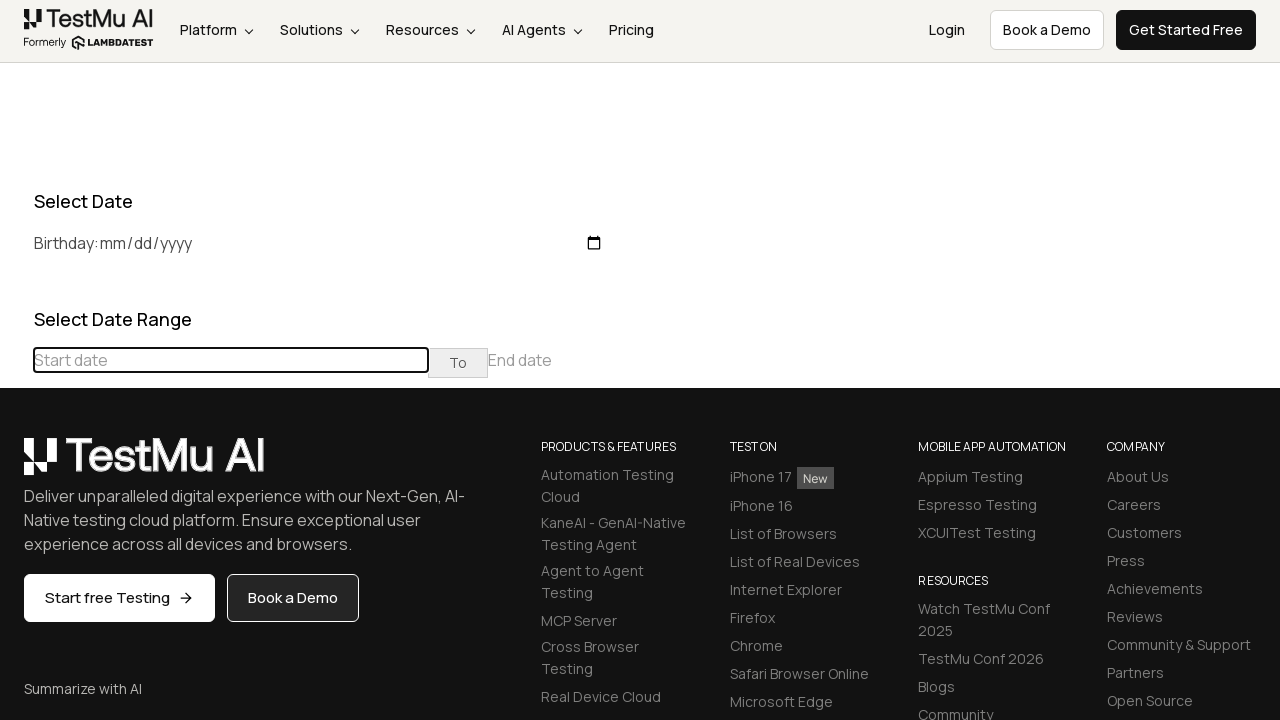

Clicked previous button to navigate to earlier months at (16, 465) on xpath=//div[@class='datepicker-days']/table[@class='table-condensed']//tr/th[@cl
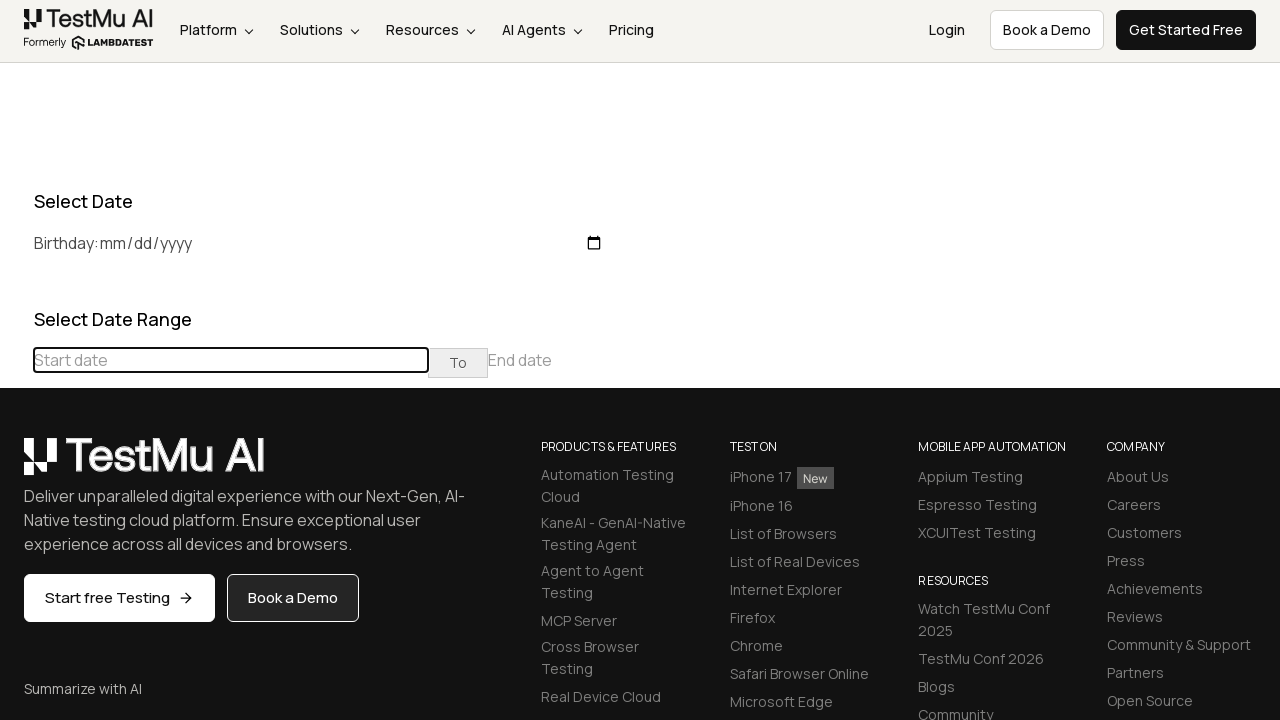

Clicked previous button to navigate to earlier months at (16, 465) on xpath=//div[@class='datepicker-days']/table[@class='table-condensed']//tr/th[@cl
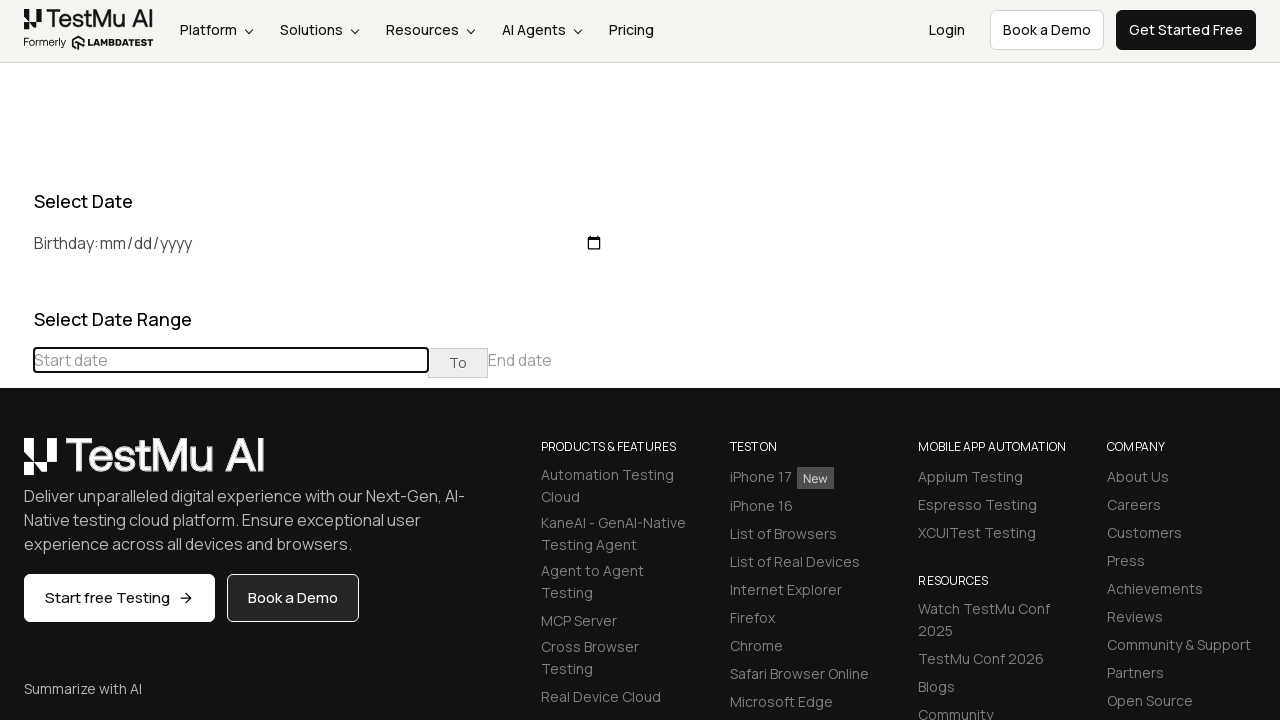

Clicked previous button to navigate to earlier months at (16, 465) on xpath=//div[@class='datepicker-days']/table[@class='table-condensed']//tr/th[@cl
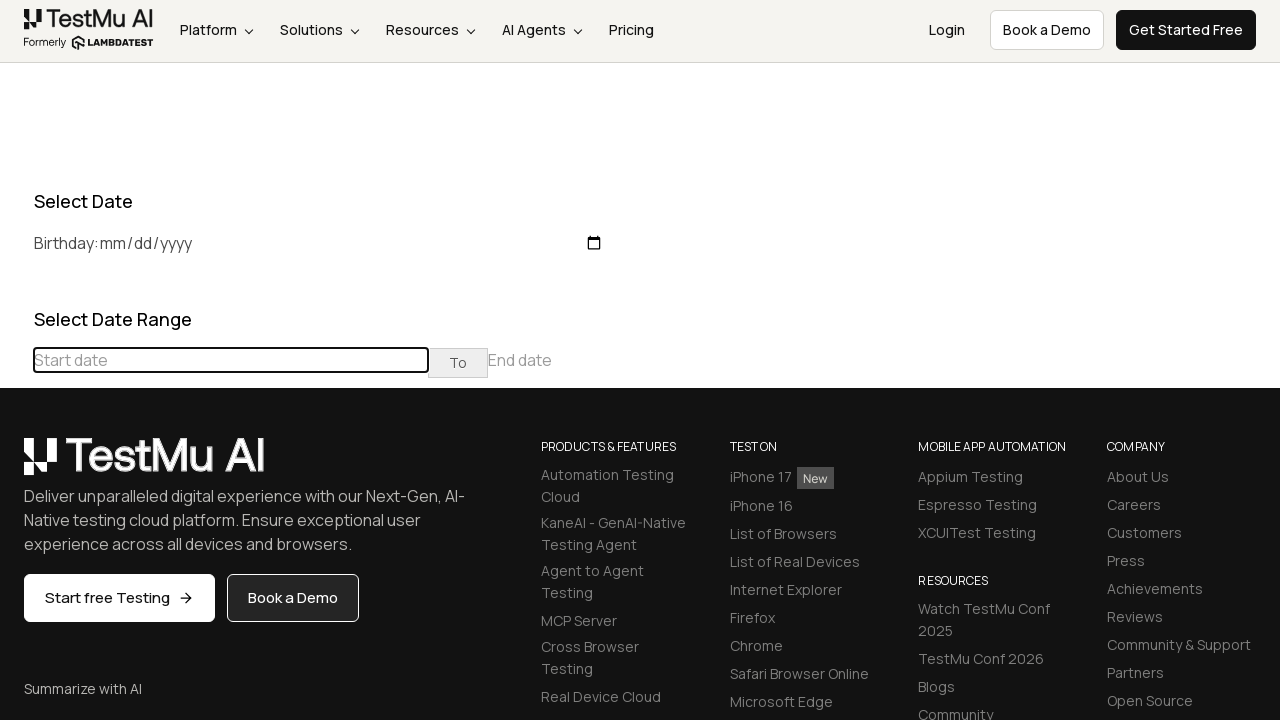

Navigated to target month July 2023
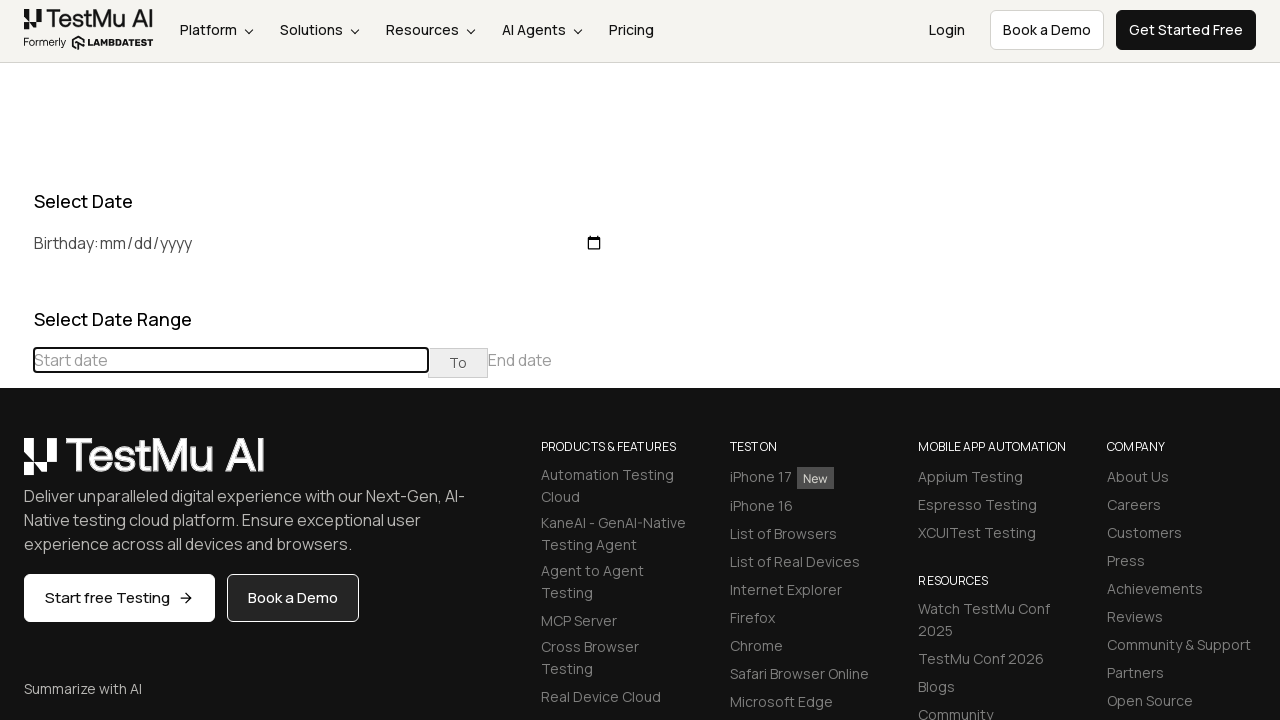

Selected end date: 24 at (52, 669) on //td[@class='day'][text()='24']
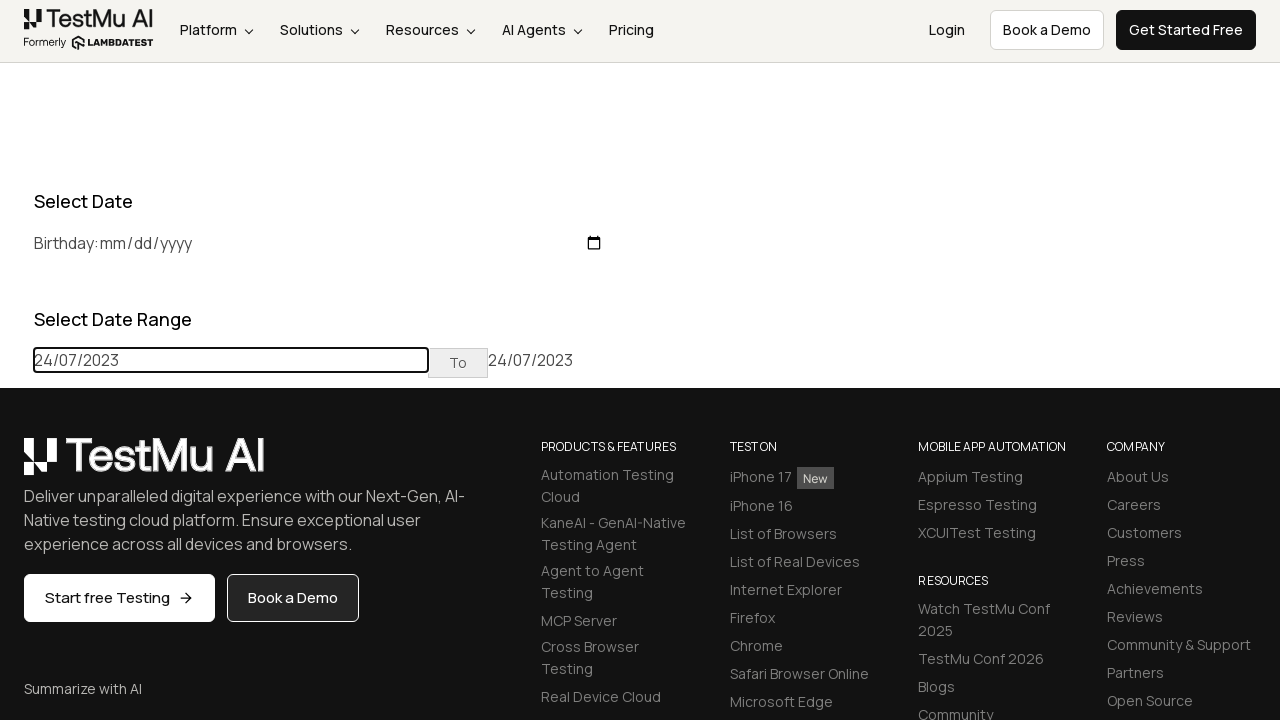

Selected start date: 5 at (119, 567) on //td[@class='day'][text()='5']
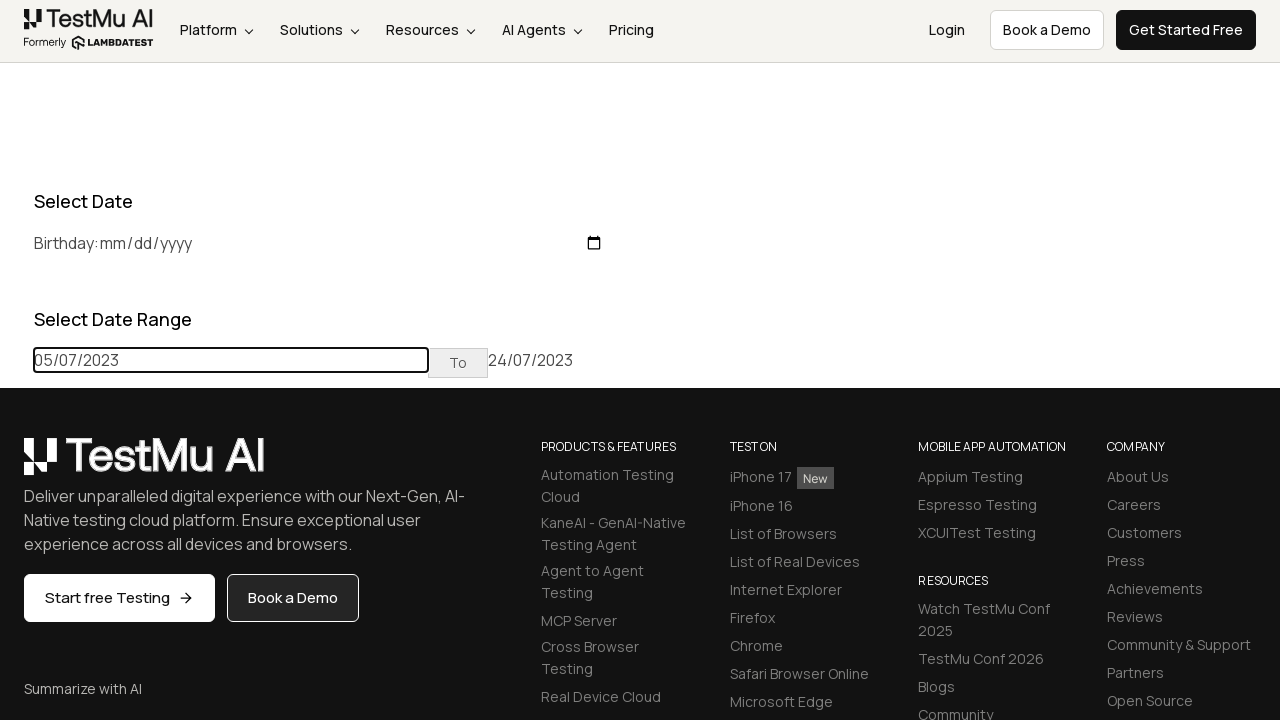

Completed date range selection for July 2023 (5-24)
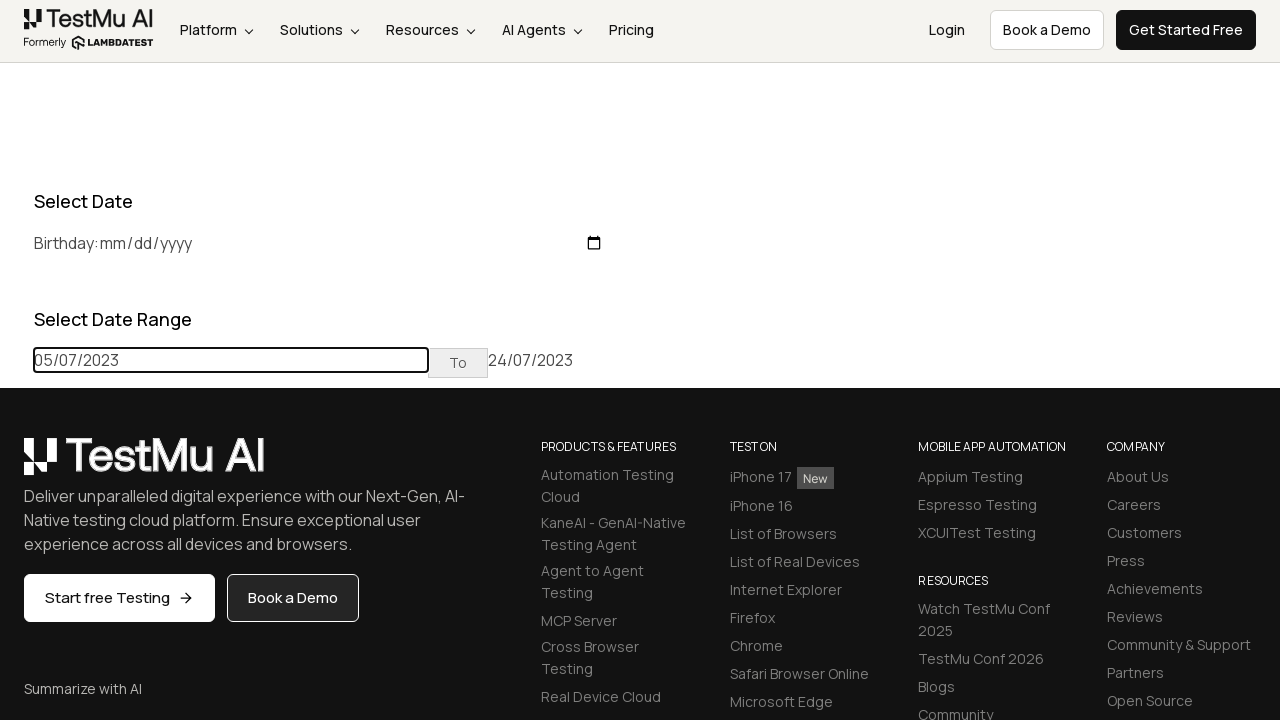

Reloaded the page
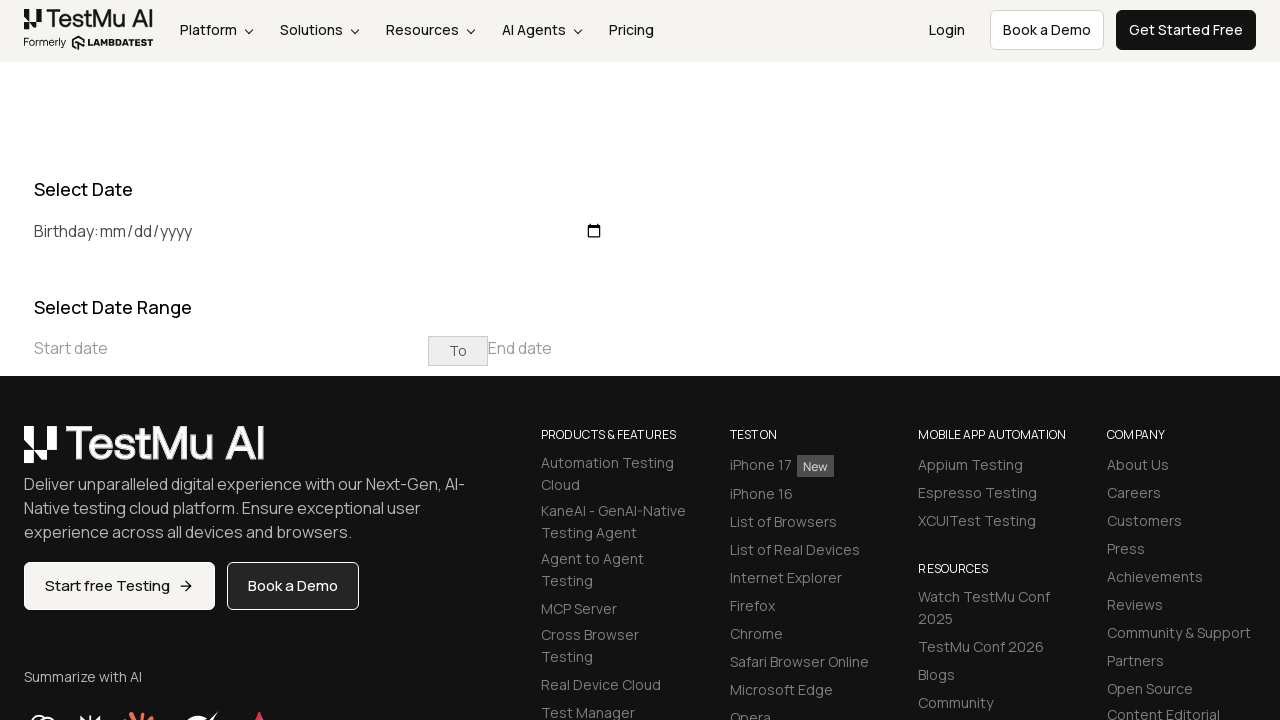

Clicked on start date input to open calendar at (231, 348) on xpath=//input[@placeholder='Start date']
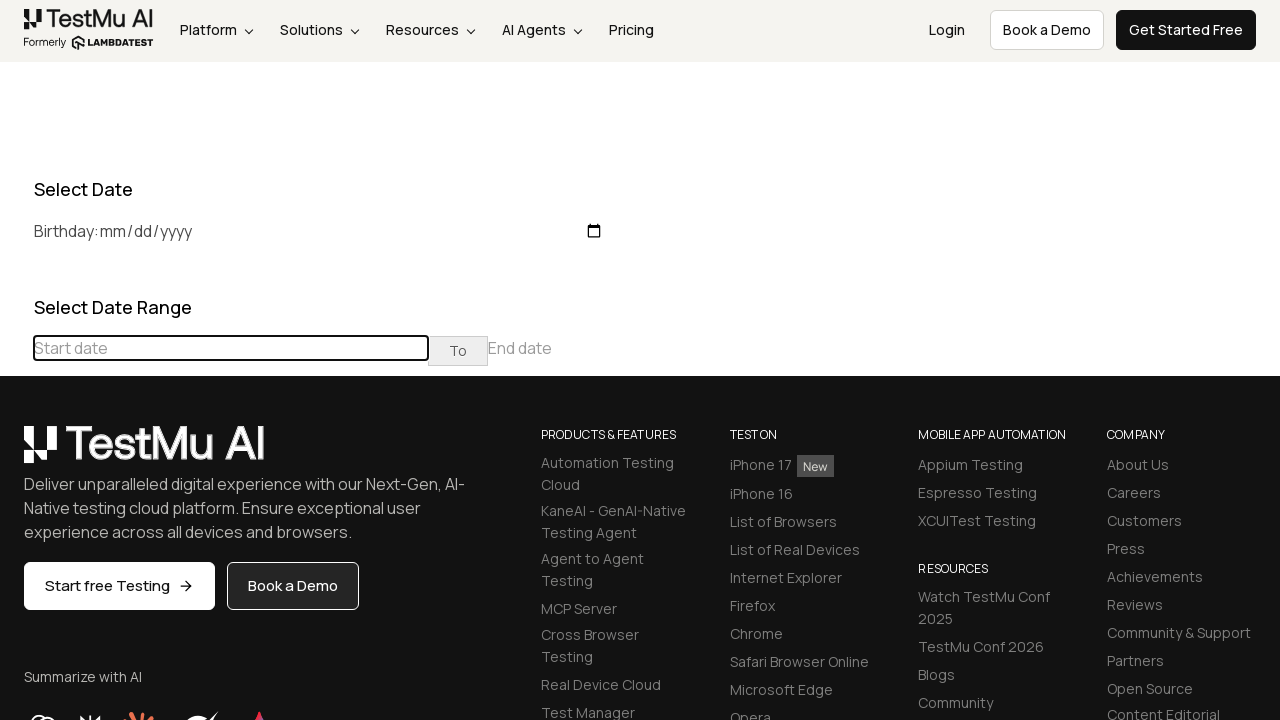

Clicked previous button to navigate to earlier months at (16, 361) on xpath=//div[@class='datepicker-days']/table[@class='table-condensed']//tr/th[@cl
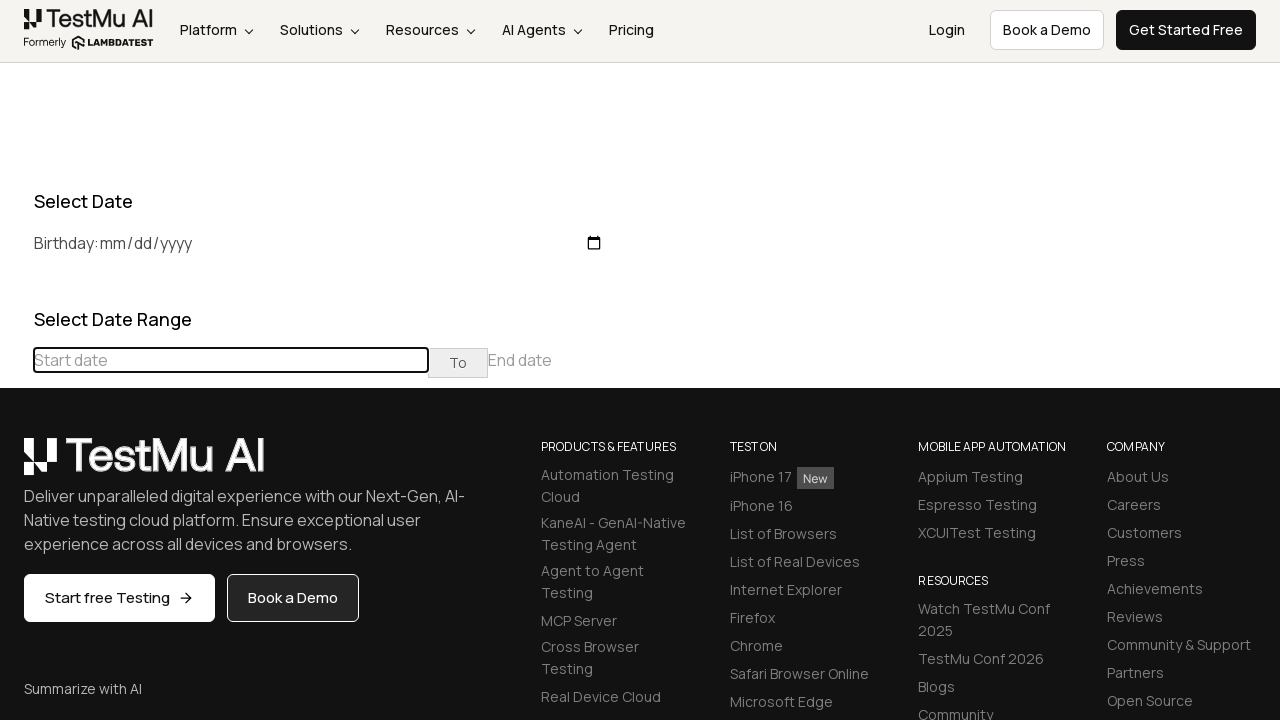

Clicked previous button to navigate to earlier months at (16, 465) on xpath=//div[@class='datepicker-days']/table[@class='table-condensed']//tr/th[@cl
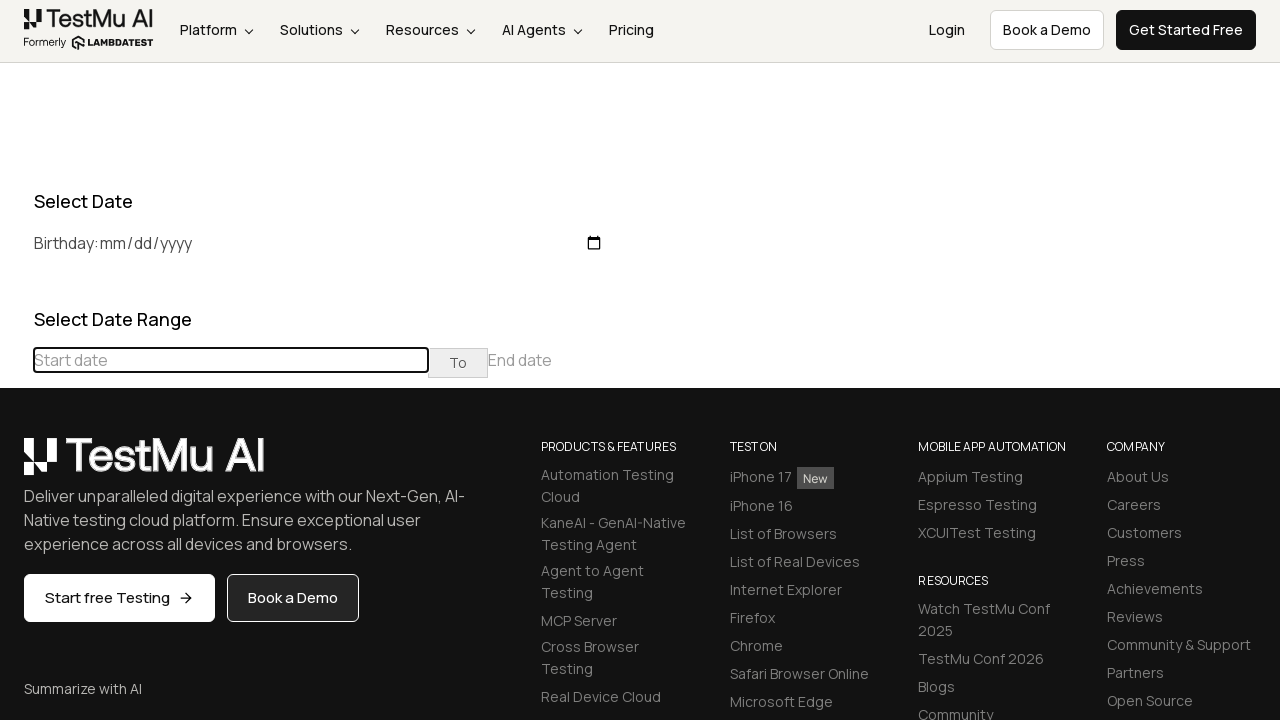

Clicked previous button to navigate to earlier months at (16, 465) on xpath=//div[@class='datepicker-days']/table[@class='table-condensed']//tr/th[@cl
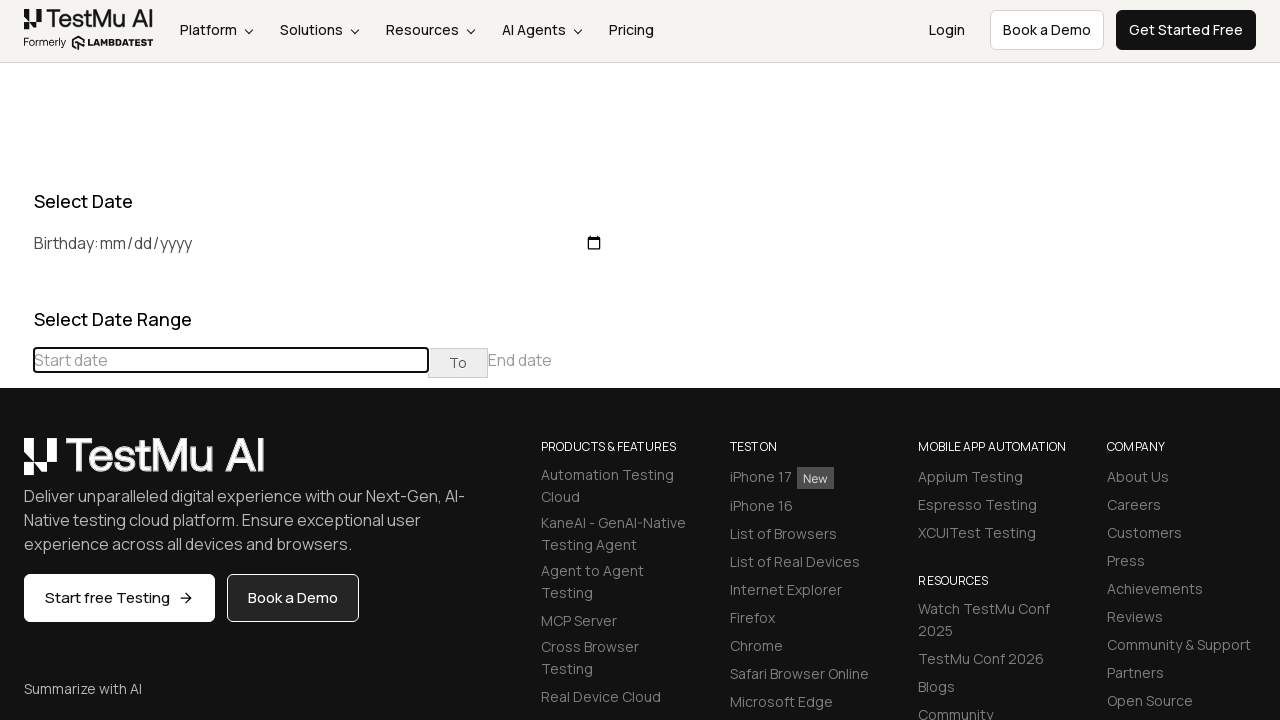

Clicked previous button to navigate to earlier months at (16, 465) on xpath=//div[@class='datepicker-days']/table[@class='table-condensed']//tr/th[@cl
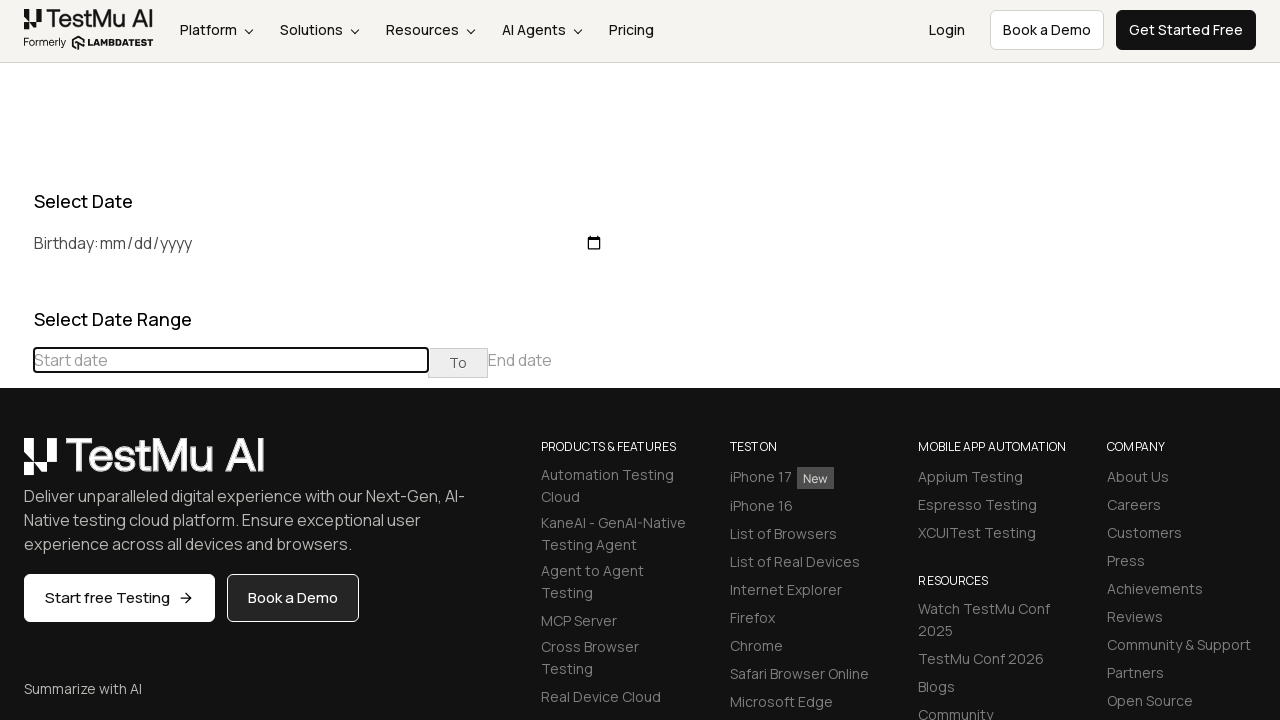

Clicked previous button to navigate to earlier months at (16, 465) on xpath=//div[@class='datepicker-days']/table[@class='table-condensed']//tr/th[@cl
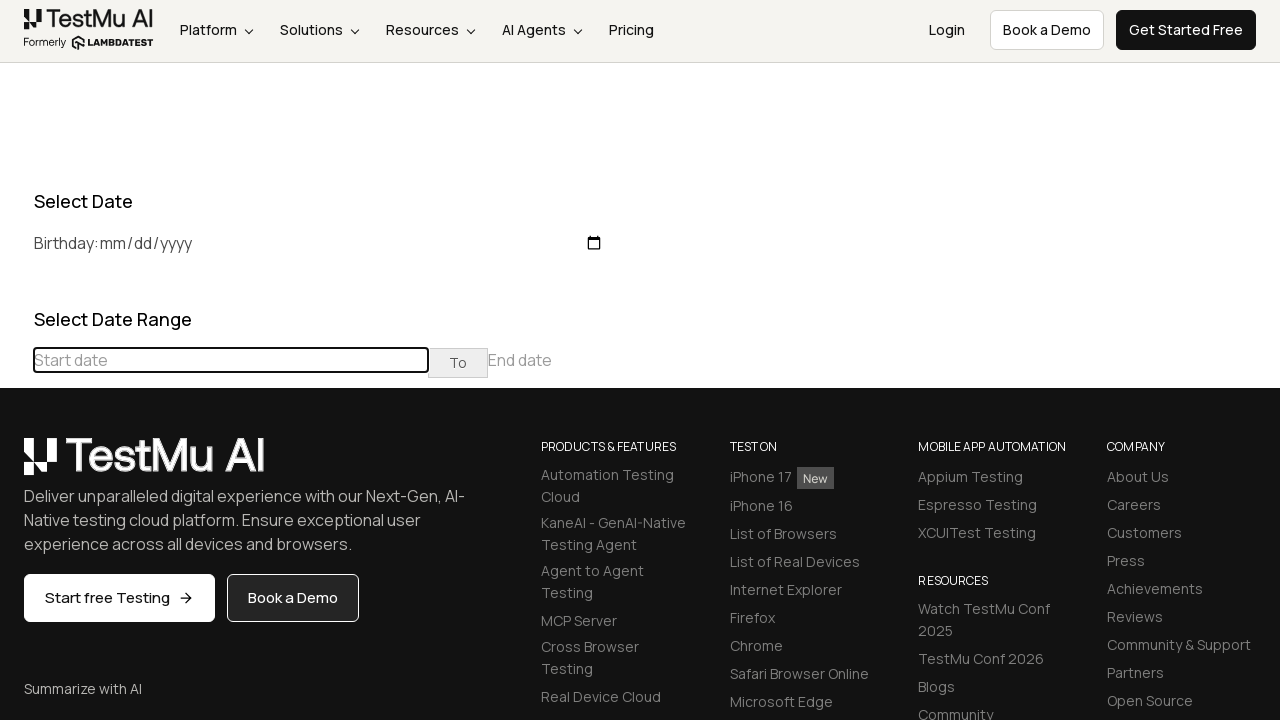

Clicked previous button to navigate to earlier months at (16, 465) on xpath=//div[@class='datepicker-days']/table[@class='table-condensed']//tr/th[@cl
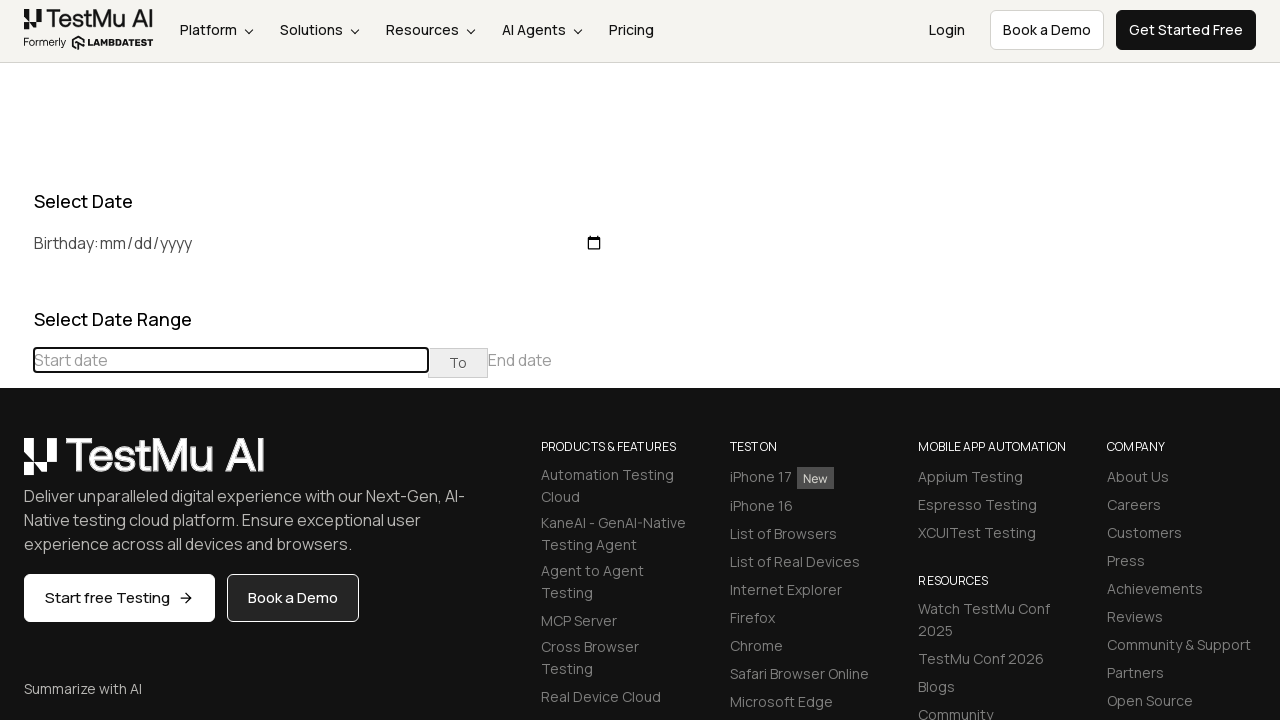

Clicked previous button to navigate to earlier months at (16, 465) on xpath=//div[@class='datepicker-days']/table[@class='table-condensed']//tr/th[@cl
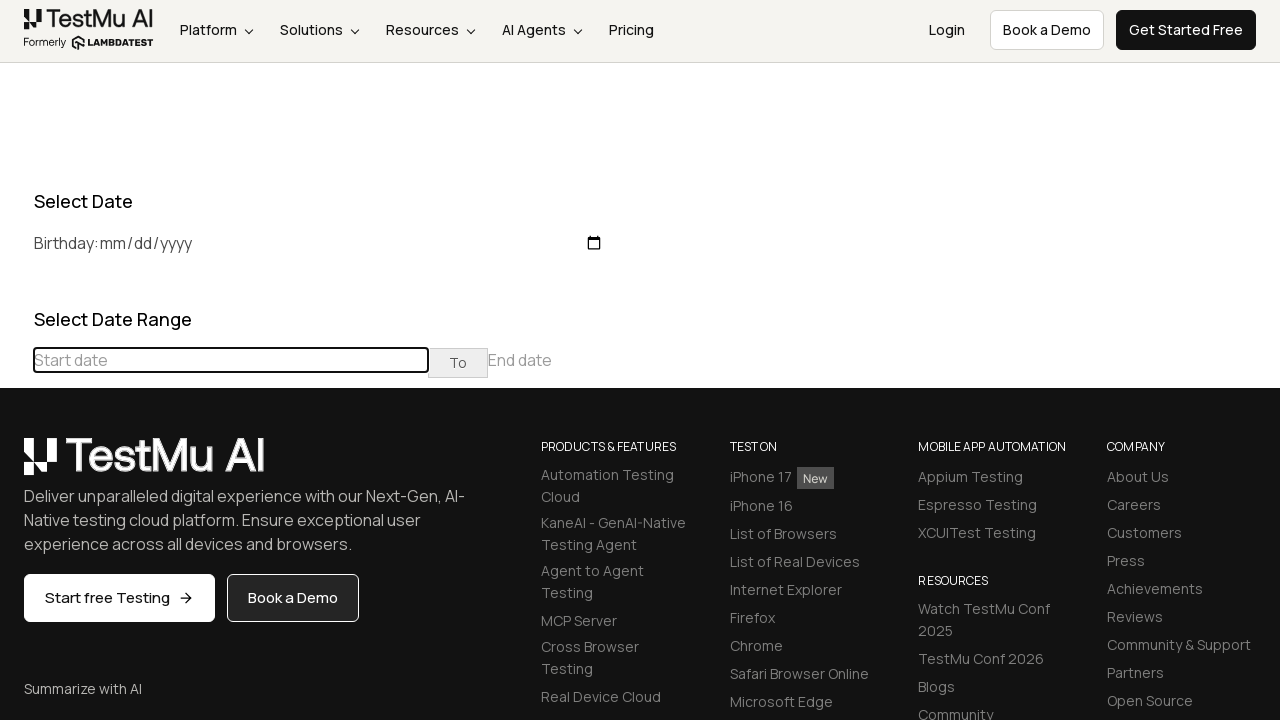

Clicked previous button to navigate to earlier months at (16, 465) on xpath=//div[@class='datepicker-days']/table[@class='table-condensed']//tr/th[@cl
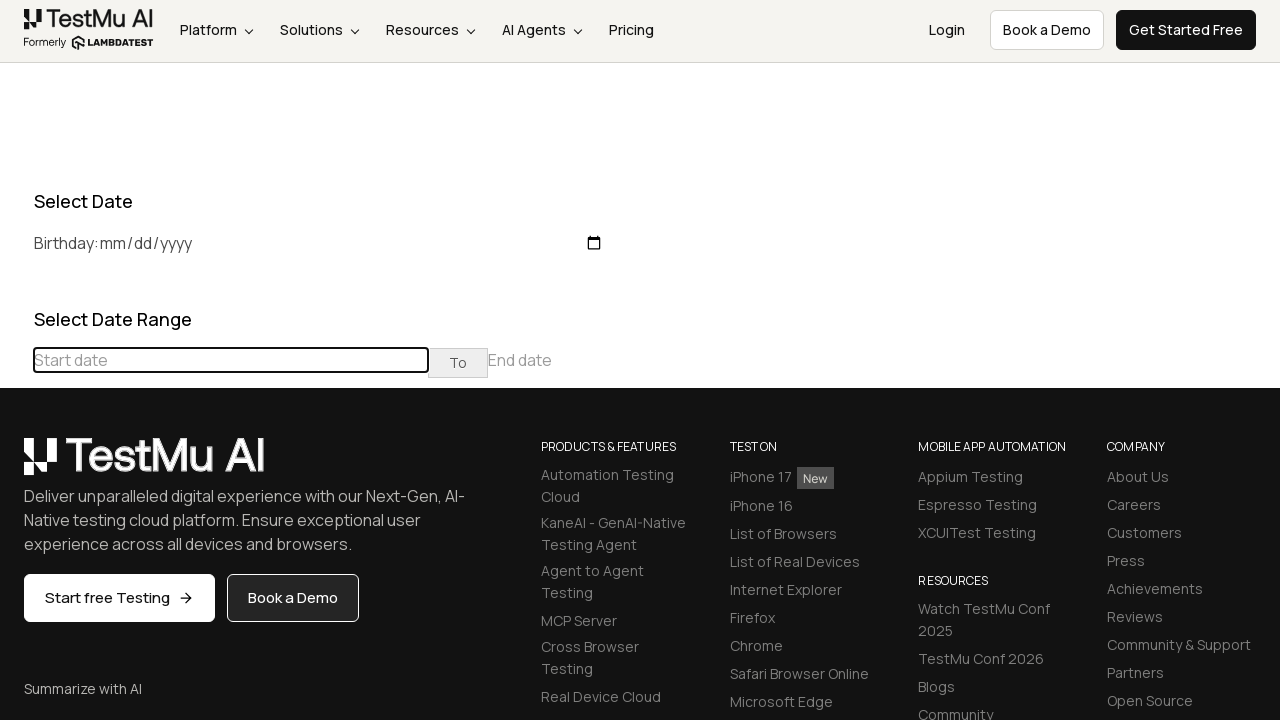

Clicked previous button to navigate to earlier months at (16, 465) on xpath=//div[@class='datepicker-days']/table[@class='table-condensed']//tr/th[@cl
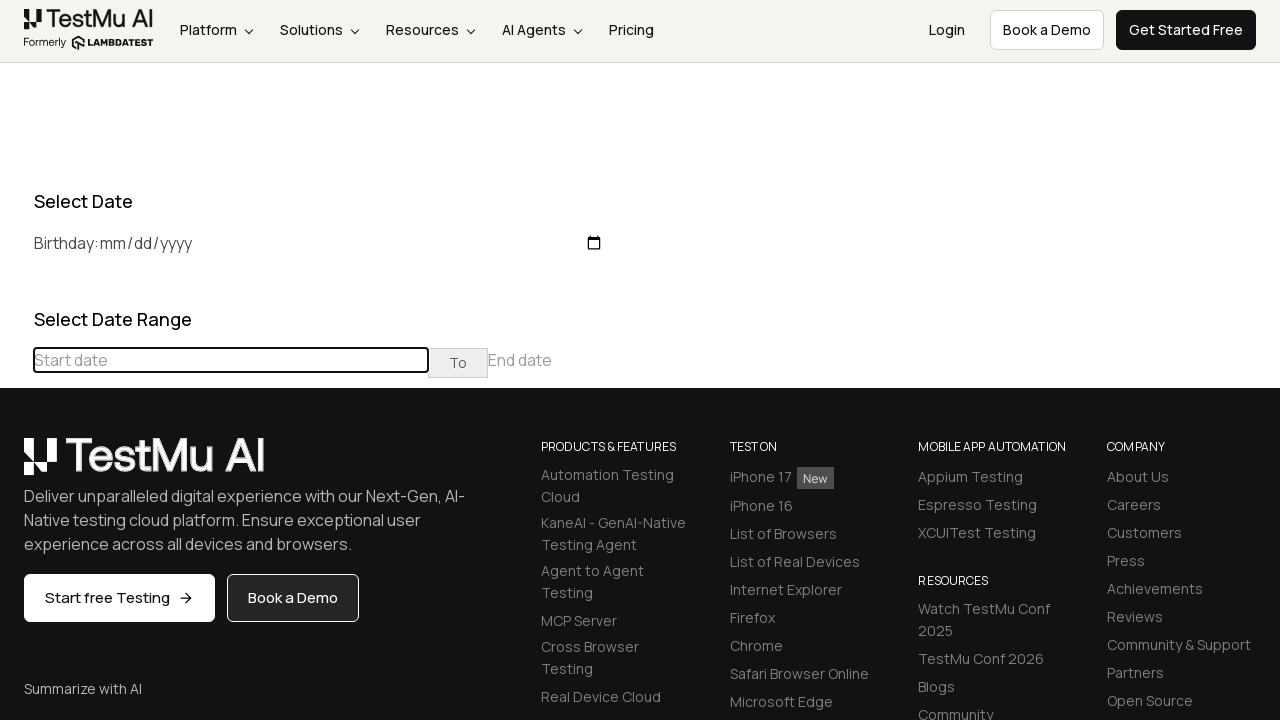

Clicked previous button to navigate to earlier months at (16, 465) on xpath=//div[@class='datepicker-days']/table[@class='table-condensed']//tr/th[@cl
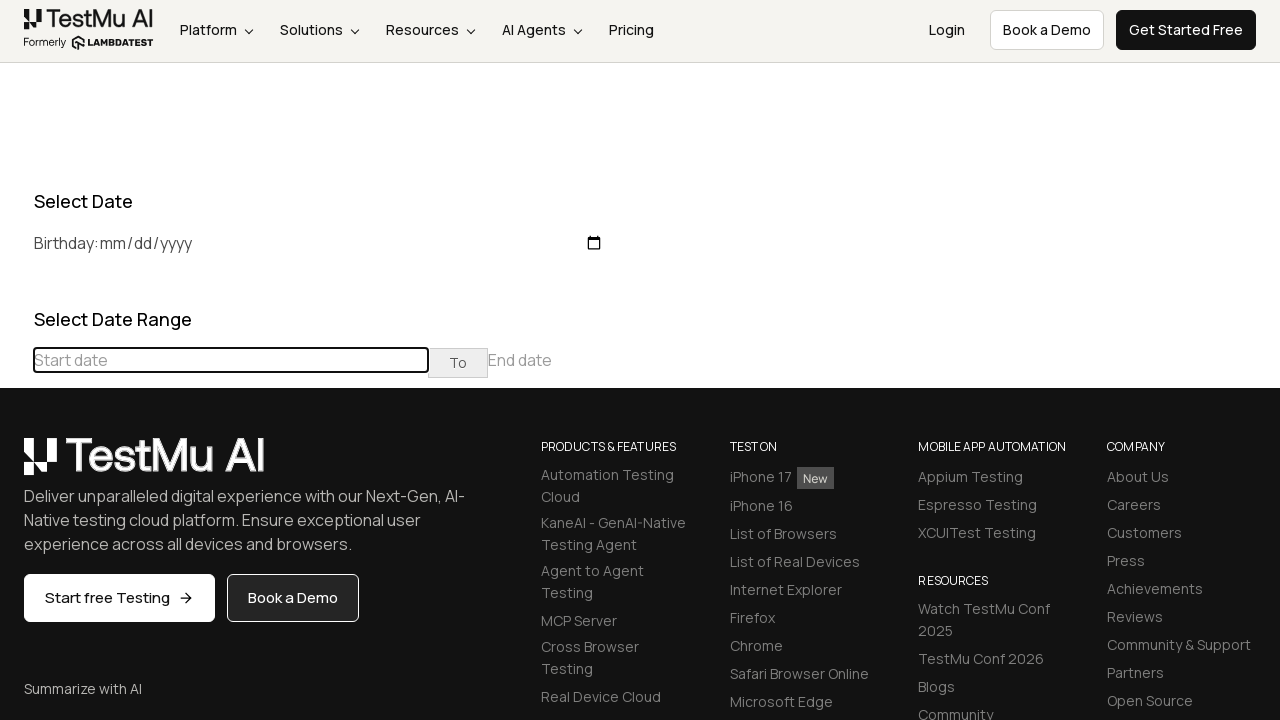

Clicked previous button to navigate to earlier months at (16, 465) on xpath=//div[@class='datepicker-days']/table[@class='table-condensed']//tr/th[@cl
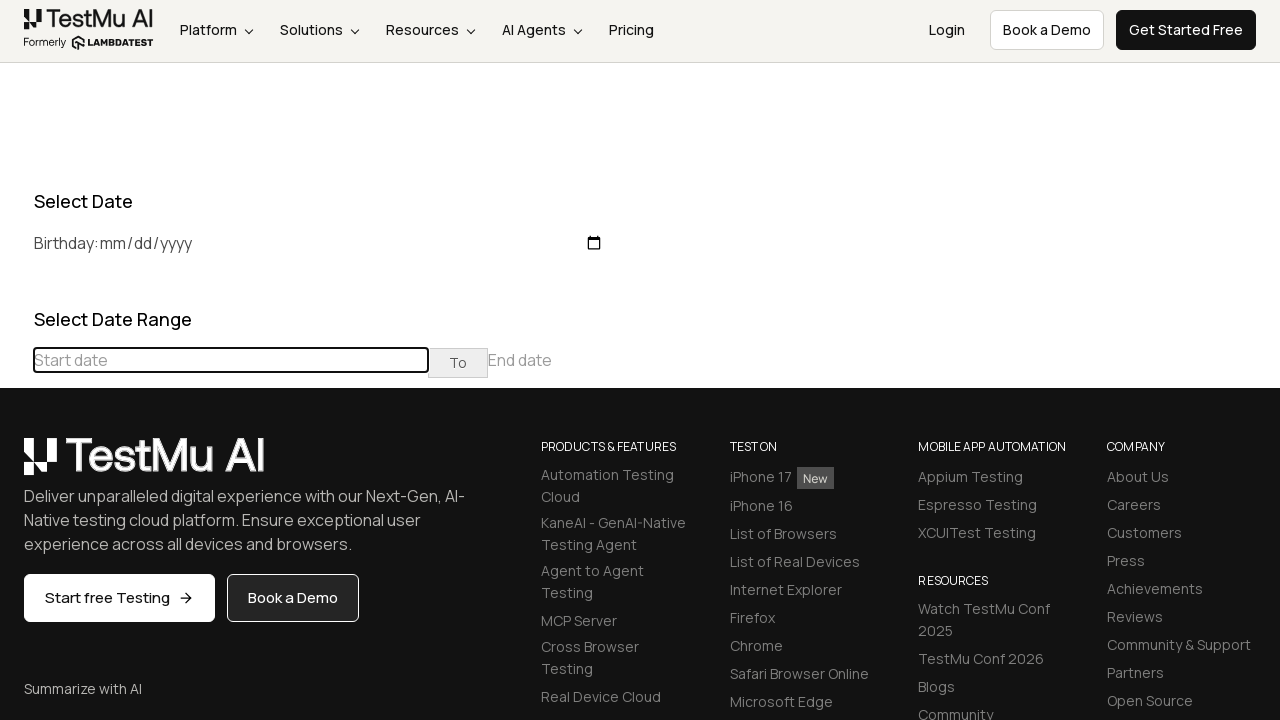

Clicked previous button to navigate to earlier months at (16, 465) on xpath=//div[@class='datepicker-days']/table[@class='table-condensed']//tr/th[@cl
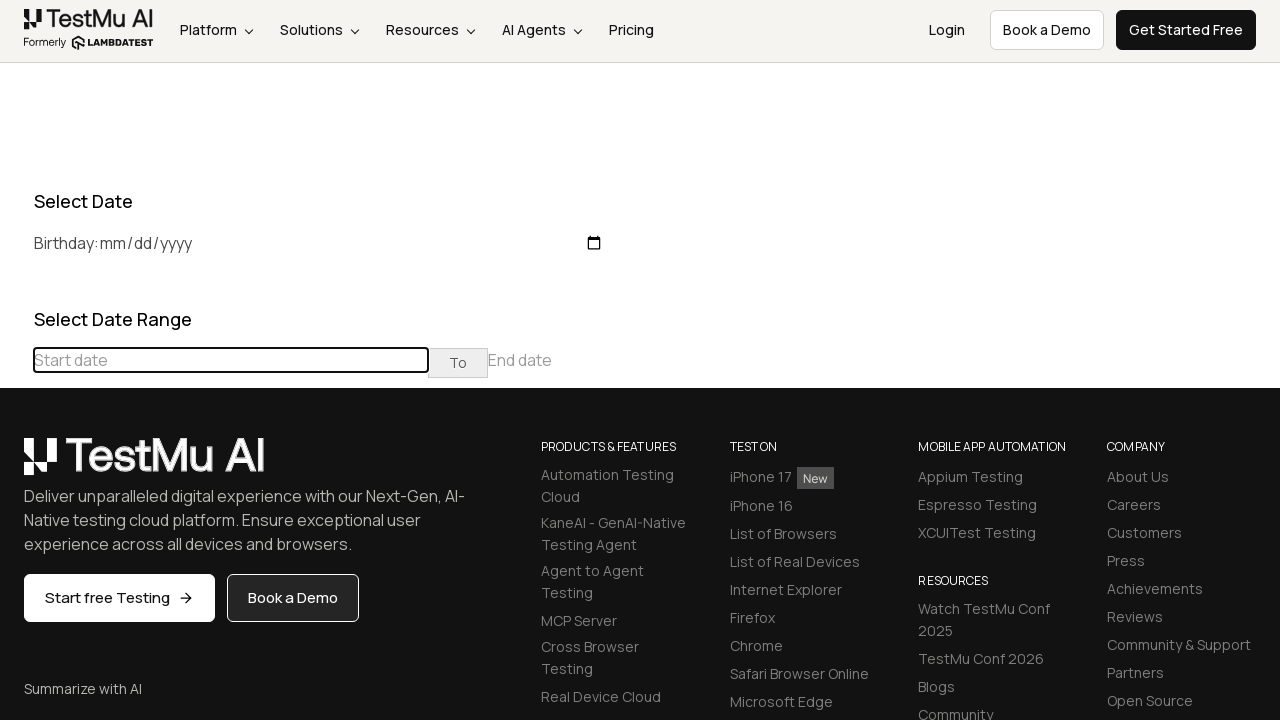

Clicked previous button to navigate to earlier months at (16, 465) on xpath=//div[@class='datepicker-days']/table[@class='table-condensed']//tr/th[@cl
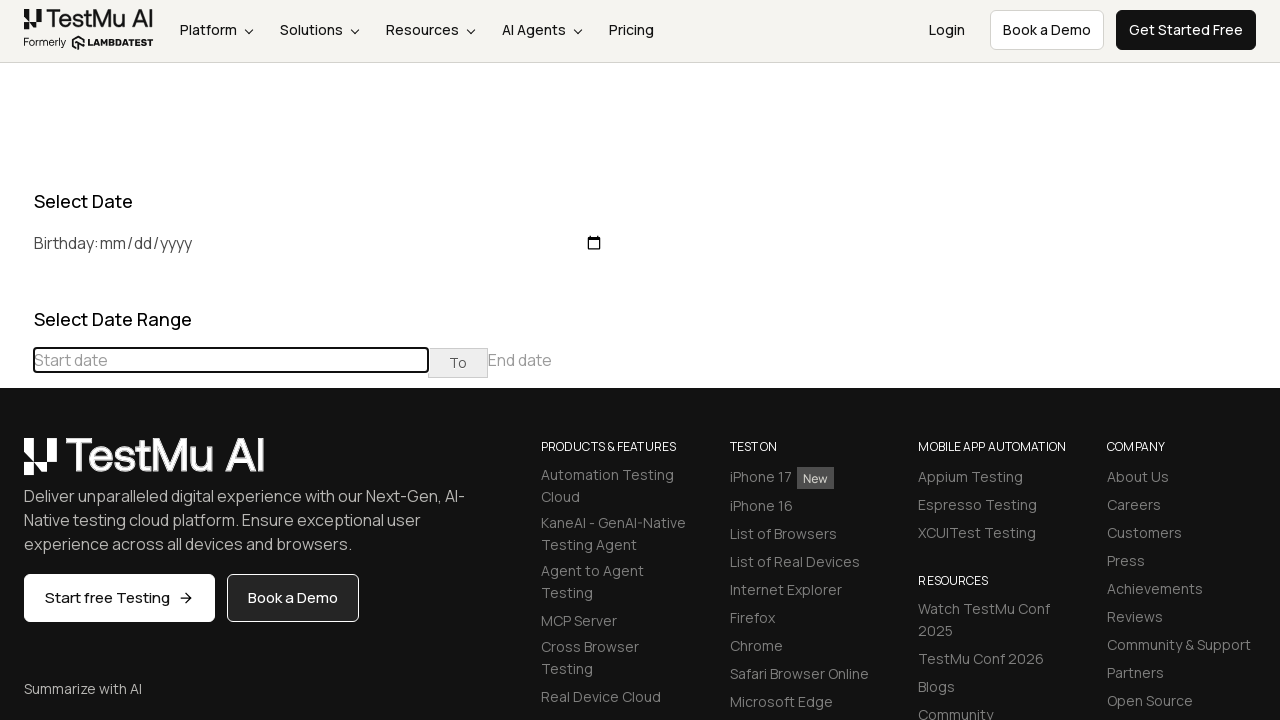

Clicked previous button to navigate to earlier months at (16, 465) on xpath=//div[@class='datepicker-days']/table[@class='table-condensed']//tr/th[@cl
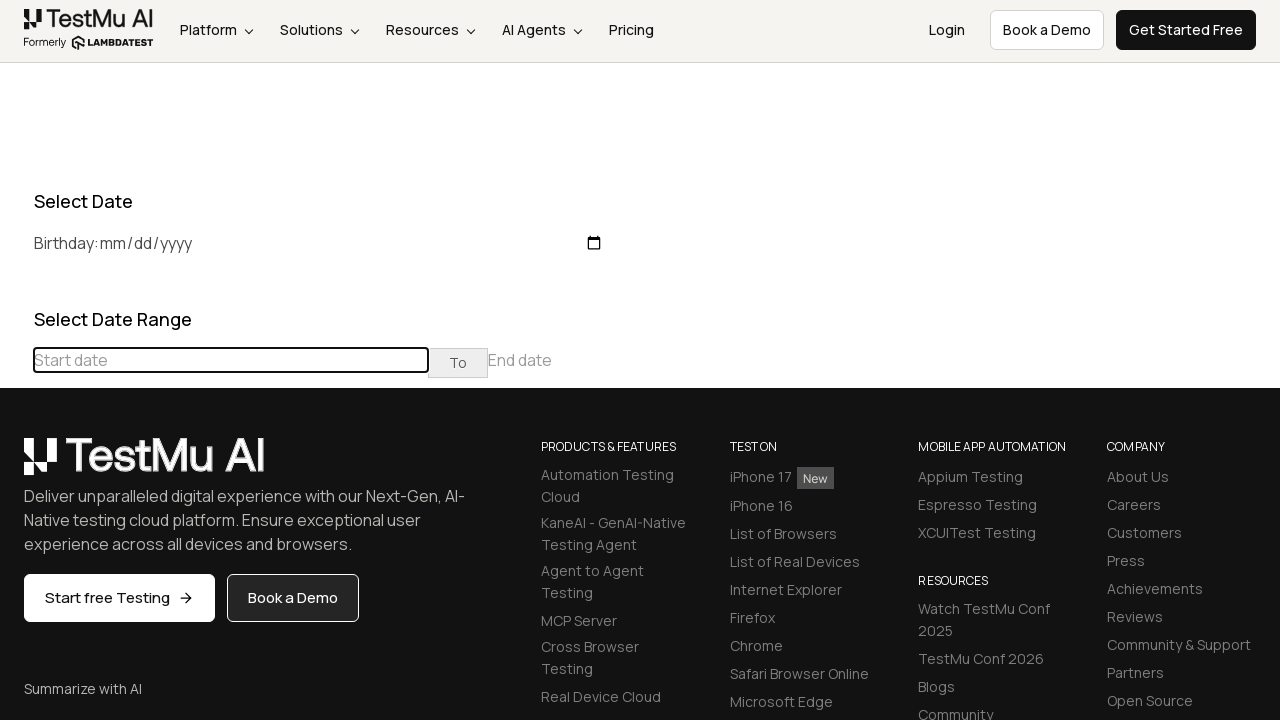

Clicked previous button to navigate to earlier months at (16, 465) on xpath=//div[@class='datepicker-days']/table[@class='table-condensed']//tr/th[@cl
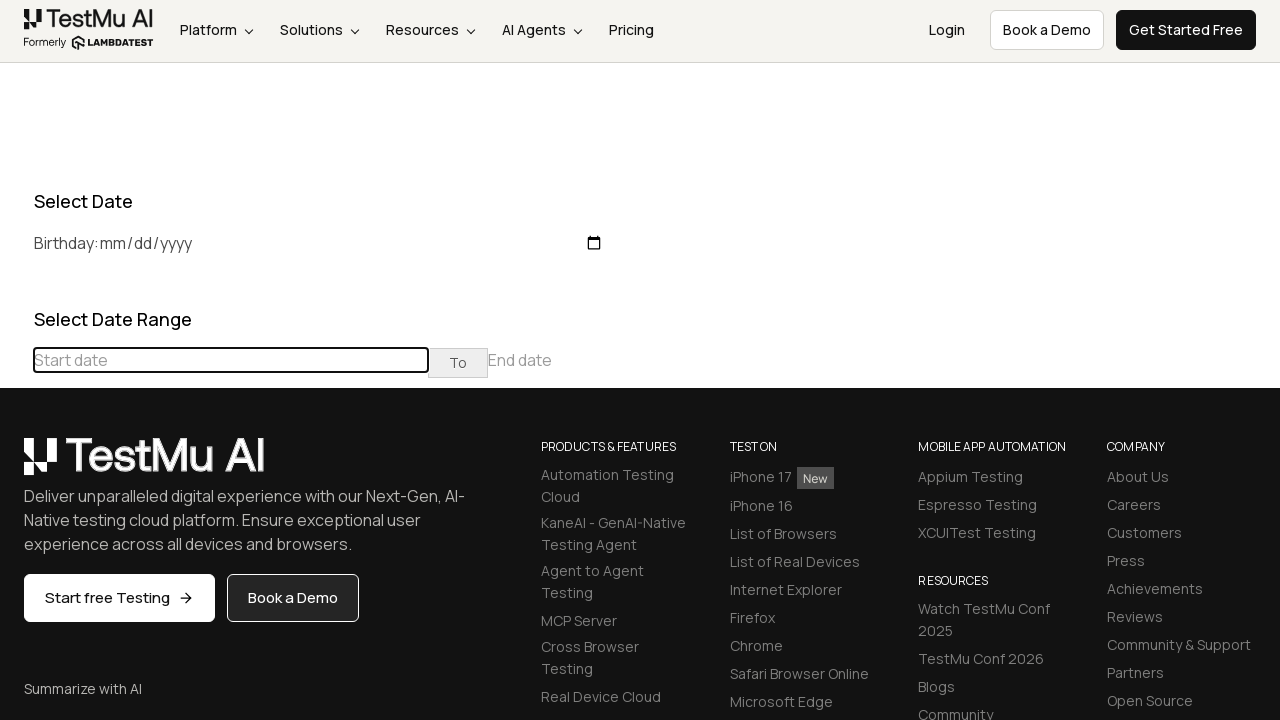

Clicked previous button to navigate to earlier months at (16, 465) on xpath=//div[@class='datepicker-days']/table[@class='table-condensed']//tr/th[@cl
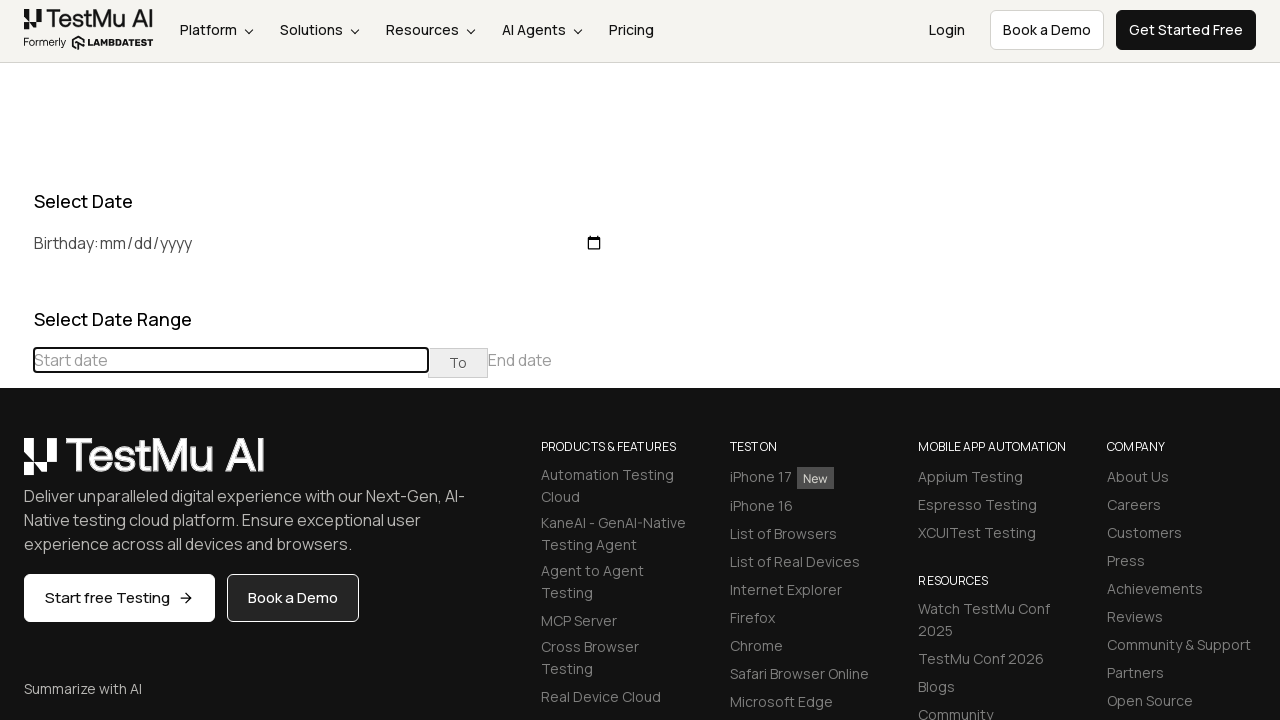

Clicked previous button to navigate to earlier months at (16, 465) on xpath=//div[@class='datepicker-days']/table[@class='table-condensed']//tr/th[@cl
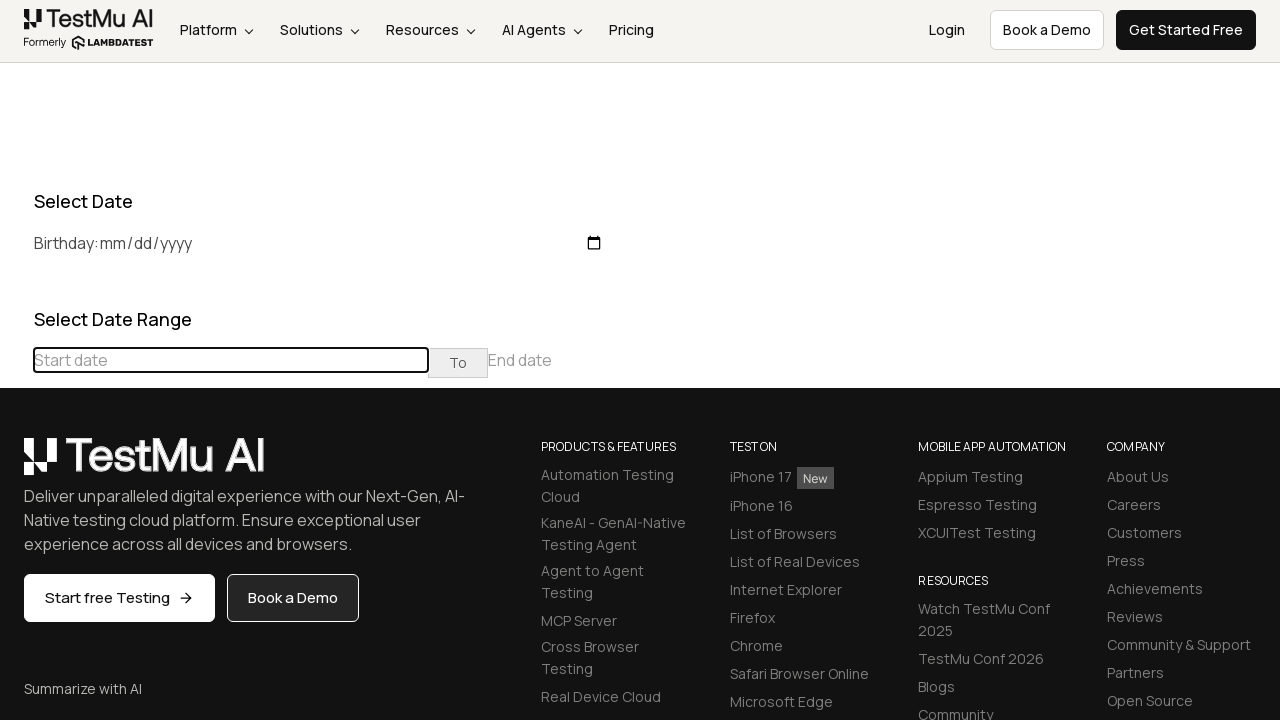

Clicked previous button to navigate to earlier months at (16, 465) on xpath=//div[@class='datepicker-days']/table[@class='table-condensed']//tr/th[@cl
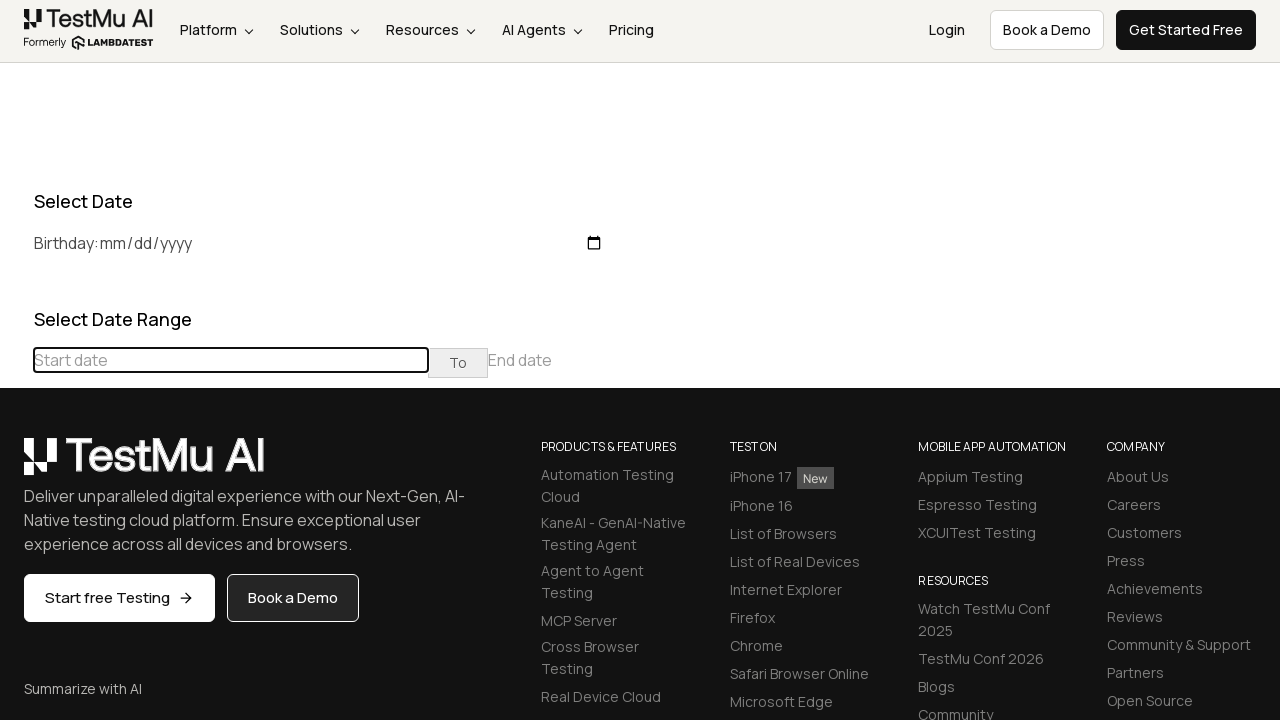

Clicked previous button to navigate to earlier months at (16, 465) on xpath=//div[@class='datepicker-days']/table[@class='table-condensed']//tr/th[@cl
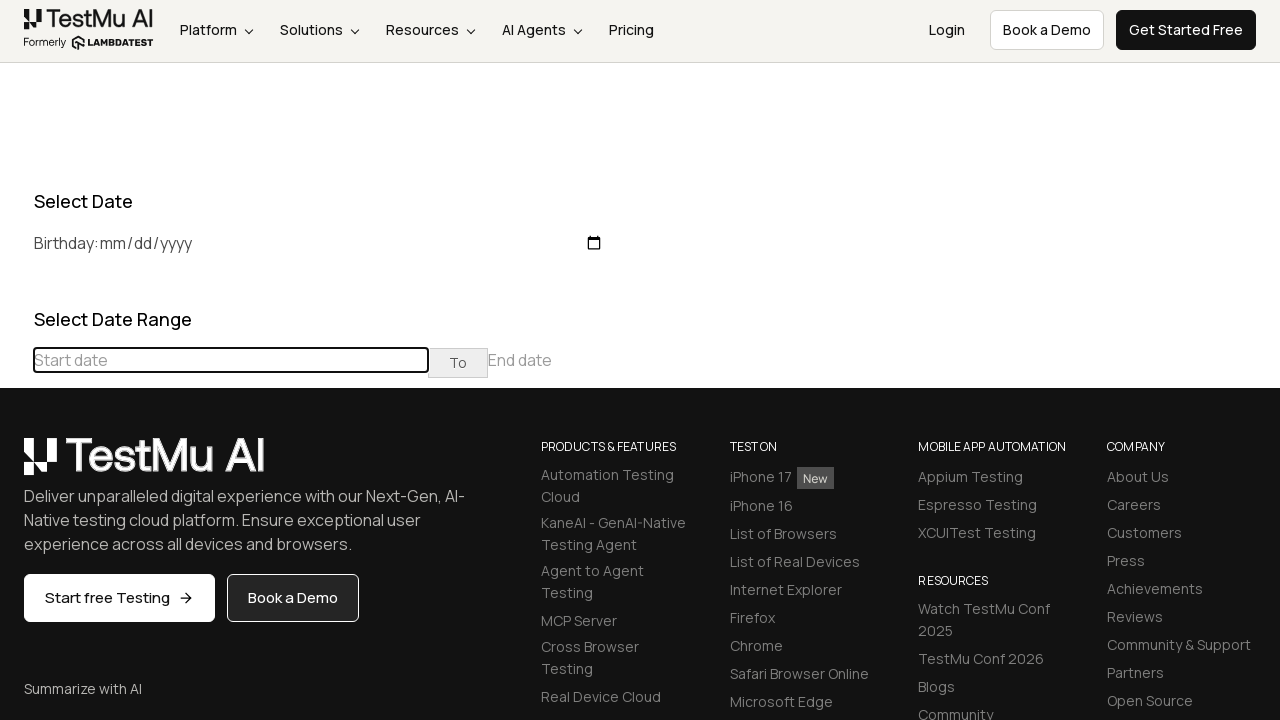

Clicked previous button to navigate to earlier months at (16, 465) on xpath=//div[@class='datepicker-days']/table[@class='table-condensed']//tr/th[@cl
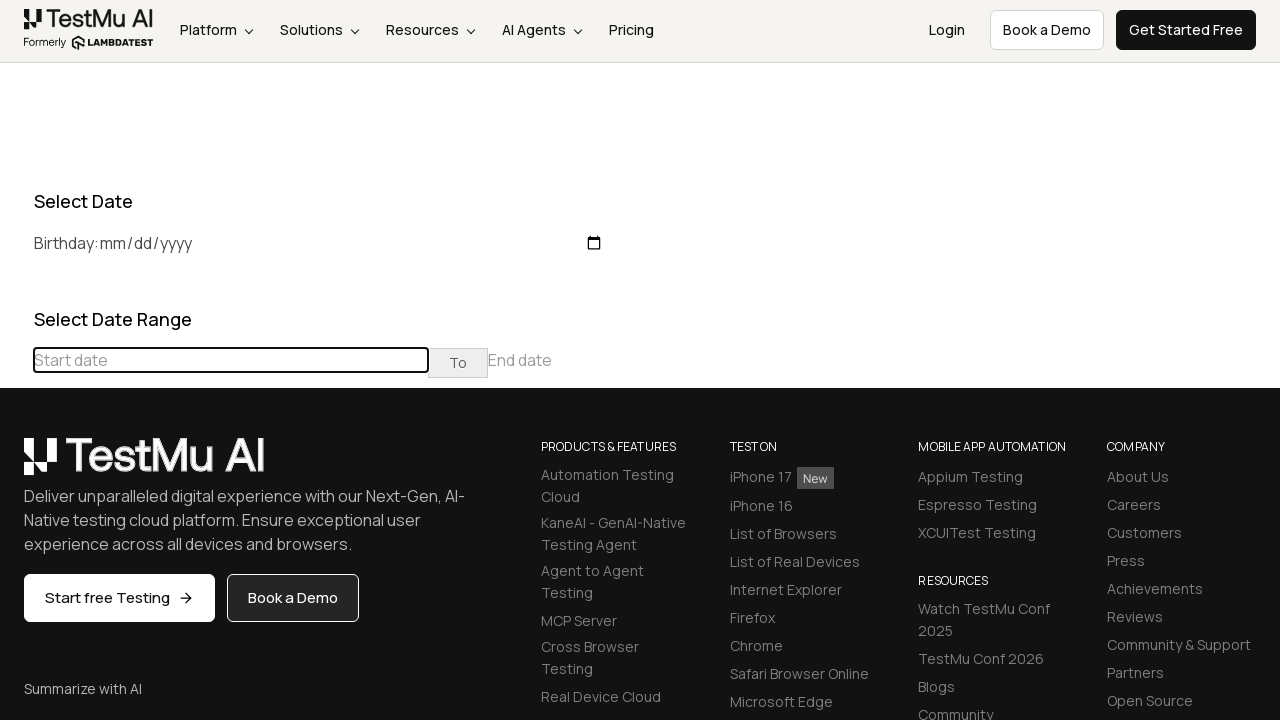

Clicked previous button to navigate to earlier months at (16, 465) on xpath=//div[@class='datepicker-days']/table[@class='table-condensed']//tr/th[@cl
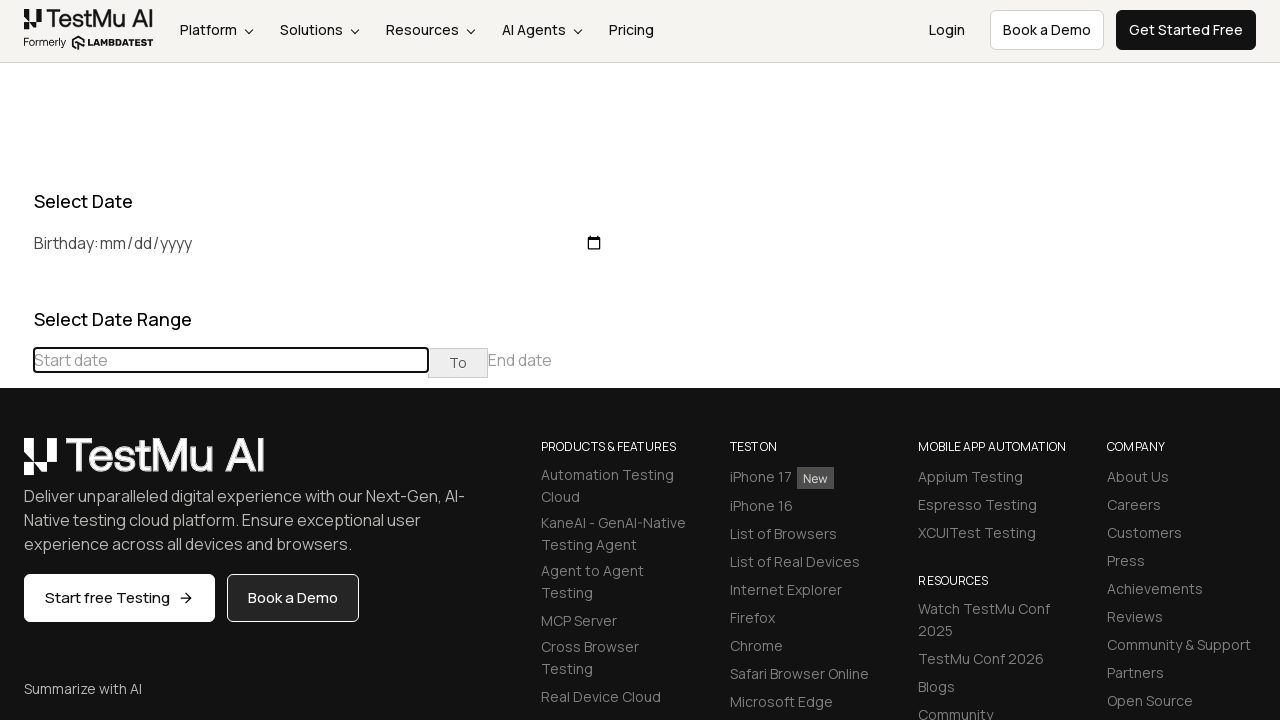

Clicked previous button to navigate to earlier months at (16, 465) on xpath=//div[@class='datepicker-days']/table[@class='table-condensed']//tr/th[@cl
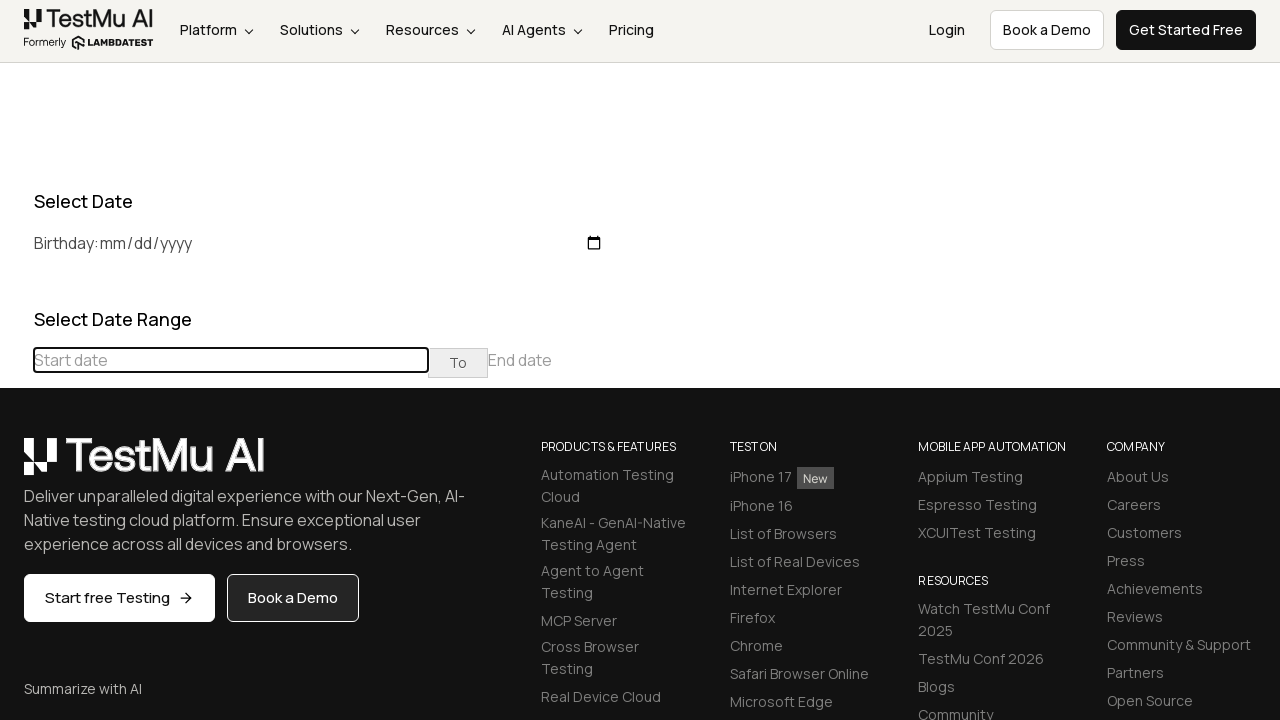

Clicked previous button to navigate to earlier months at (16, 465) on xpath=//div[@class='datepicker-days']/table[@class='table-condensed']//tr/th[@cl
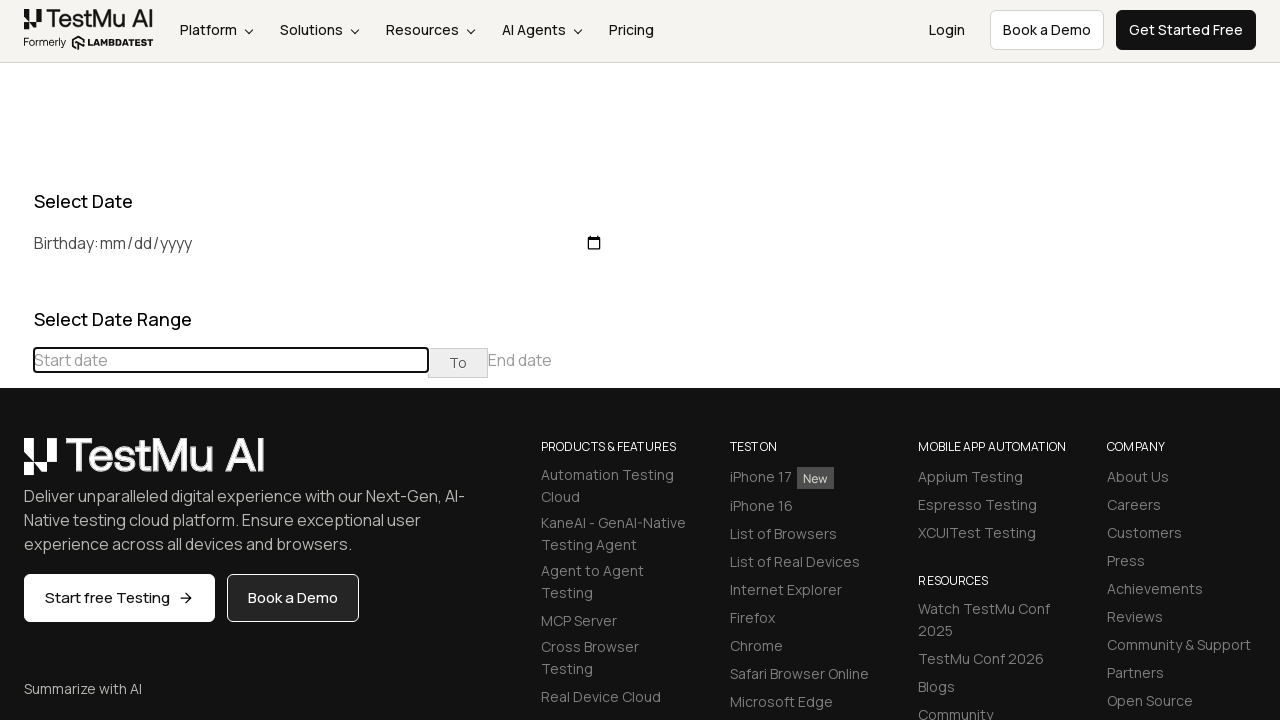

Clicked previous button to navigate to earlier months at (16, 465) on xpath=//div[@class='datepicker-days']/table[@class='table-condensed']//tr/th[@cl
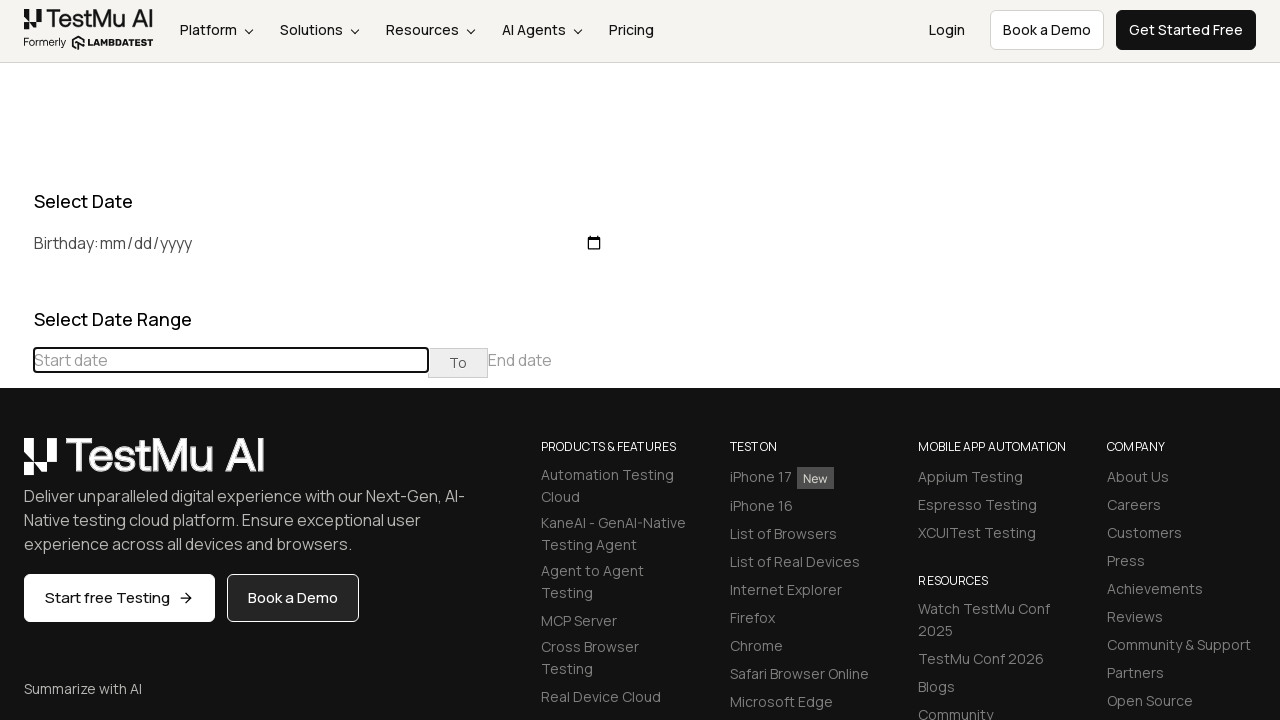

Clicked previous button to navigate to earlier months at (16, 465) on xpath=//div[@class='datepicker-days']/table[@class='table-condensed']//tr/th[@cl
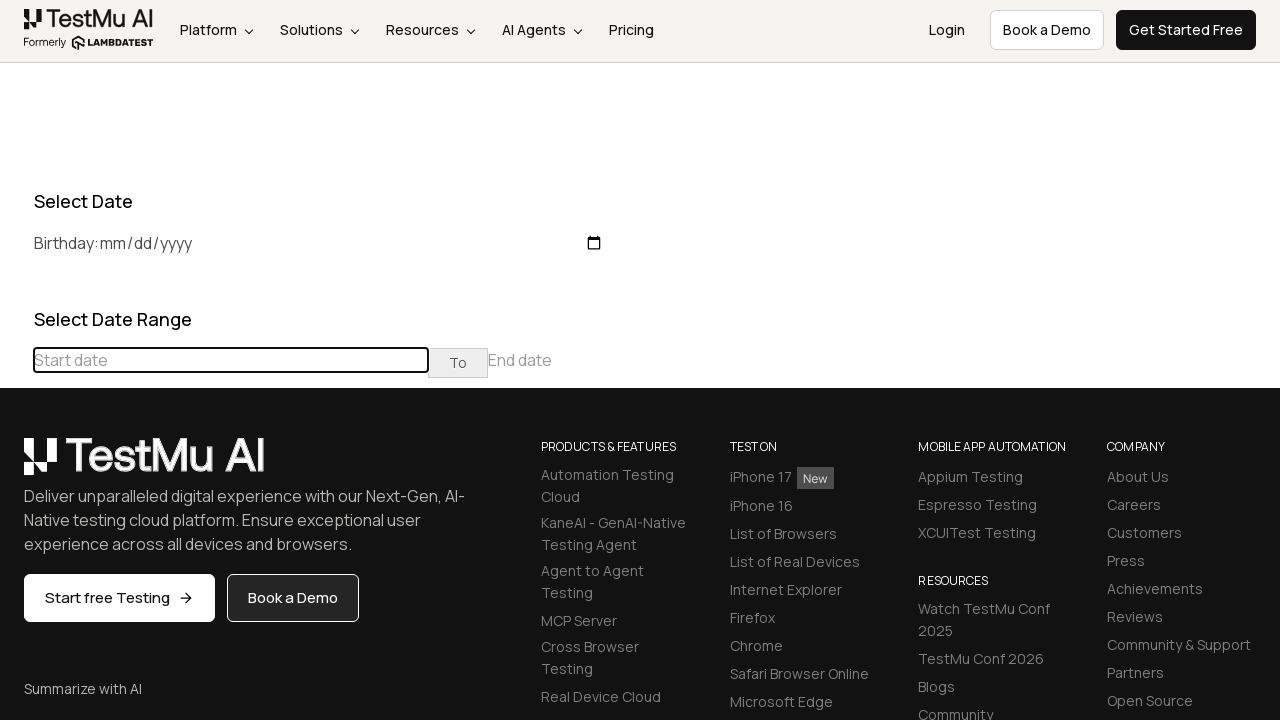

Clicked previous button to navigate to earlier months at (16, 465) on xpath=//div[@class='datepicker-days']/table[@class='table-condensed']//tr/th[@cl
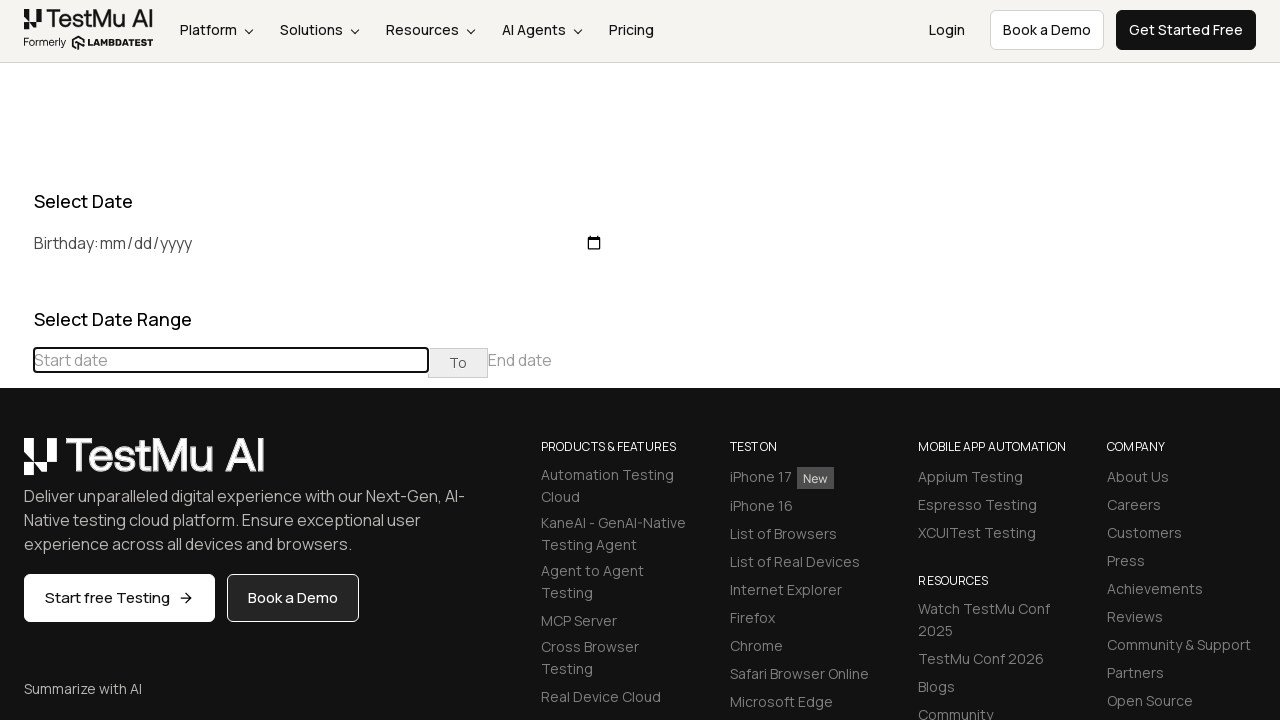

Clicked previous button to navigate to earlier months at (16, 465) on xpath=//div[@class='datepicker-days']/table[@class='table-condensed']//tr/th[@cl
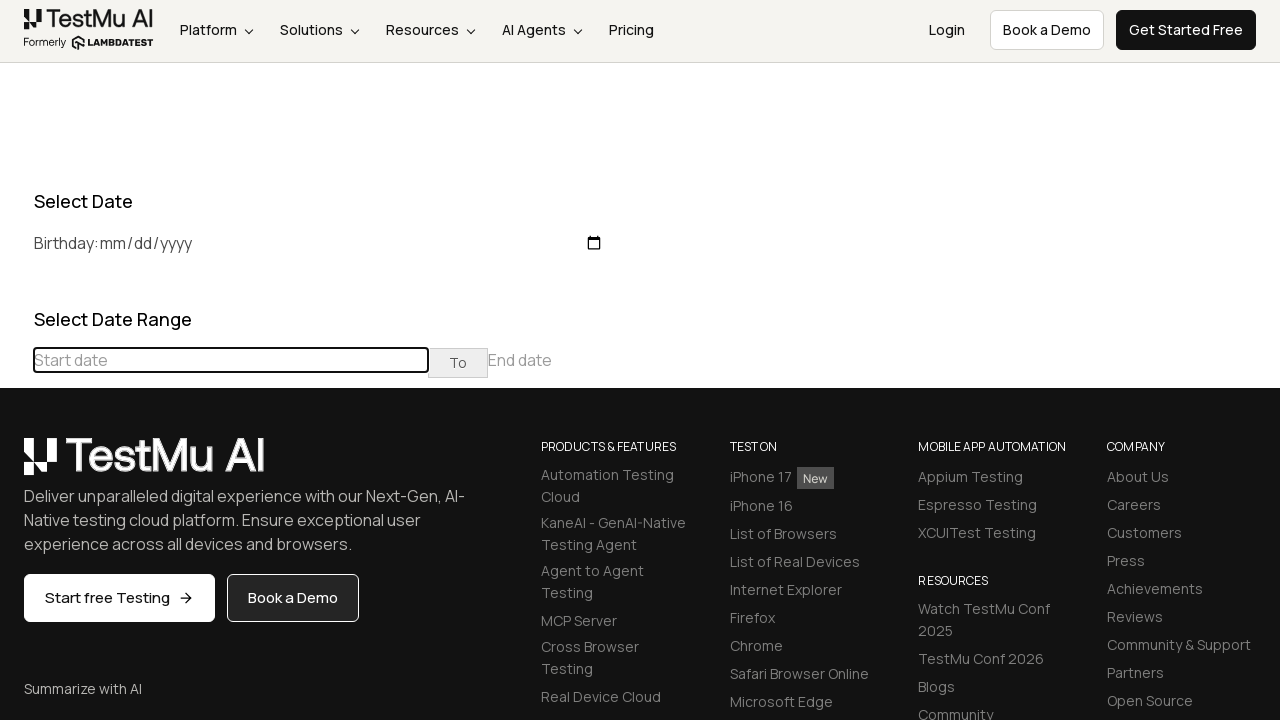

Clicked previous button to navigate to earlier months at (16, 465) on xpath=//div[@class='datepicker-days']/table[@class='table-condensed']//tr/th[@cl
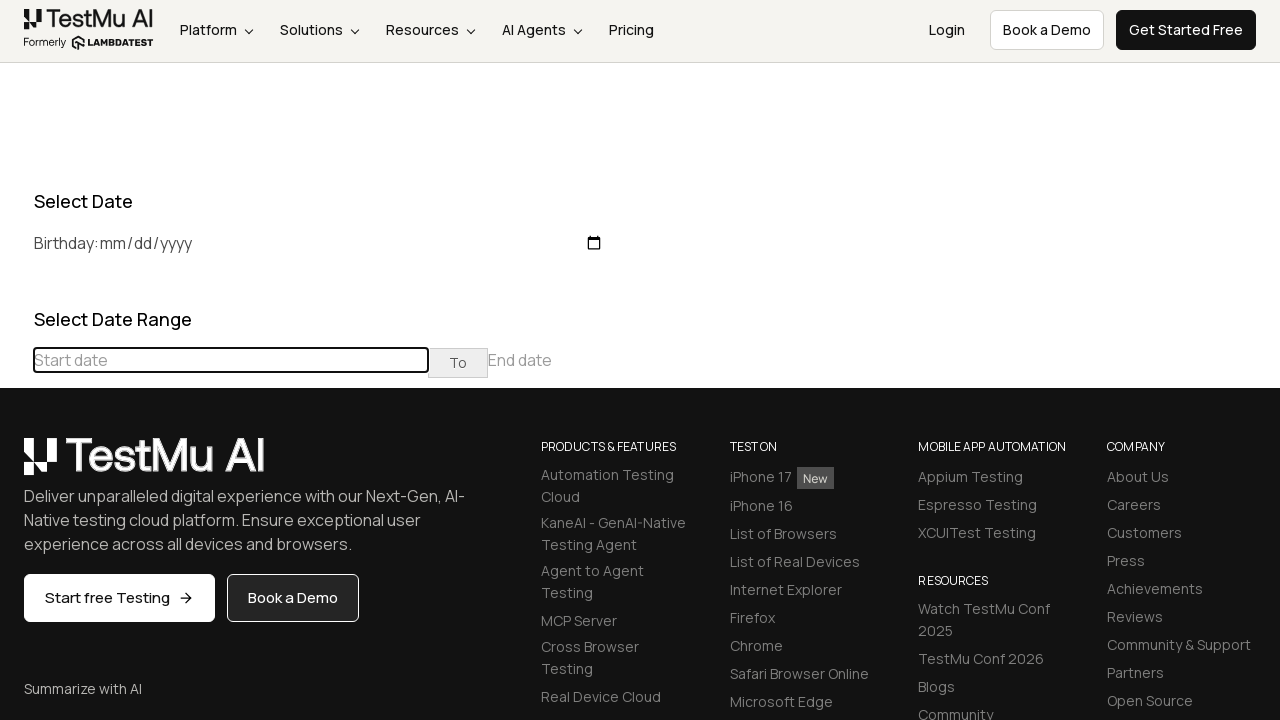

Clicked previous button to navigate to earlier months at (16, 465) on xpath=//div[@class='datepicker-days']/table[@class='table-condensed']//tr/th[@cl
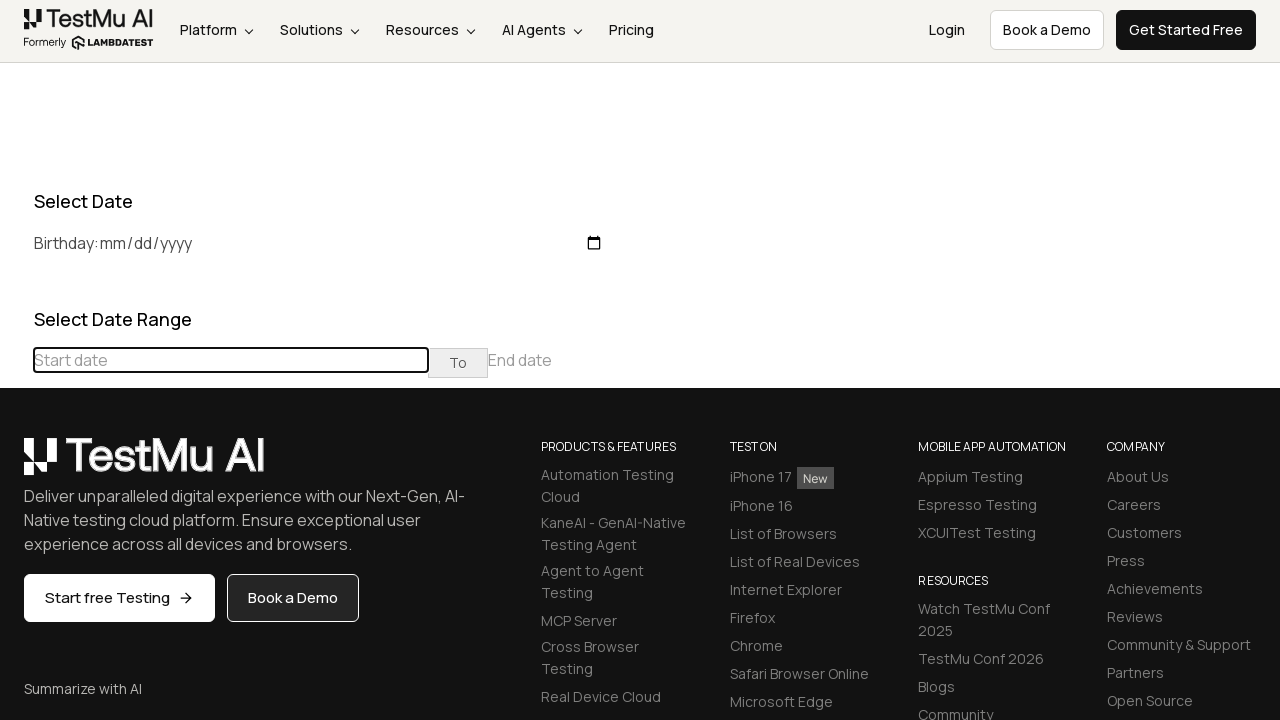

Clicked previous button to navigate to earlier months at (16, 465) on xpath=//div[@class='datepicker-days']/table[@class='table-condensed']//tr/th[@cl
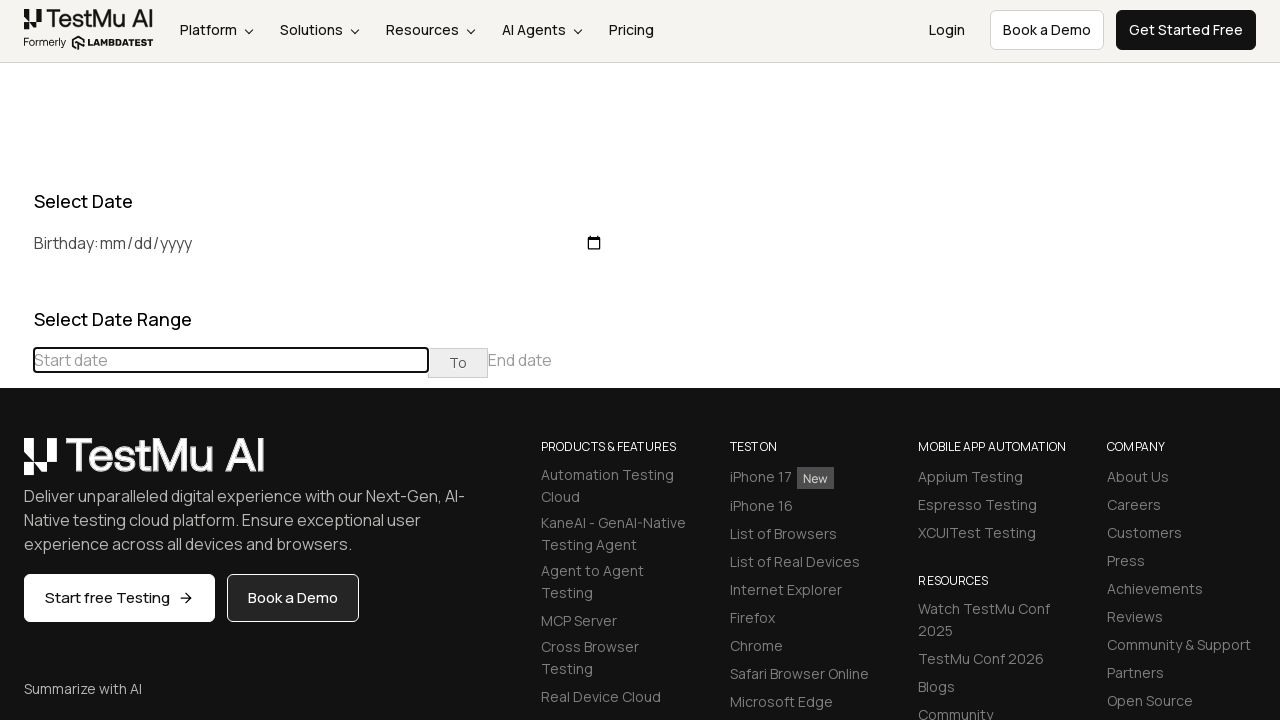

Clicked previous button to navigate to earlier months at (16, 465) on xpath=//div[@class='datepicker-days']/table[@class='table-condensed']//tr/th[@cl
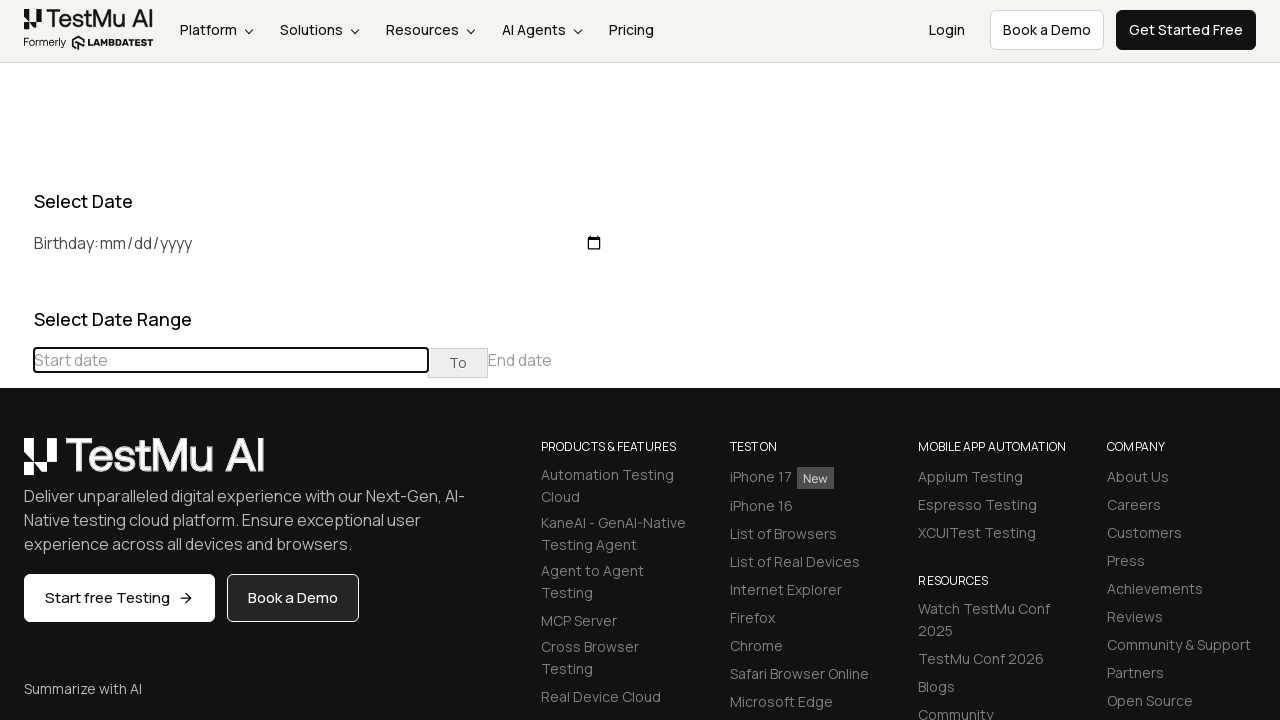

Clicked previous button to navigate to earlier months at (16, 465) on xpath=//div[@class='datepicker-days']/table[@class='table-condensed']//tr/th[@cl
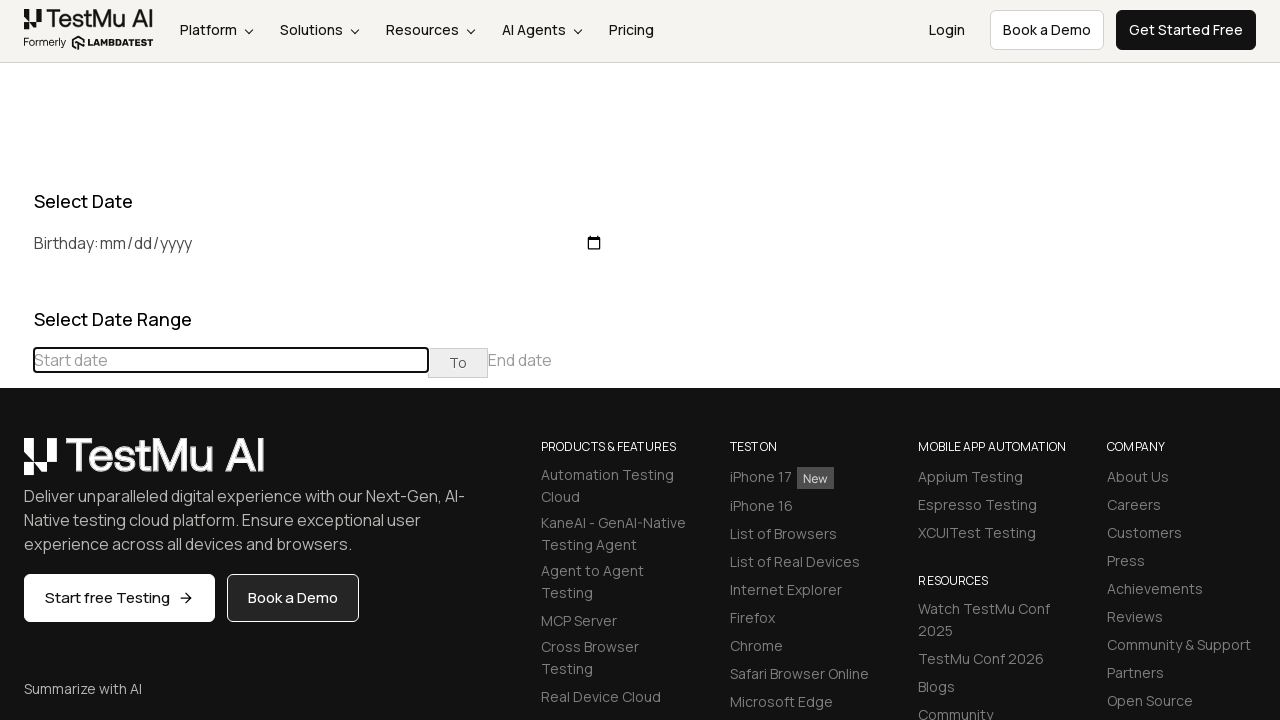

Clicked previous button to navigate to earlier months at (16, 465) on xpath=//div[@class='datepicker-days']/table[@class='table-condensed']//tr/th[@cl
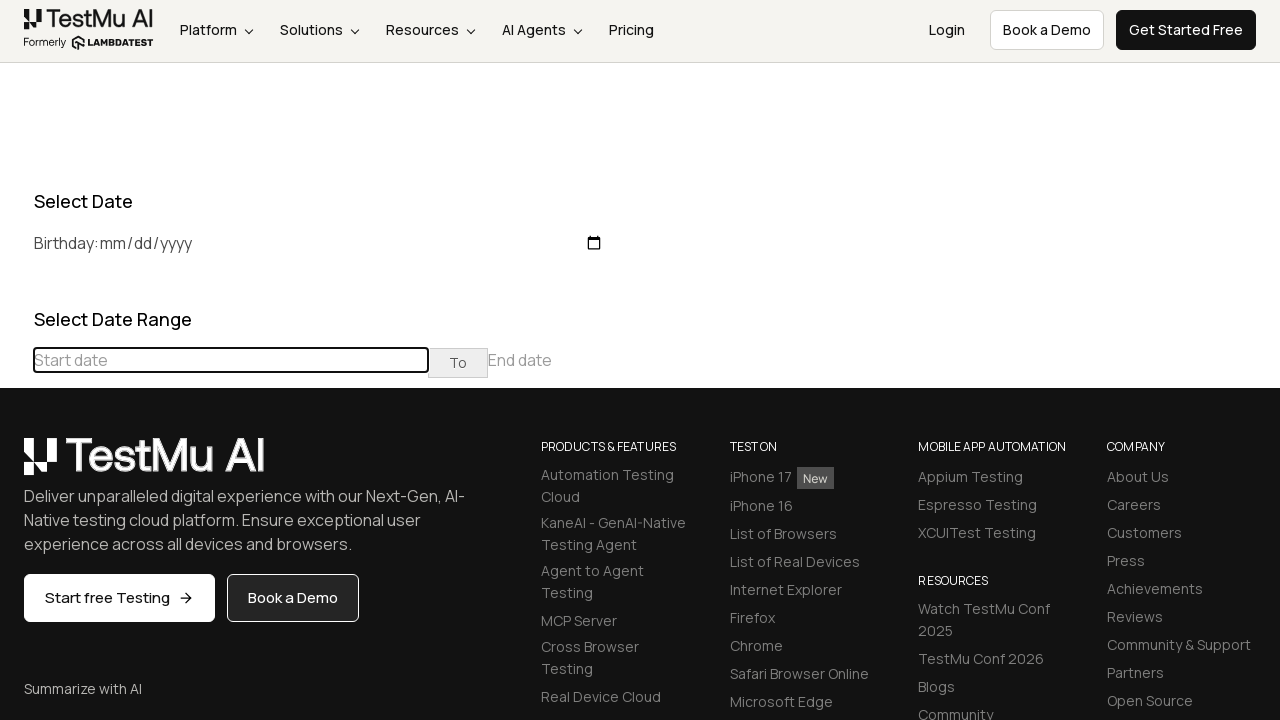

Clicked previous button to navigate to earlier months at (16, 465) on xpath=//div[@class='datepicker-days']/table[@class='table-condensed']//tr/th[@cl
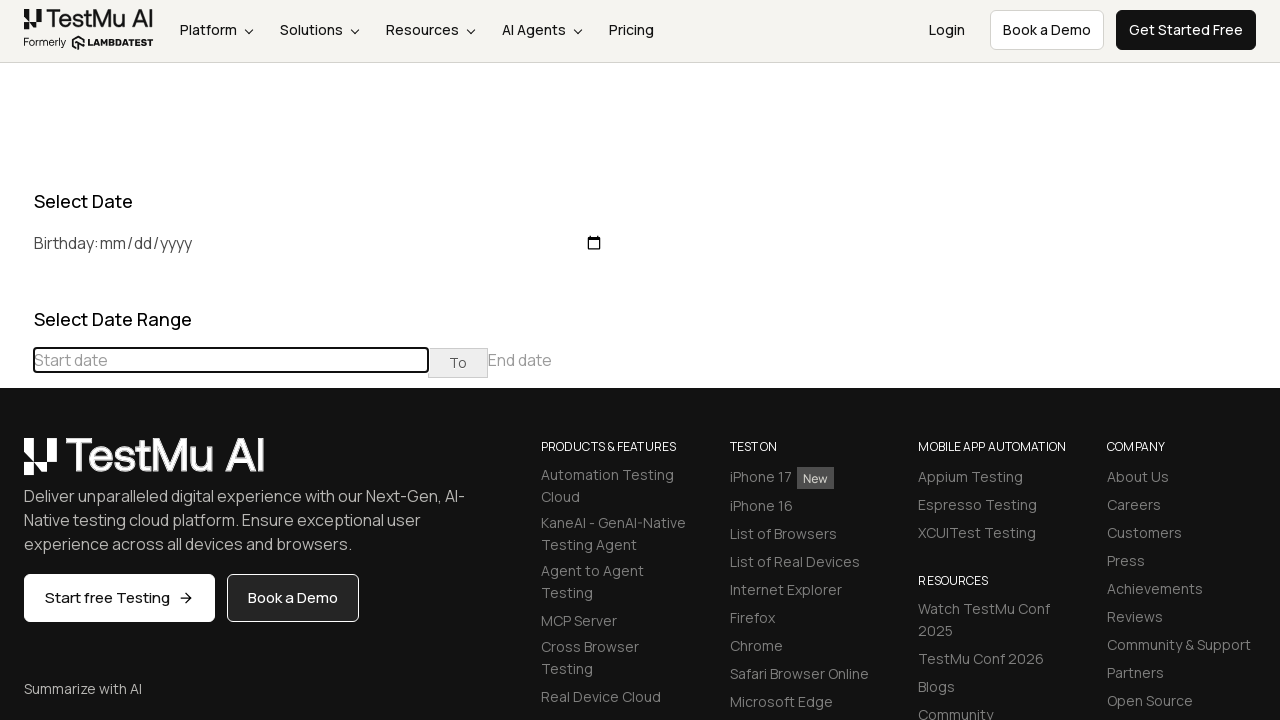

Clicked previous button to navigate to earlier months at (16, 465) on xpath=//div[@class='datepicker-days']/table[@class='table-condensed']//tr/th[@cl
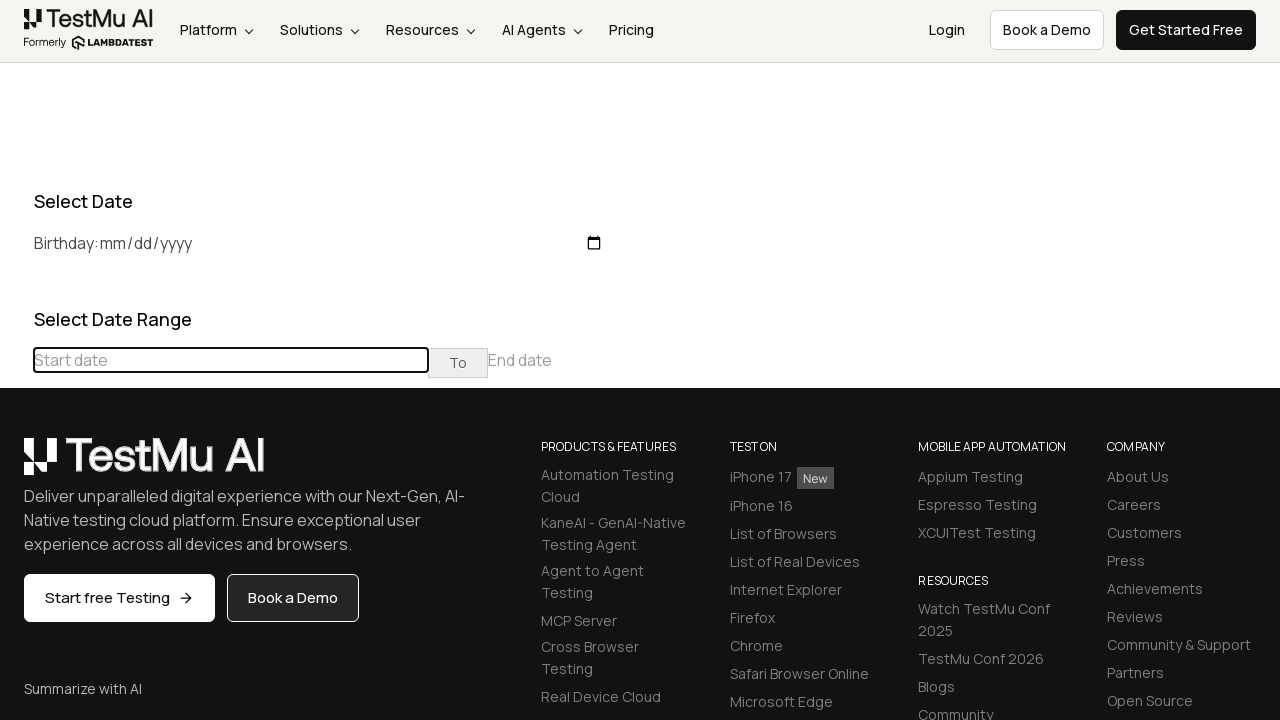

Clicked previous button to navigate to earlier months at (16, 465) on xpath=//div[@class='datepicker-days']/table[@class='table-condensed']//tr/th[@cl
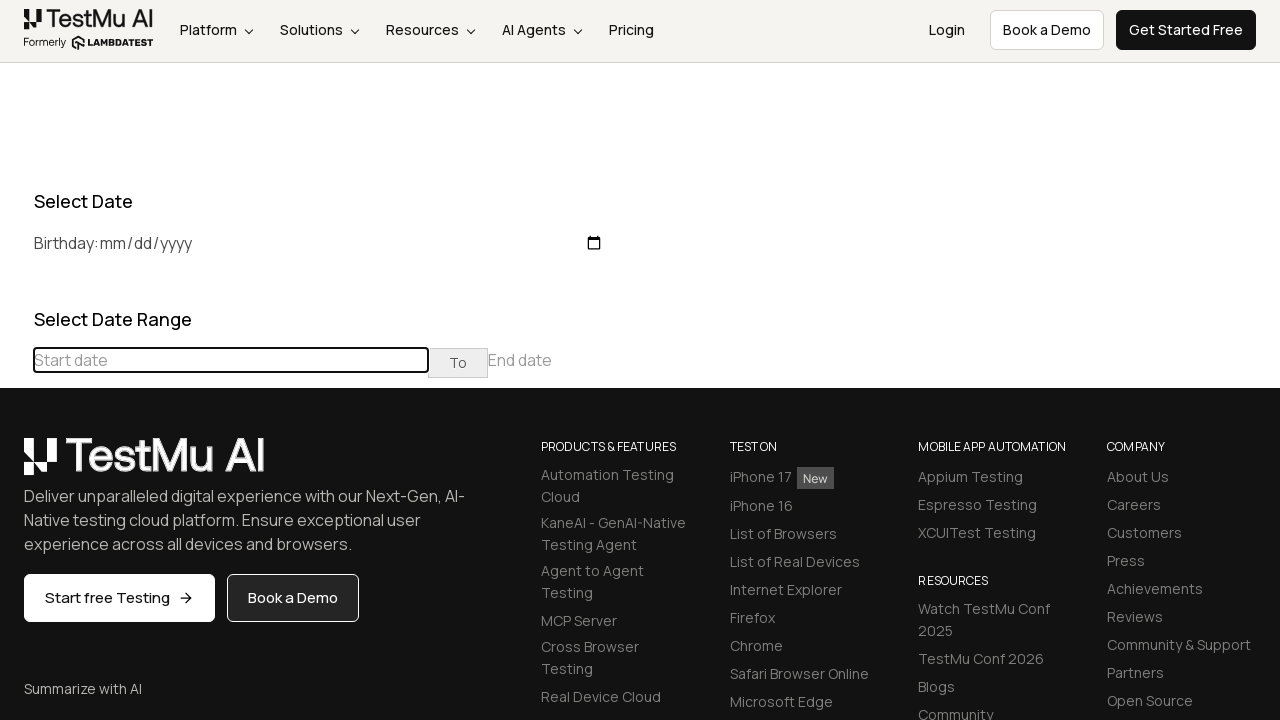

Clicked previous button to navigate to earlier months at (16, 465) on xpath=//div[@class='datepicker-days']/table[@class='table-condensed']//tr/th[@cl
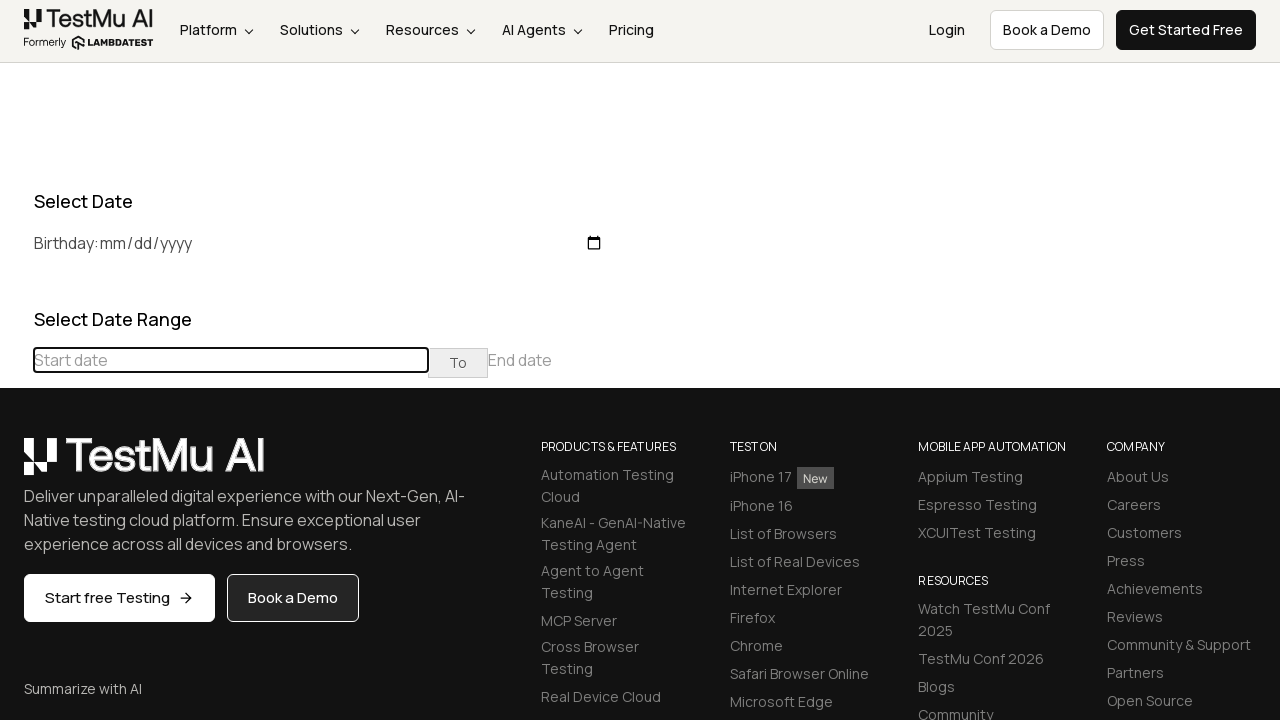

Clicked previous button to navigate to earlier months at (16, 465) on xpath=//div[@class='datepicker-days']/table[@class='table-condensed']//tr/th[@cl
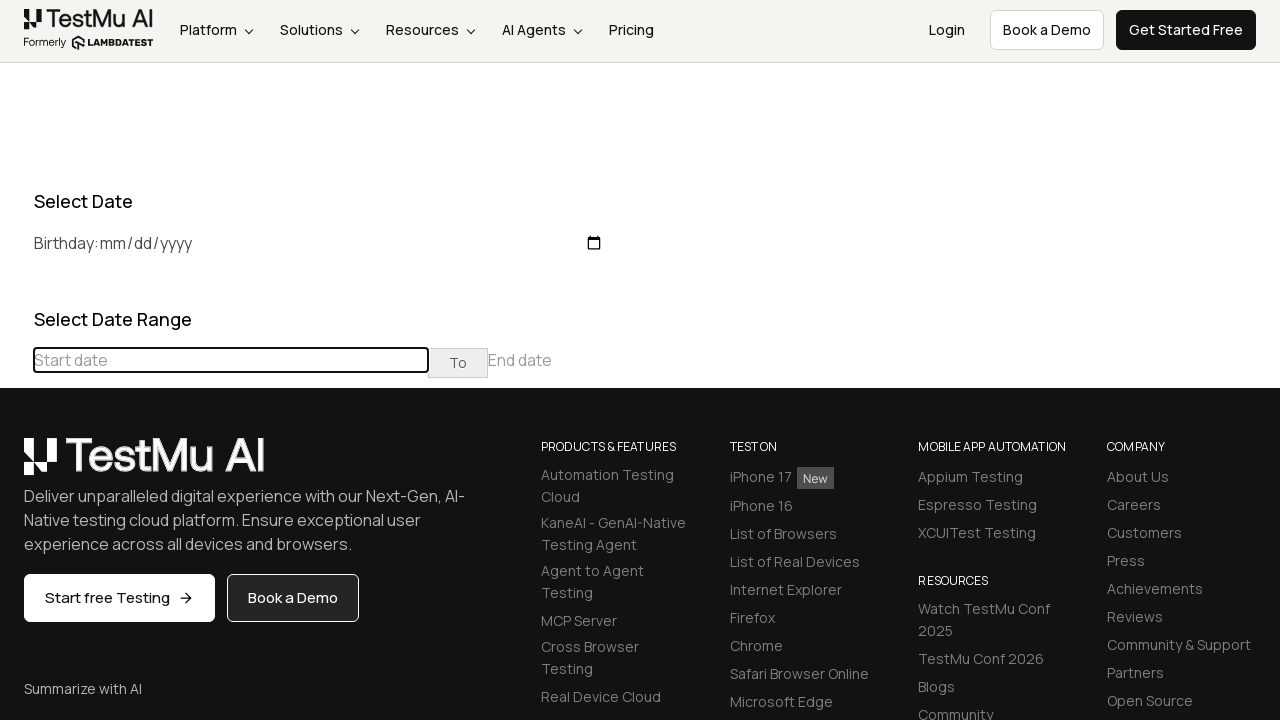

Clicked previous button to navigate to earlier months at (16, 465) on xpath=//div[@class='datepicker-days']/table[@class='table-condensed']//tr/th[@cl
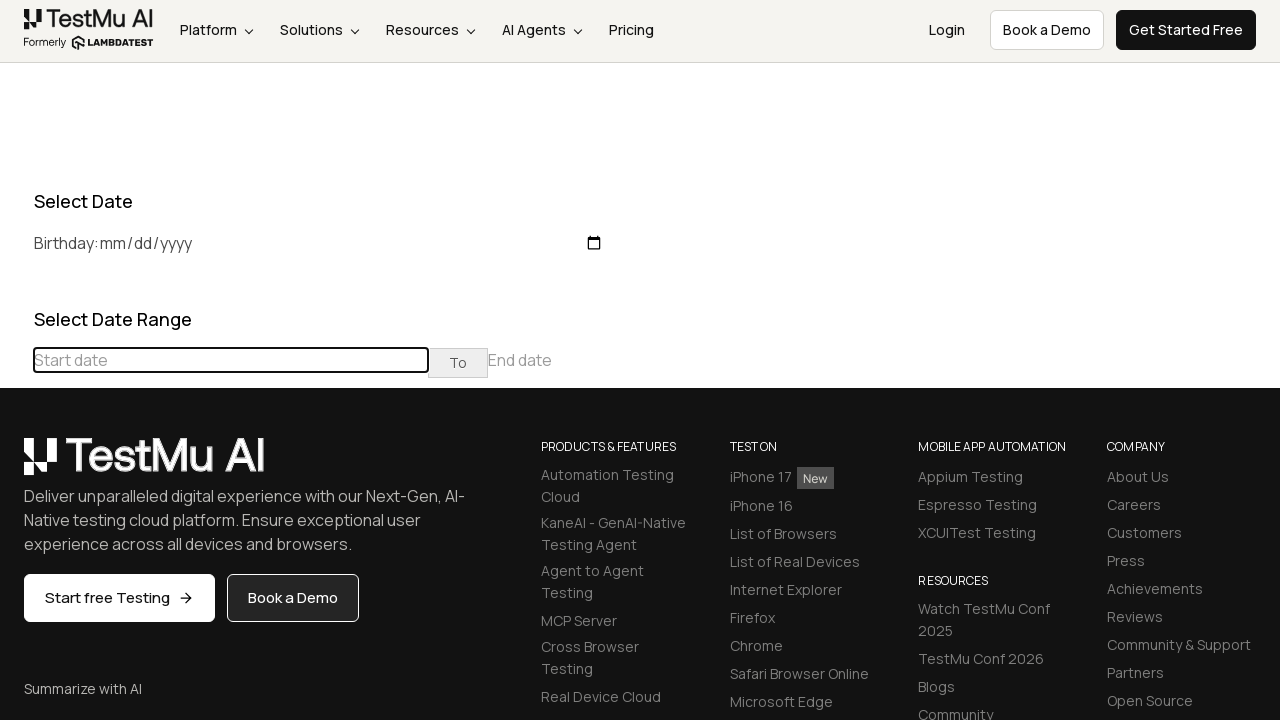

Clicked previous button to navigate to earlier months at (16, 465) on xpath=//div[@class='datepicker-days']/table[@class='table-condensed']//tr/th[@cl
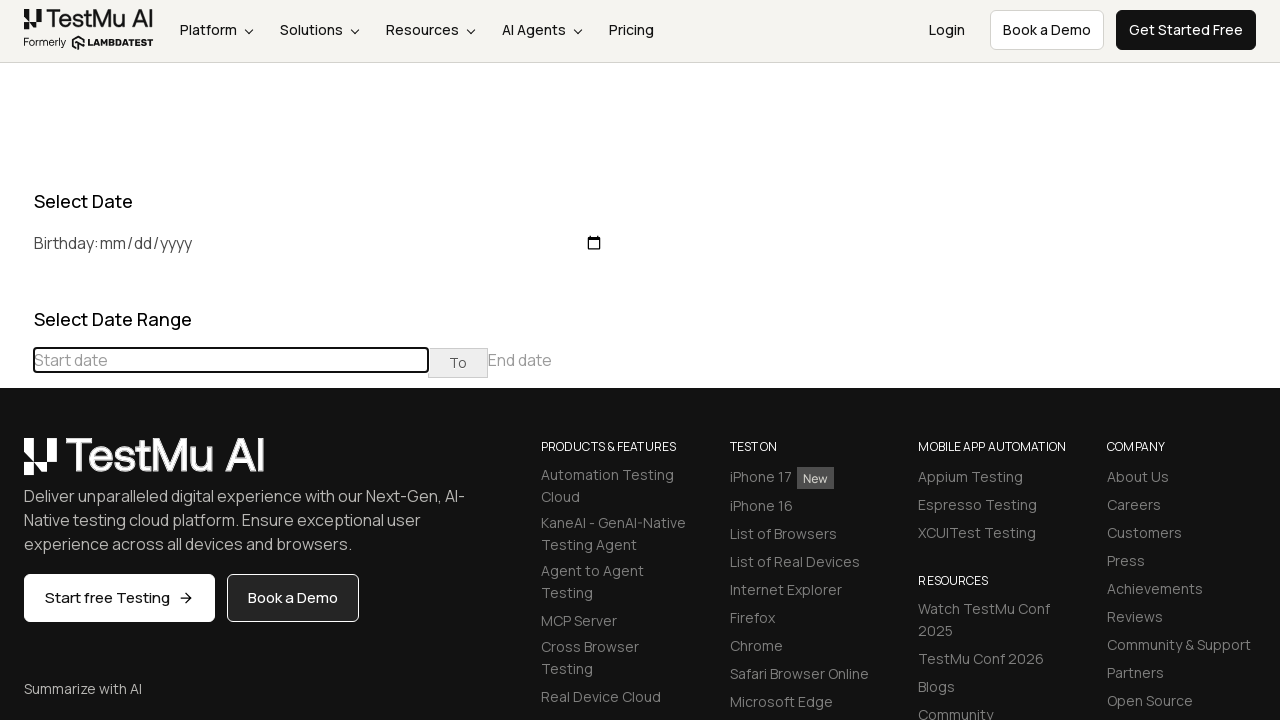

Clicked previous button to navigate to earlier months at (16, 465) on xpath=//div[@class='datepicker-days']/table[@class='table-condensed']//tr/th[@cl
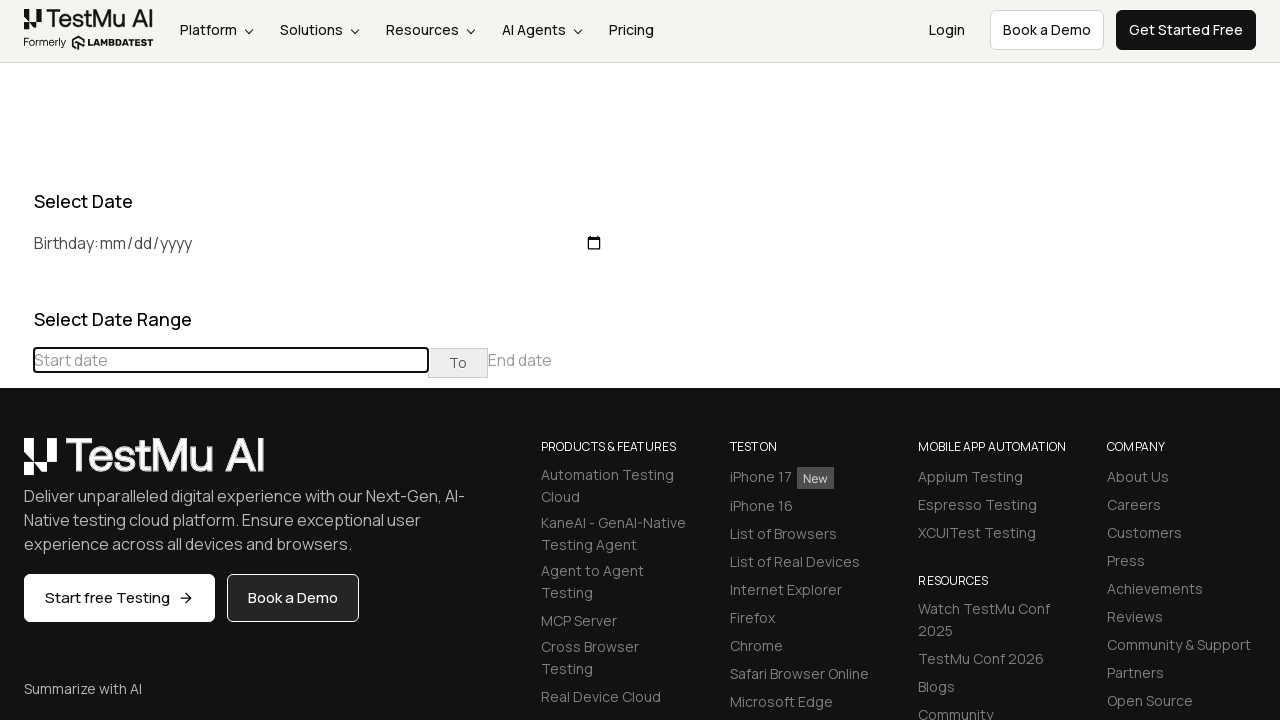

Clicked previous button to navigate to earlier months at (16, 465) on xpath=//div[@class='datepicker-days']/table[@class='table-condensed']//tr/th[@cl
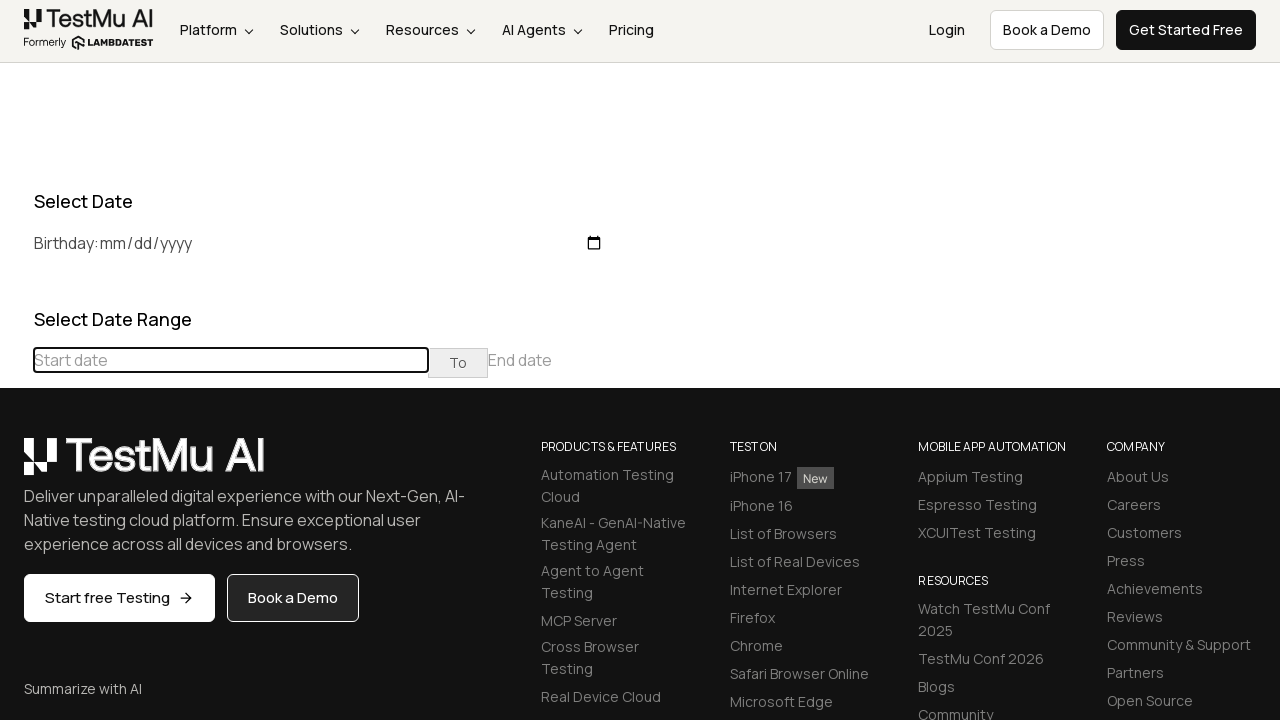

Clicked previous button to navigate to earlier months at (16, 465) on xpath=//div[@class='datepicker-days']/table[@class='table-condensed']//tr/th[@cl
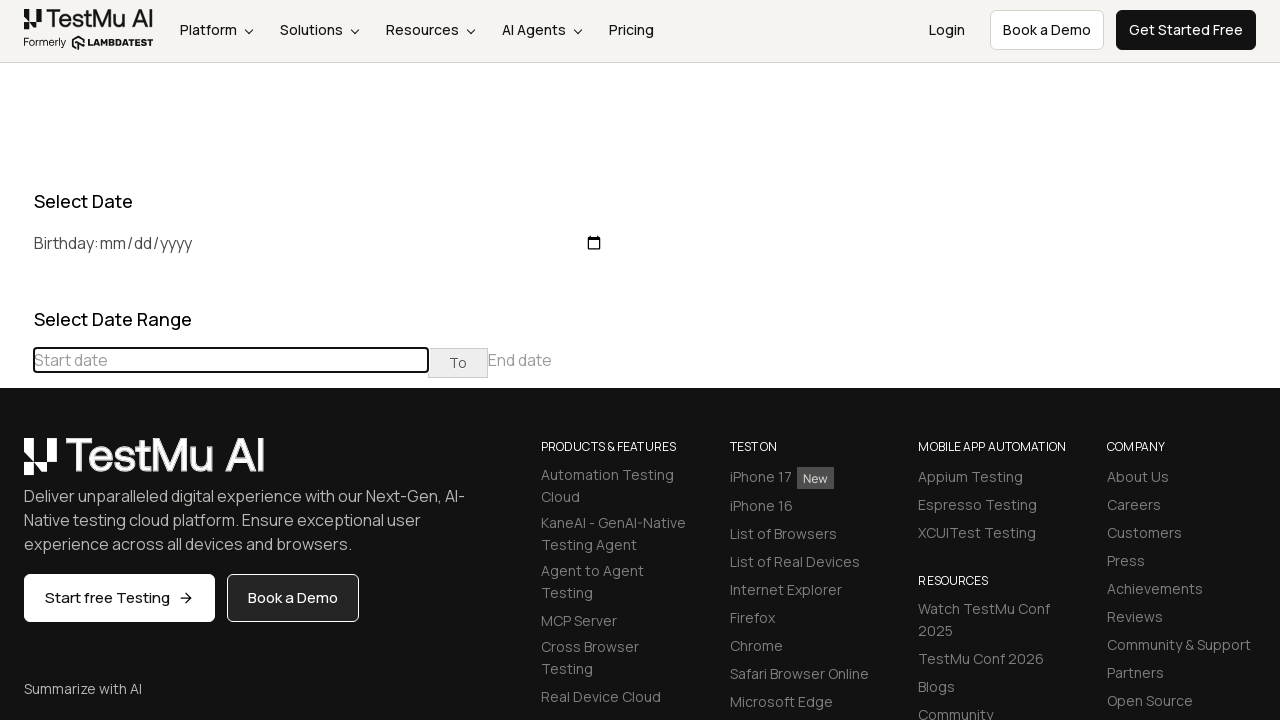

Navigated to target month July 2022
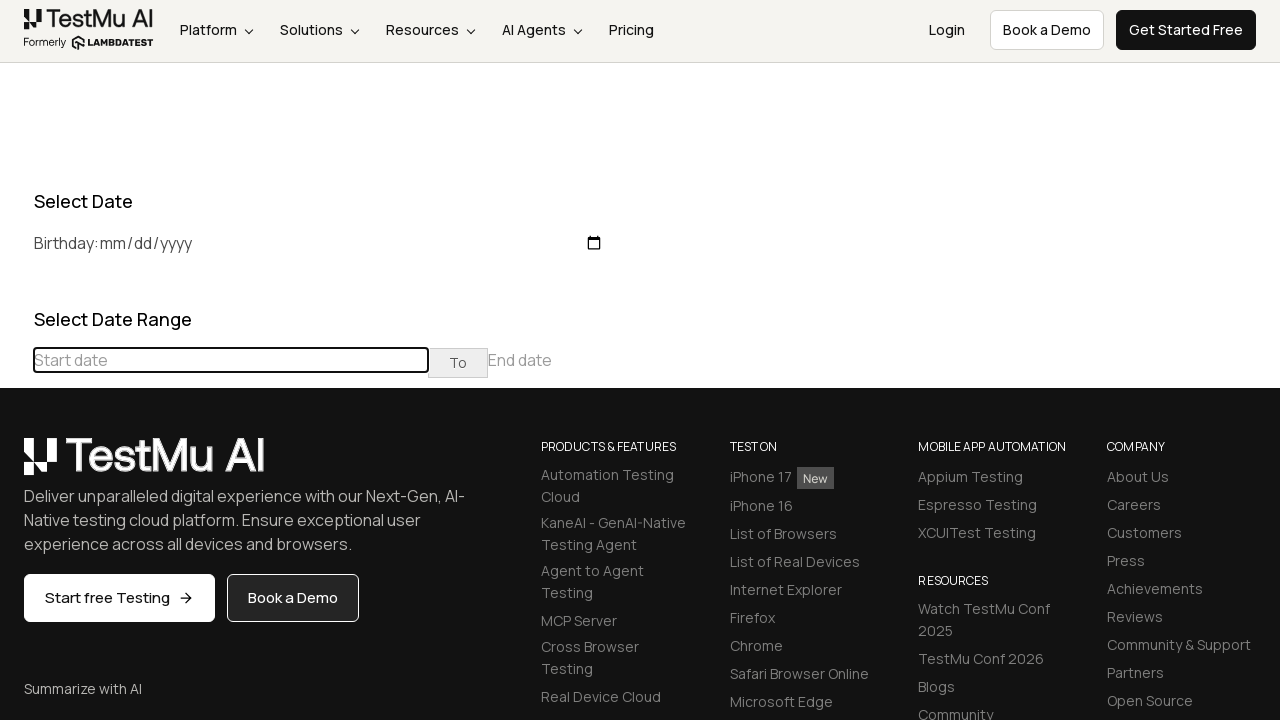

Selected end date: 23 at (216, 635) on //td[@class='day'][text()='23']
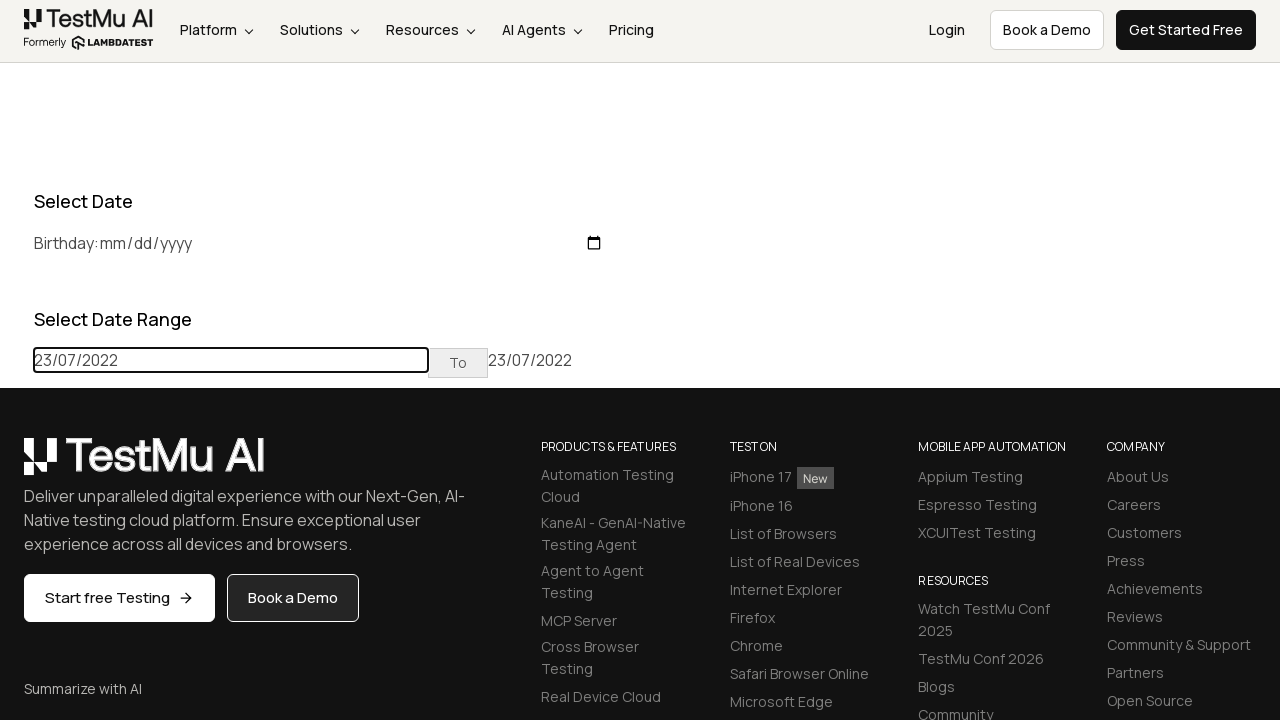

Selected start date: 4 at (52, 567) on //td[@class='day'][text()='4']
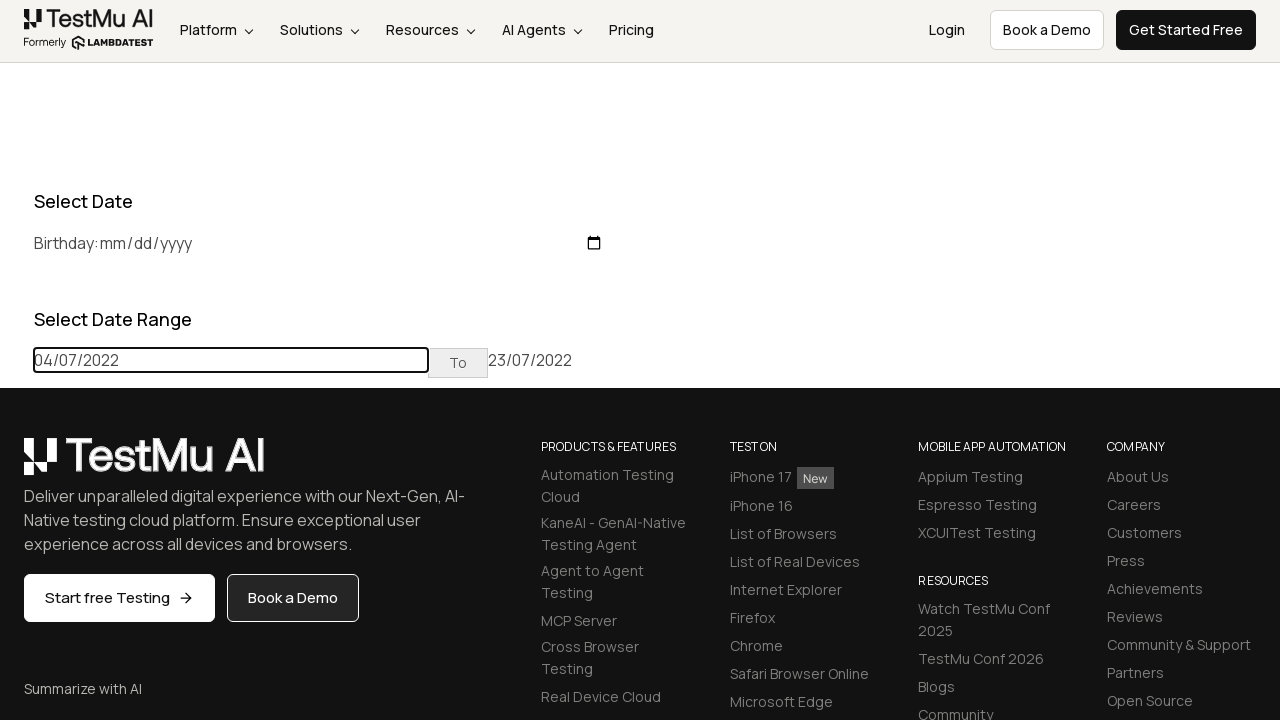

Completed date range selection for July 2022 (4-23)
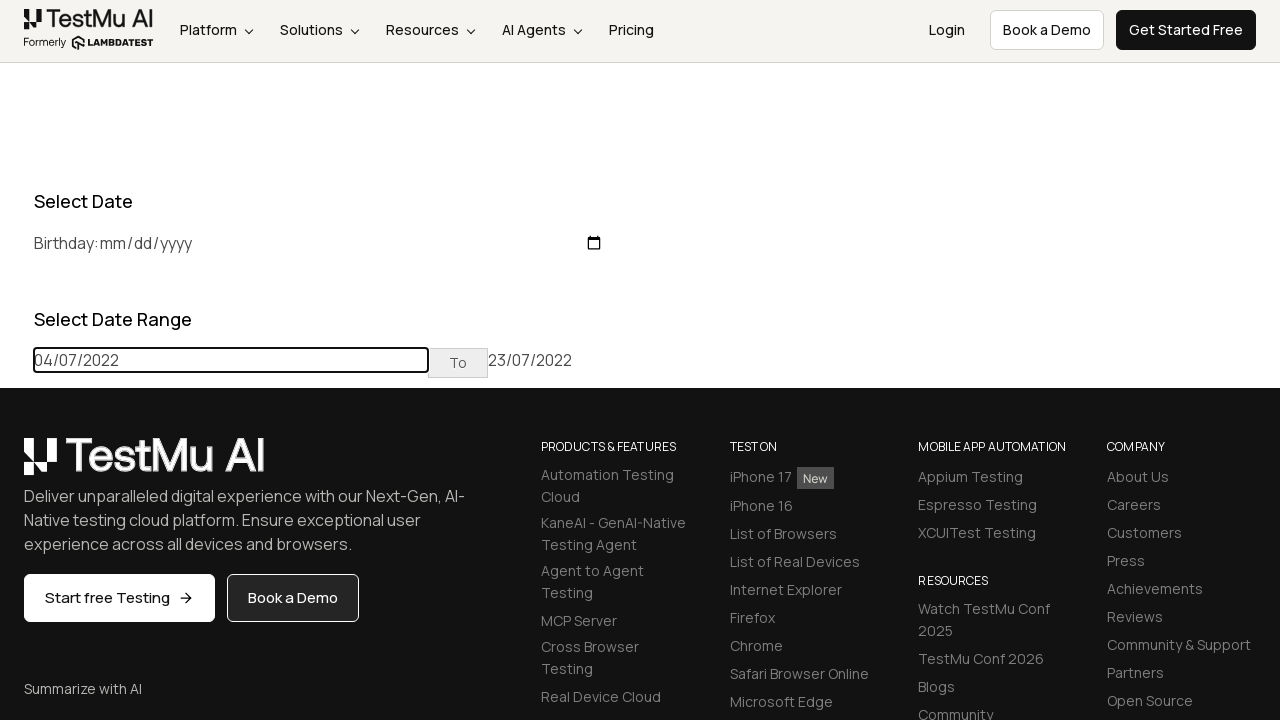

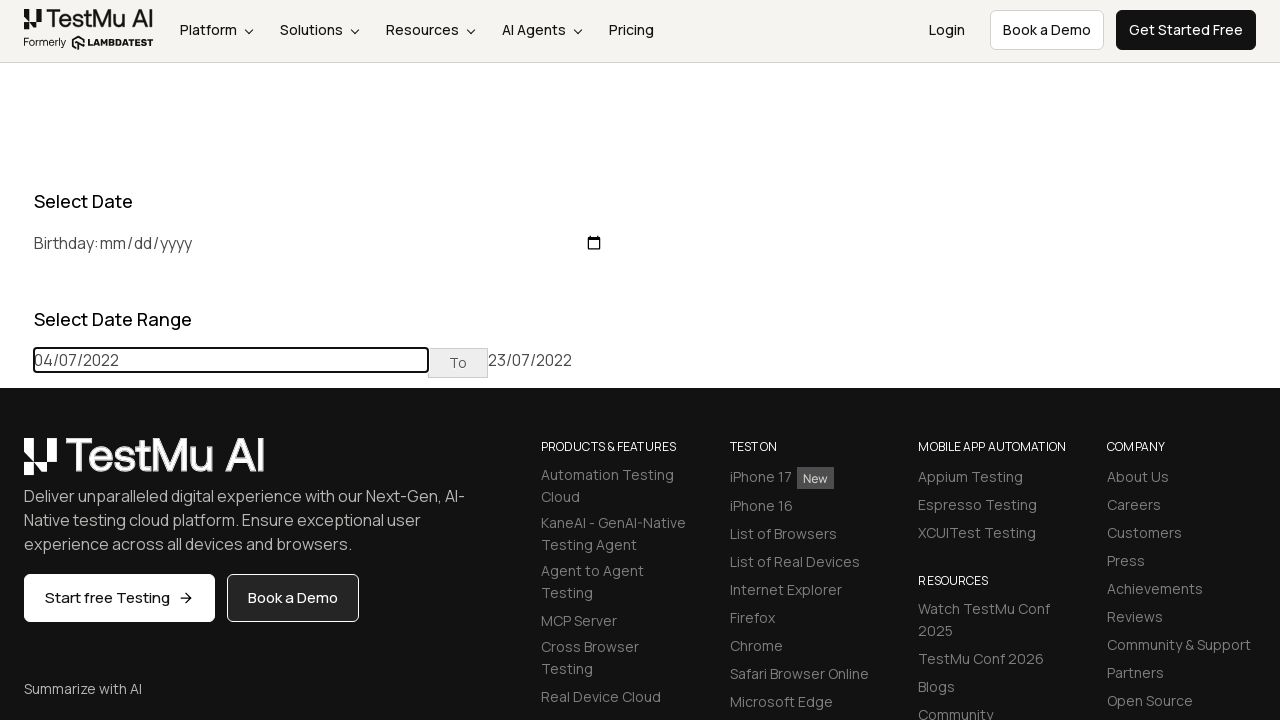